Automates filling out an event form using keyboard navigation (Tab and Enter keys) to move between fields and submit the form. The script fills text fields with test data and submits the form multiple times.

Starting URL: https://event.jisub.kim/events/EwNxMVDl1VtzVumd8ax8

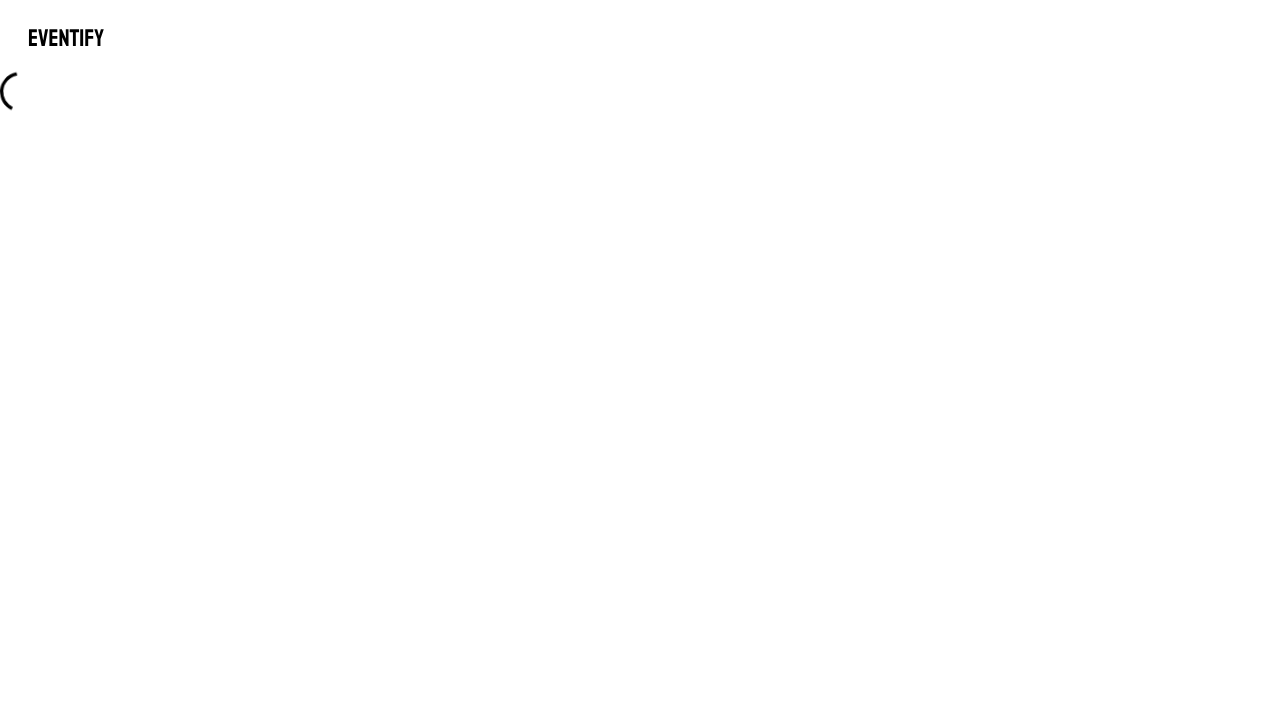

Page loaded (iteration 1)
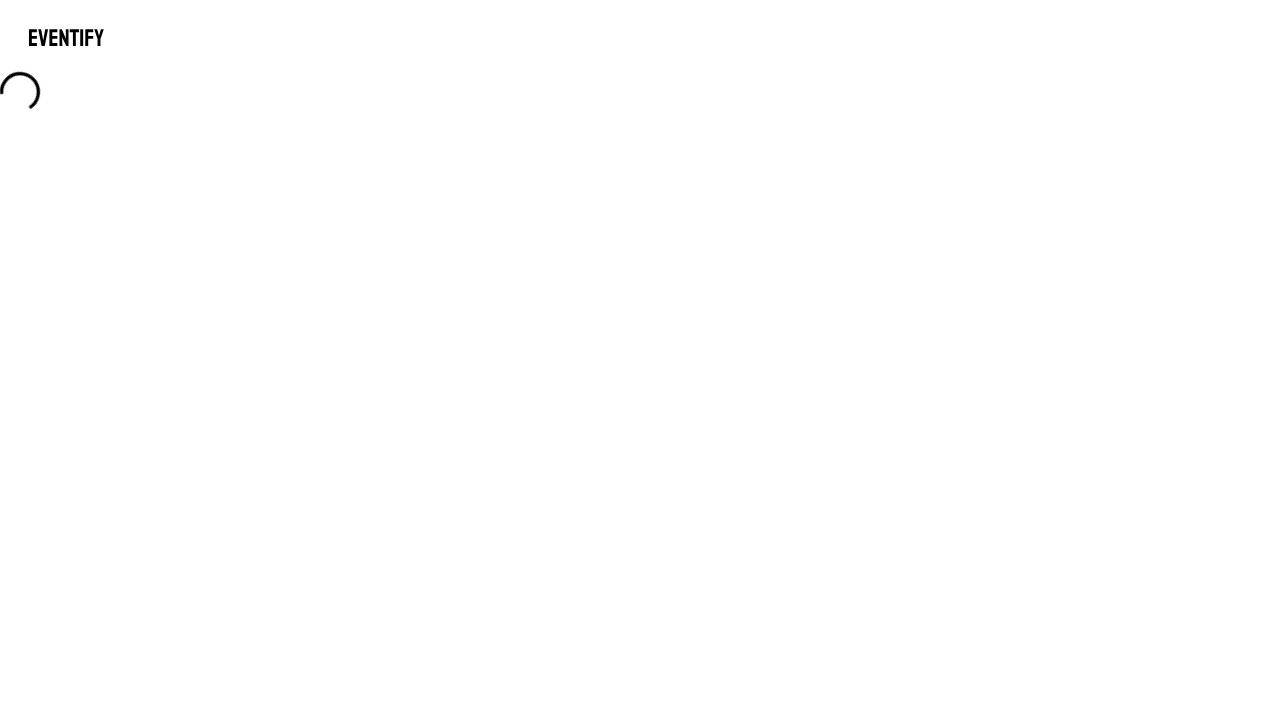

Waited 1 second for page to stabilize
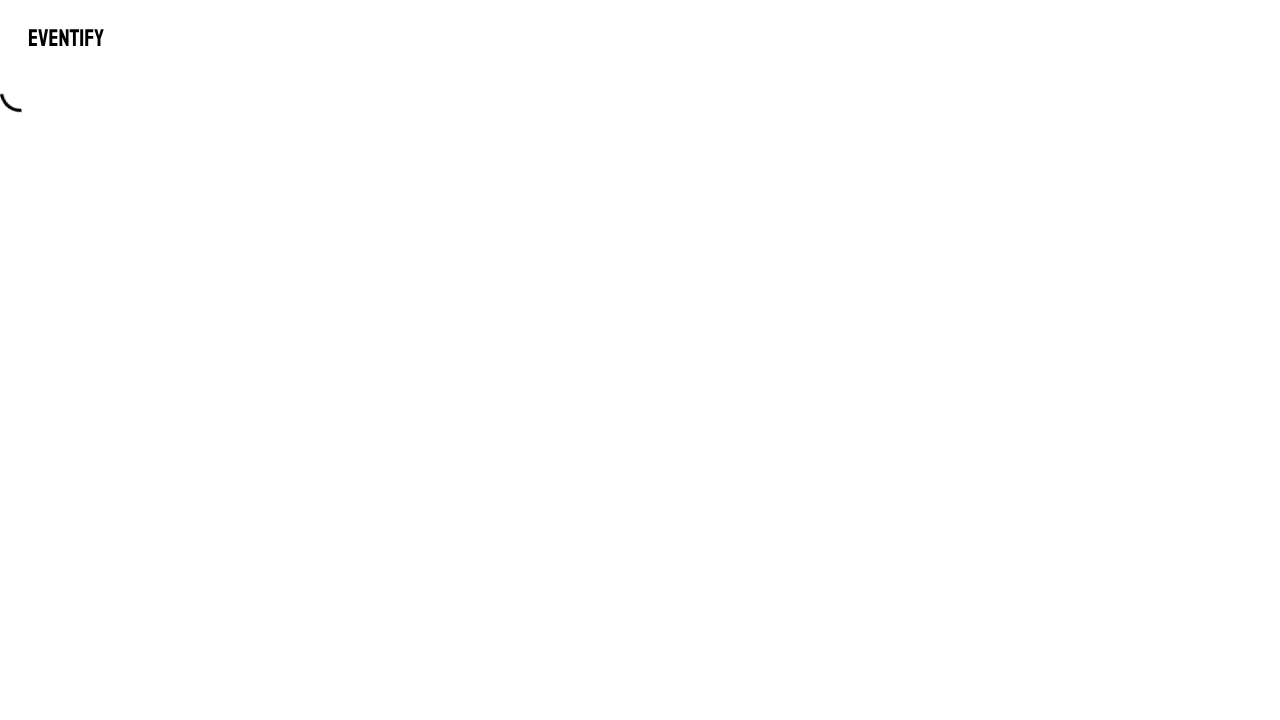

Pressed Tab to navigate to first form element
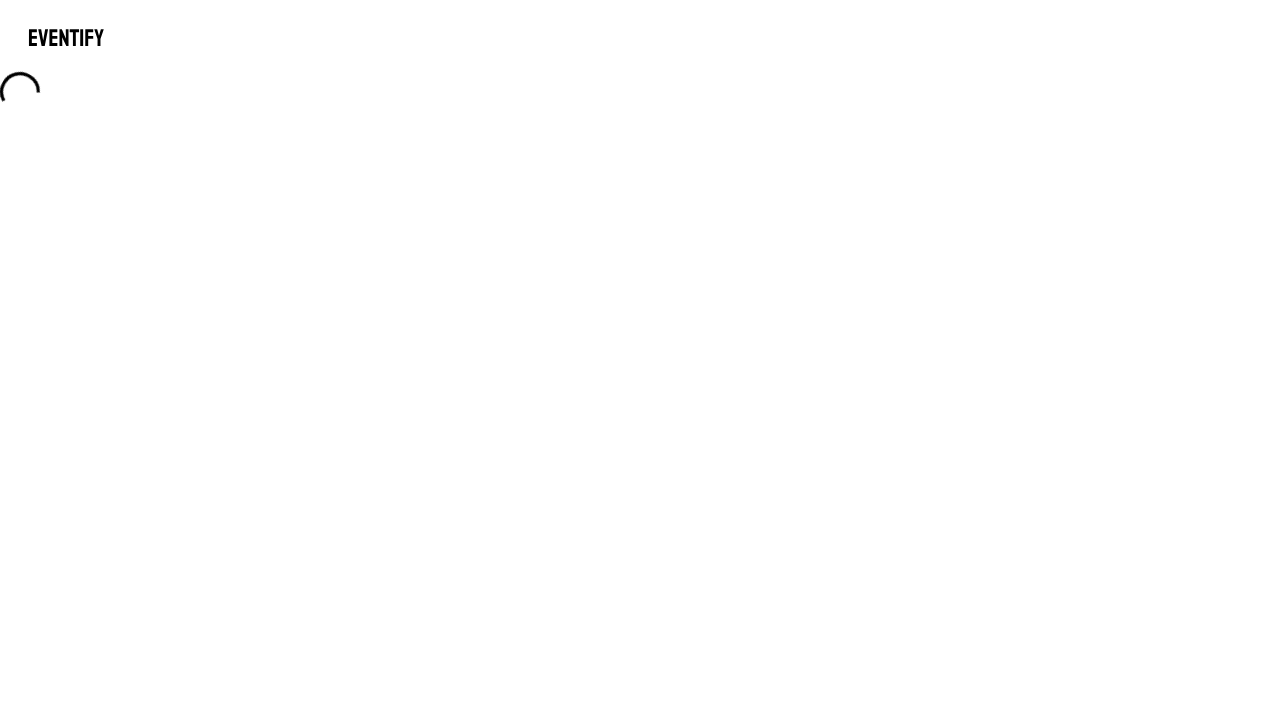

Pressed Enter to activate form element
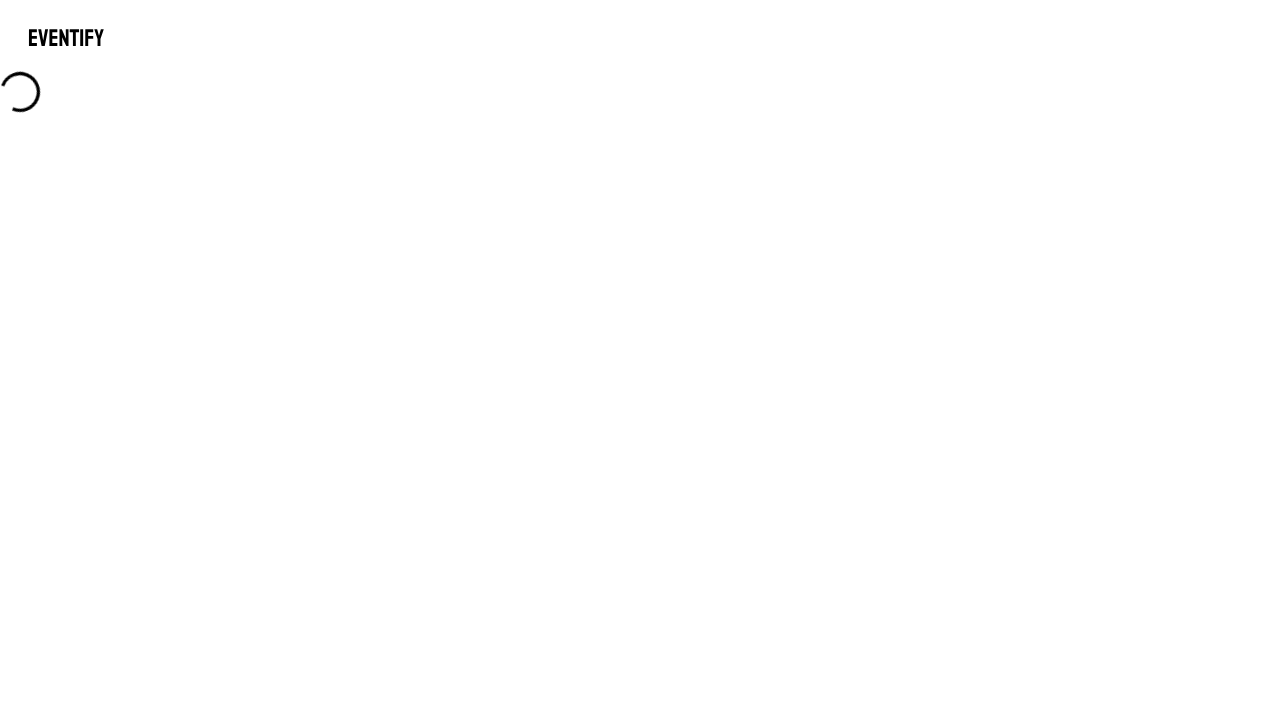

Waited 1 second after pressing Enter
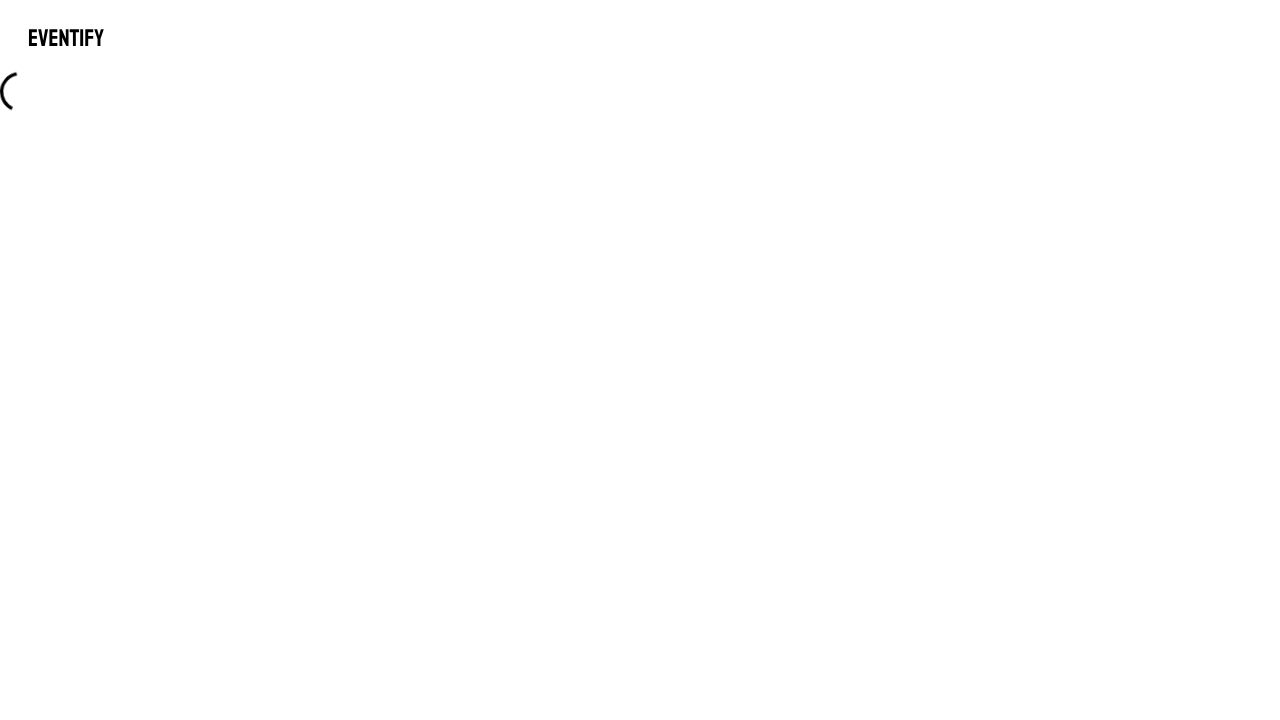

Pressed Tab to navigate to field 1 of 3
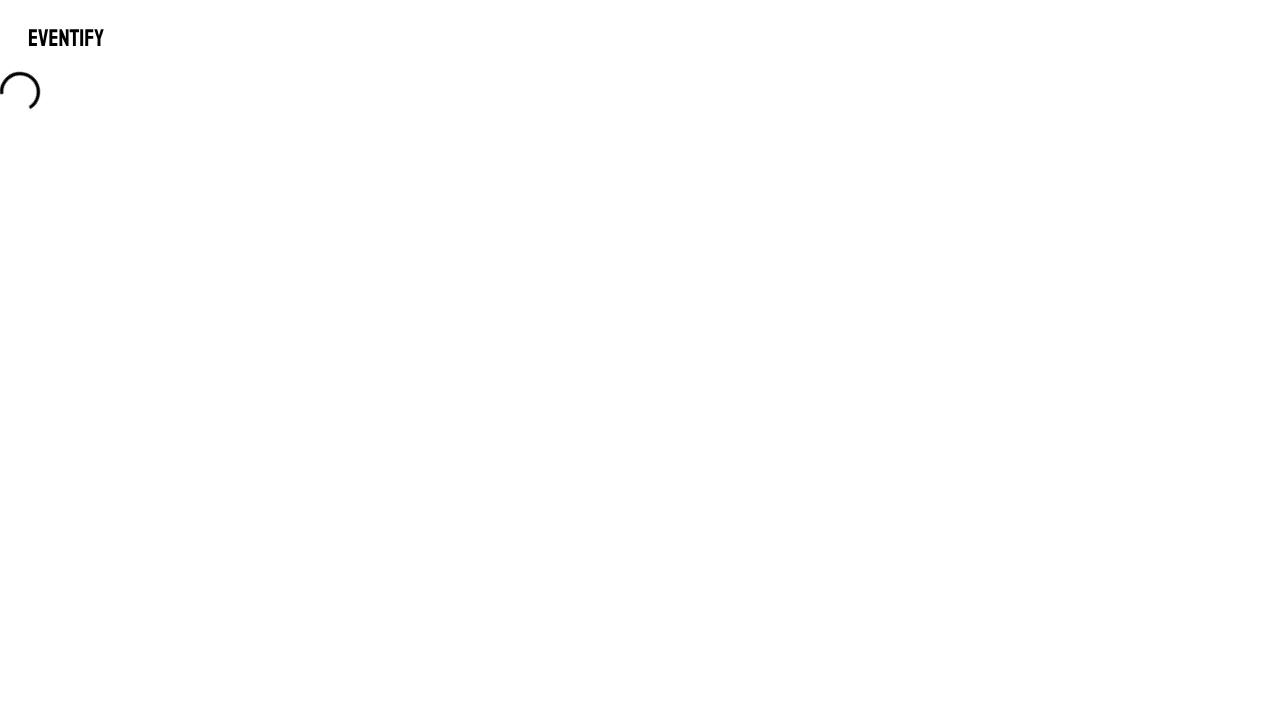

Typed 'TestUser_0_0' into field 1
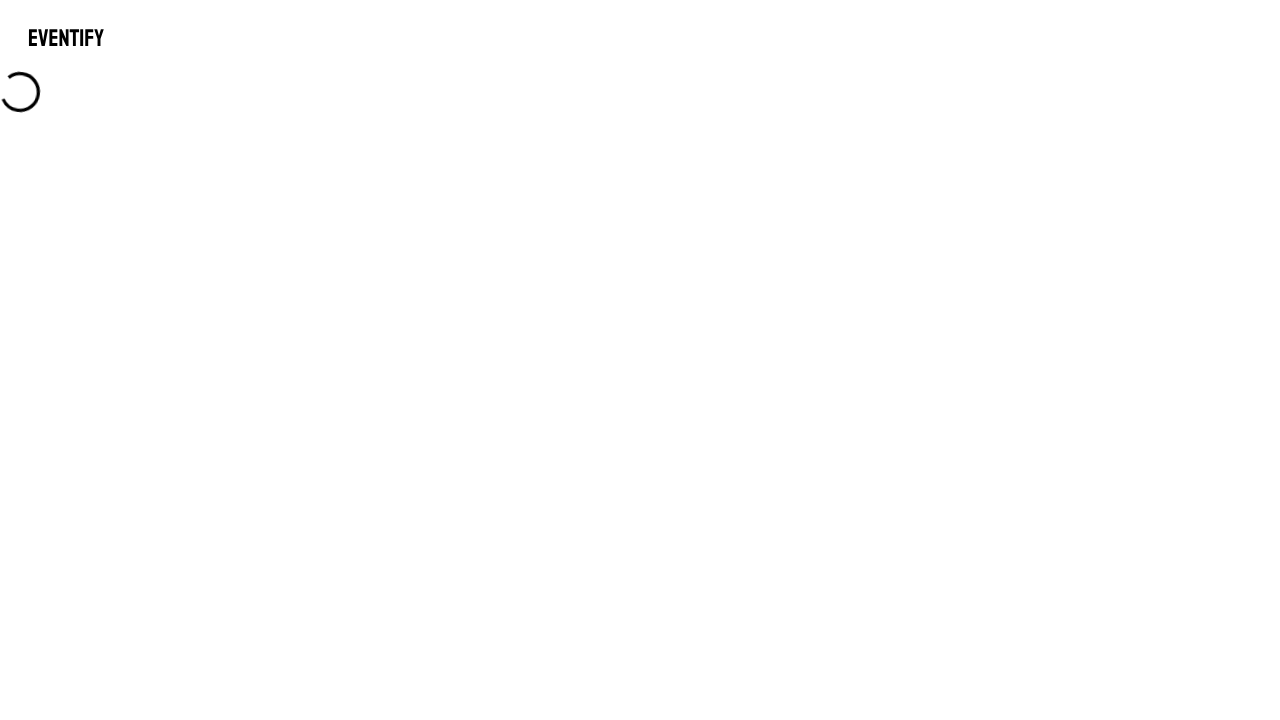

Waited 0.5 seconds after typing
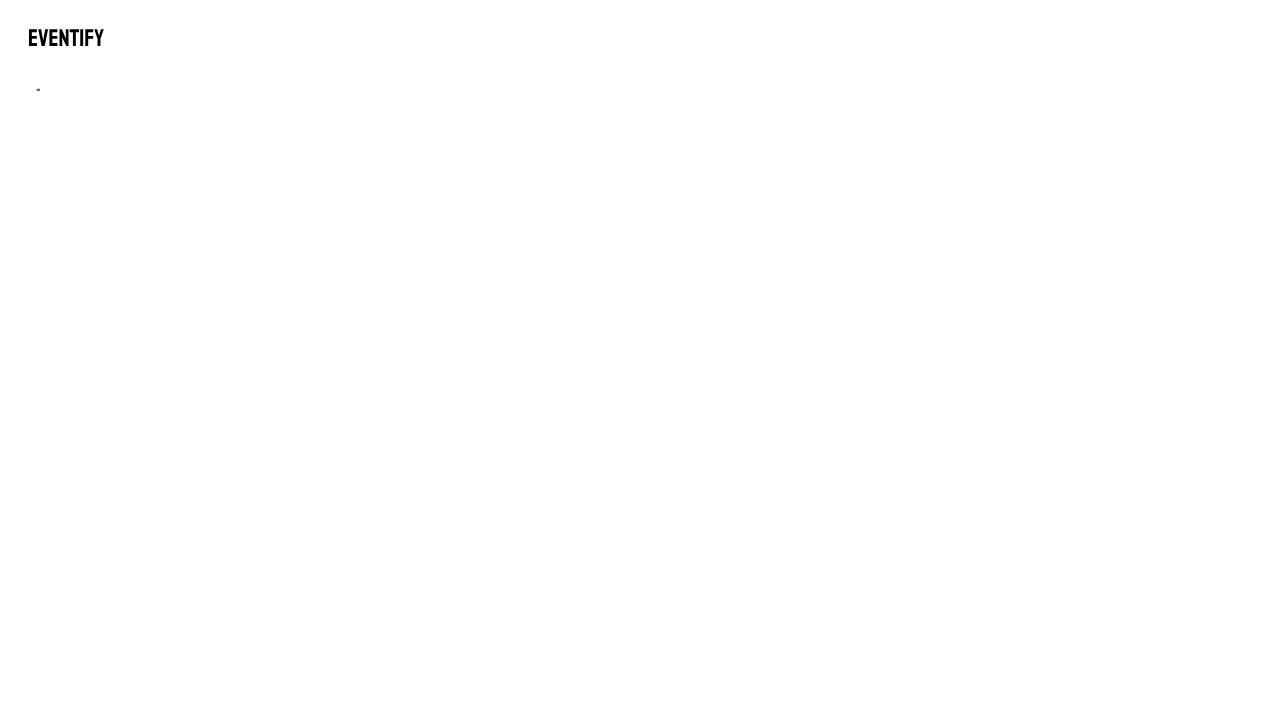

Pressed Tab to navigate to field 2 of 3
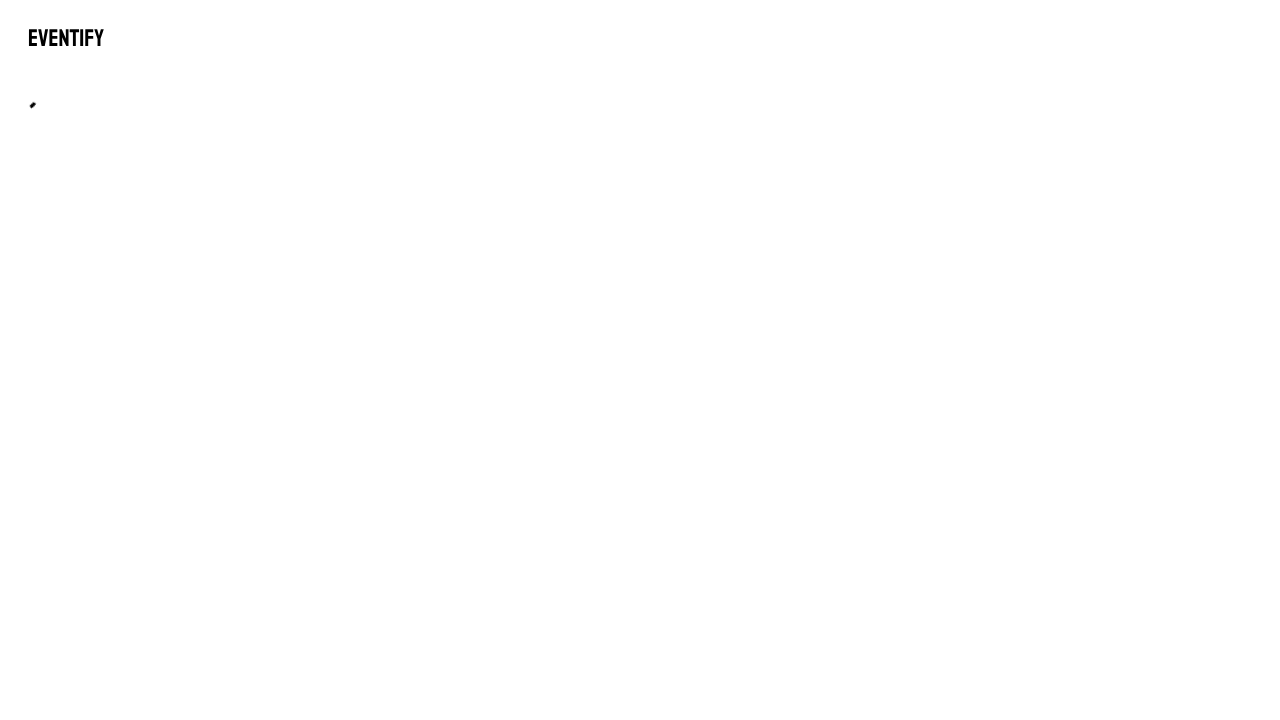

Typed 'TestUser_0_1' into field 2
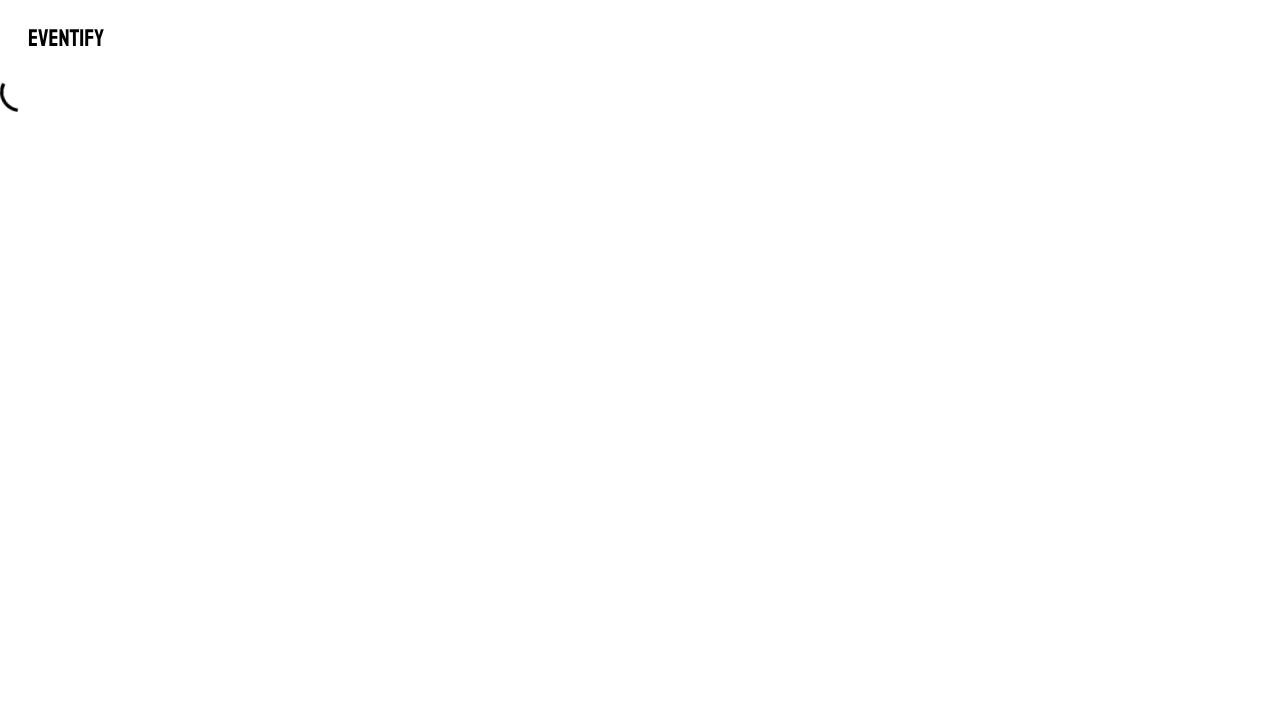

Waited 0.5 seconds after typing
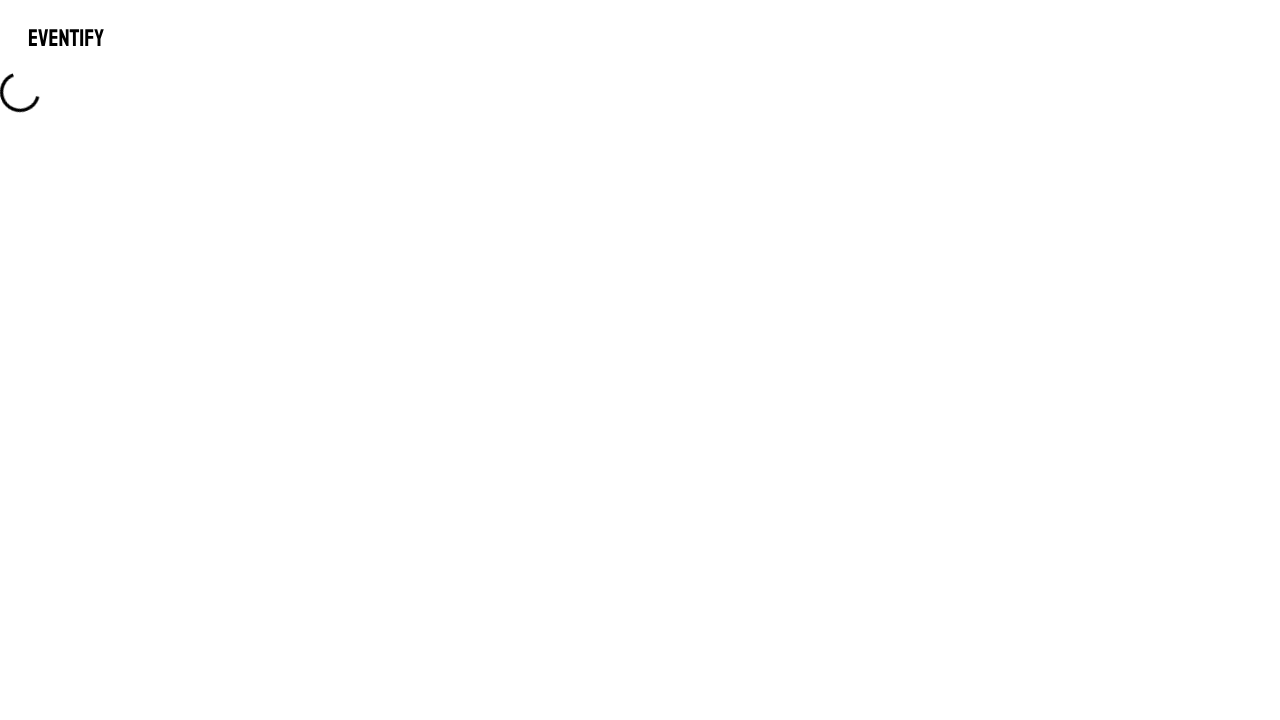

Pressed Tab to navigate to field 3 of 3
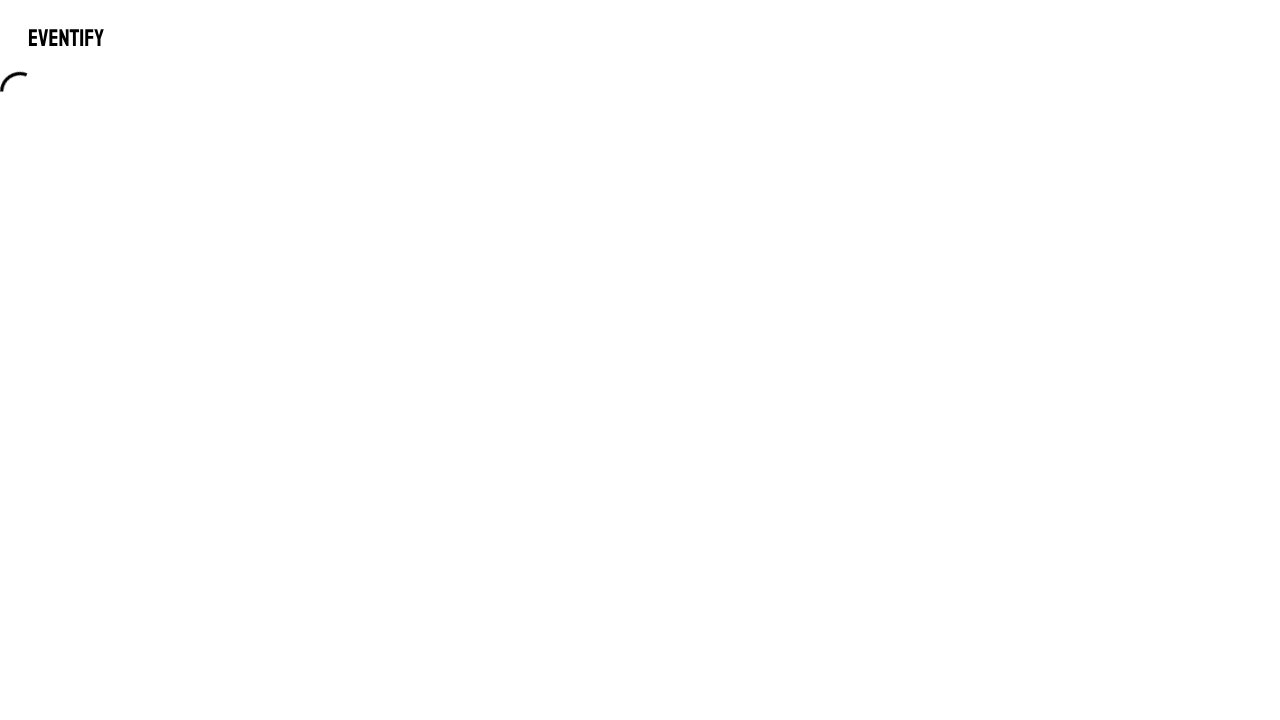

Typed 'TestUser_0_2' into field 3
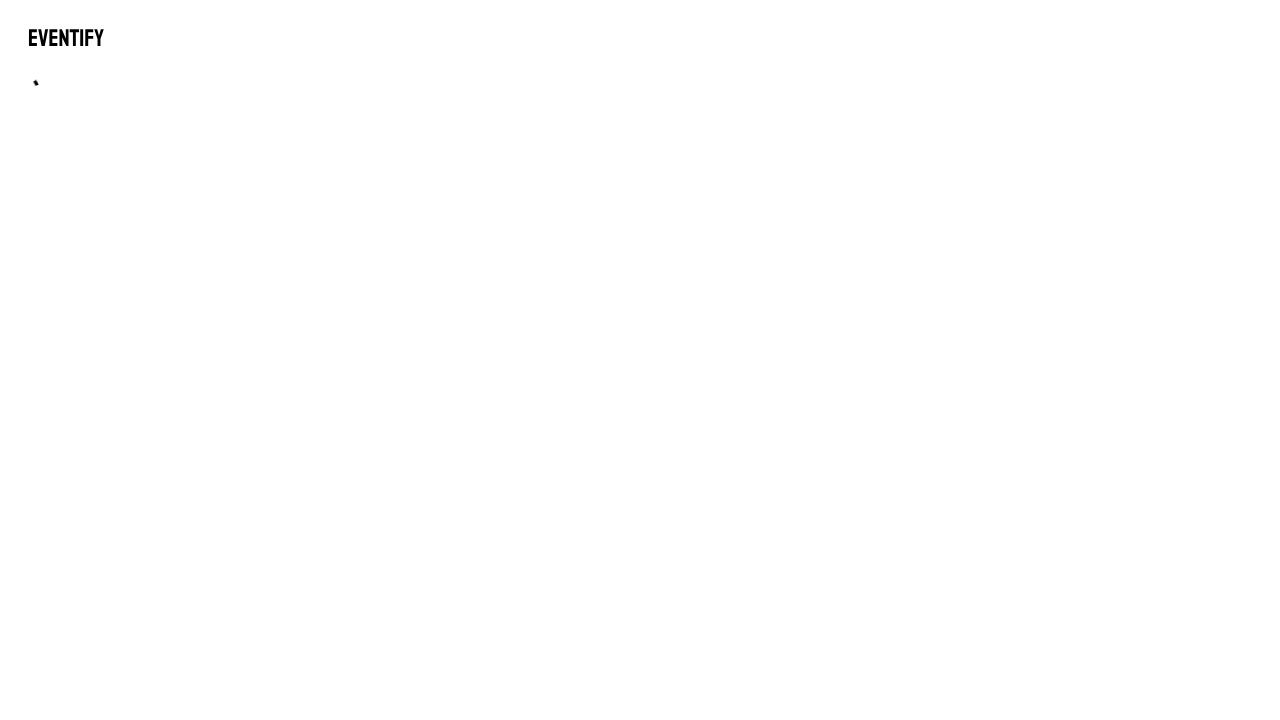

Waited 0.5 seconds after typing
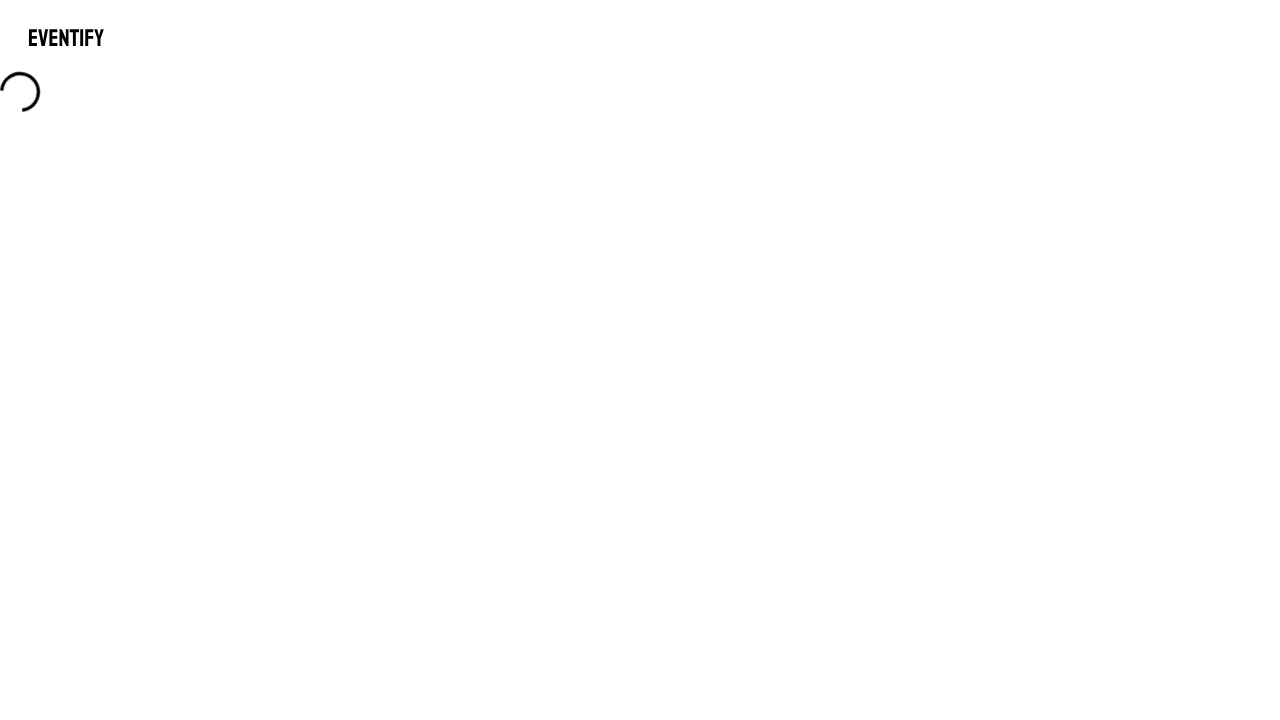

Pressed Tab to move to next form element
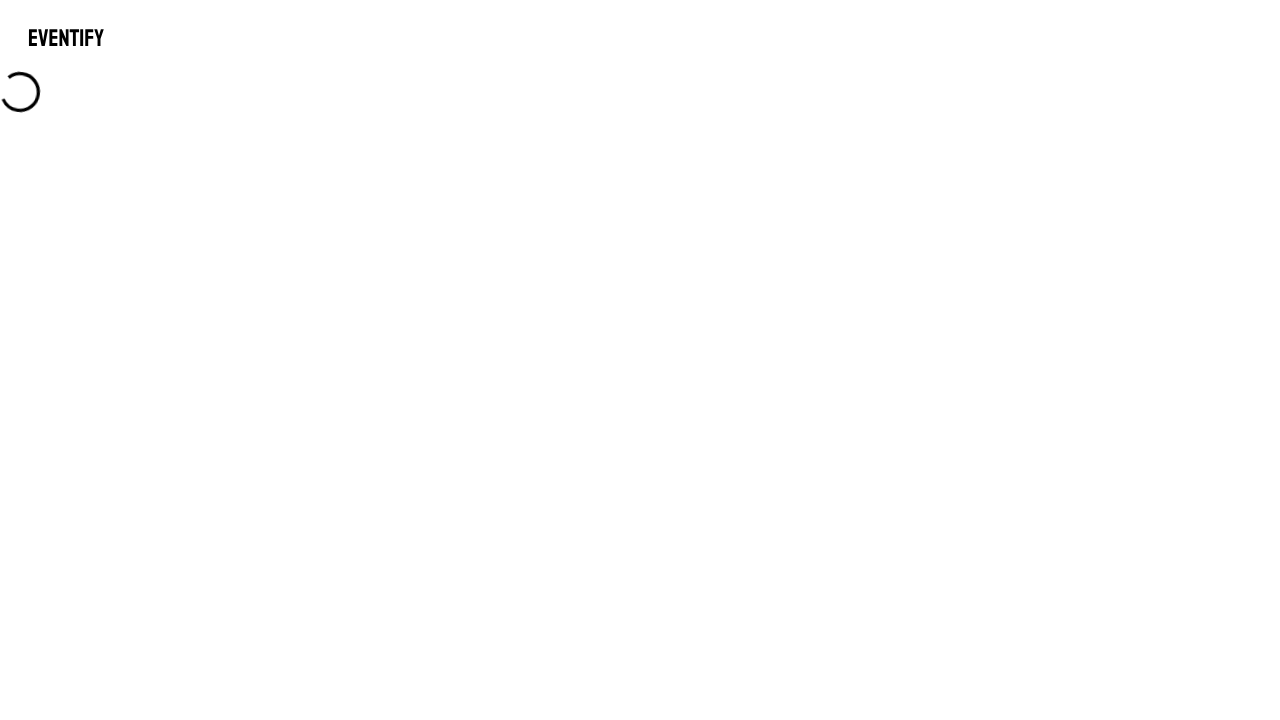

Pressed Enter to activate next form element
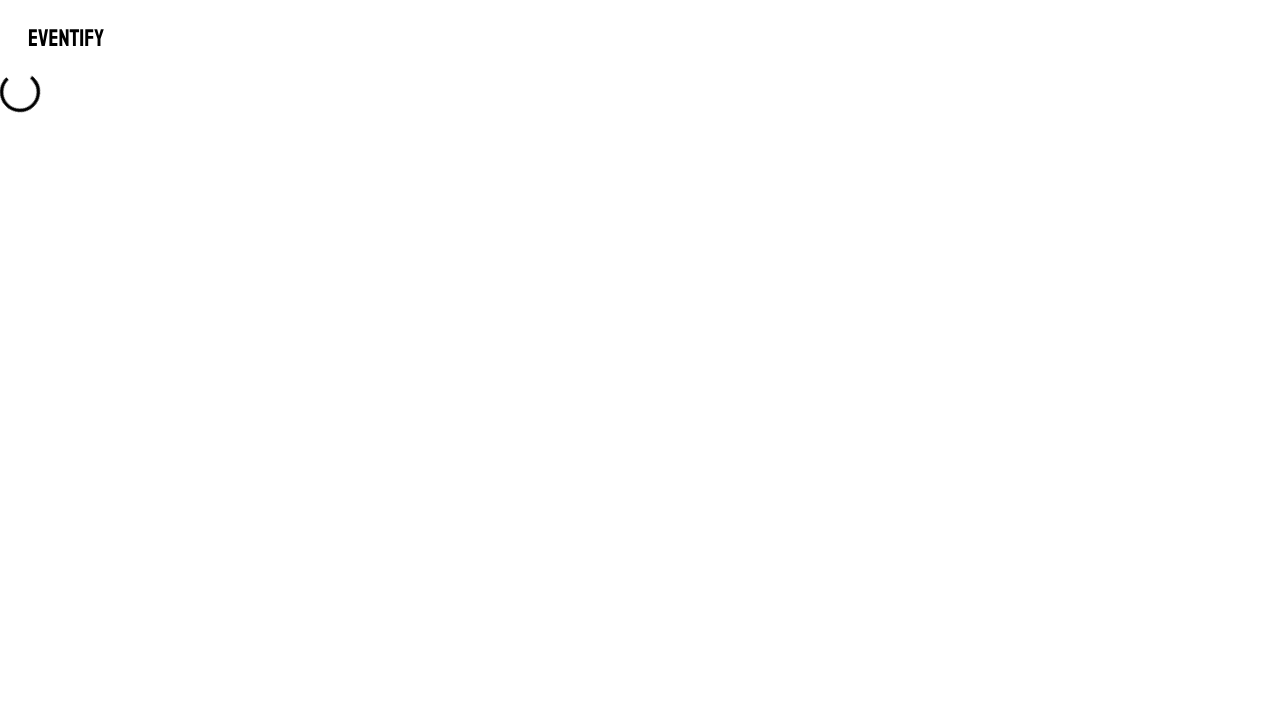

Waited 1 second after pressing Enter
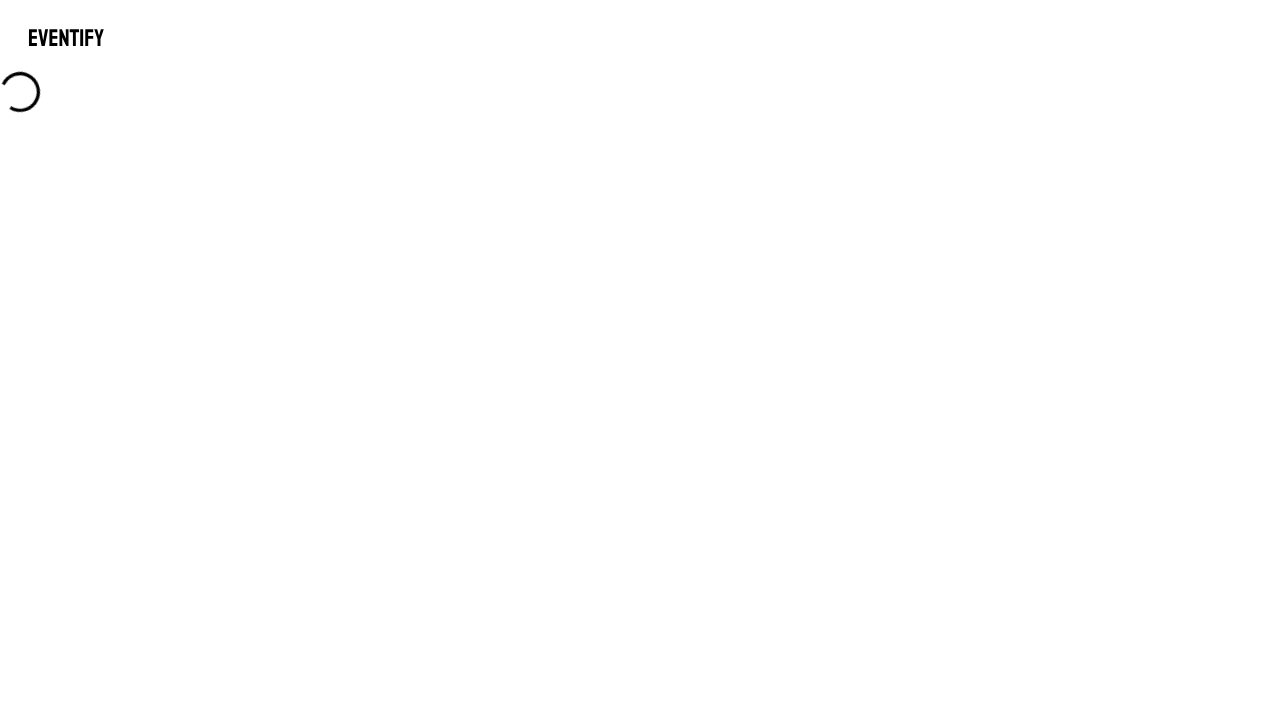

Pressed Tab to navigate to the fourth text field
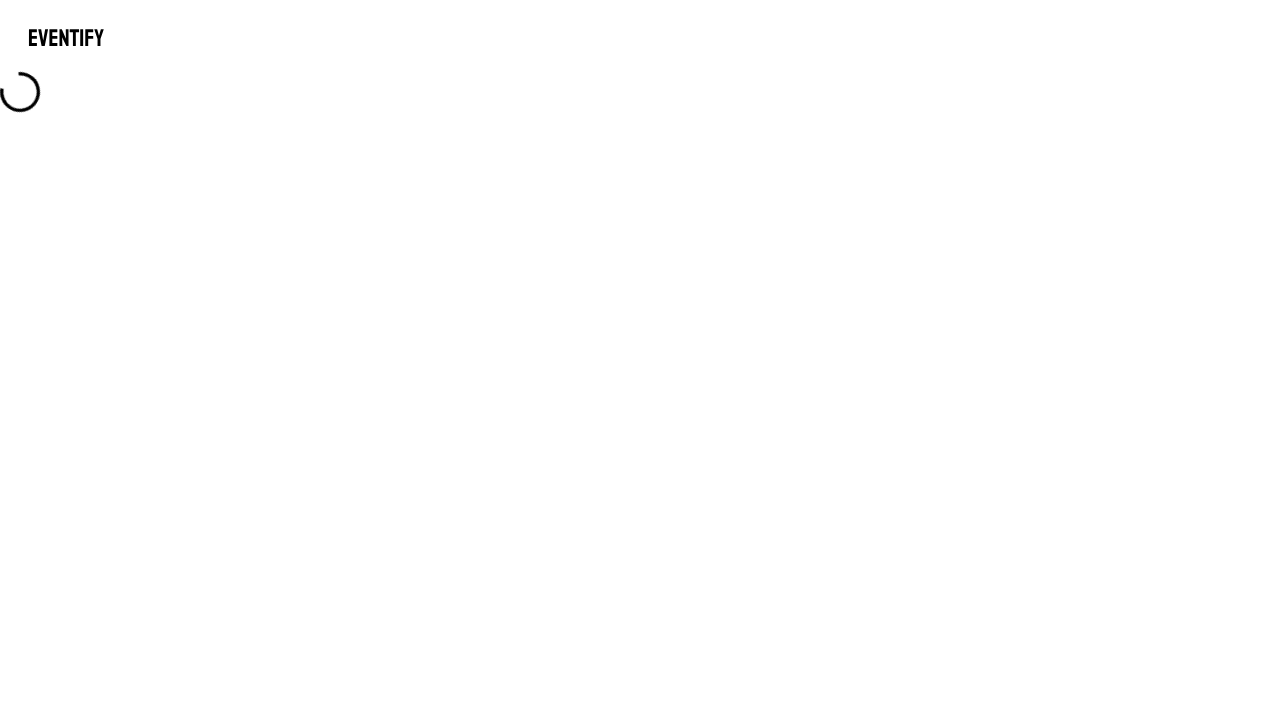

Typed 'TestData_0' into the fourth field
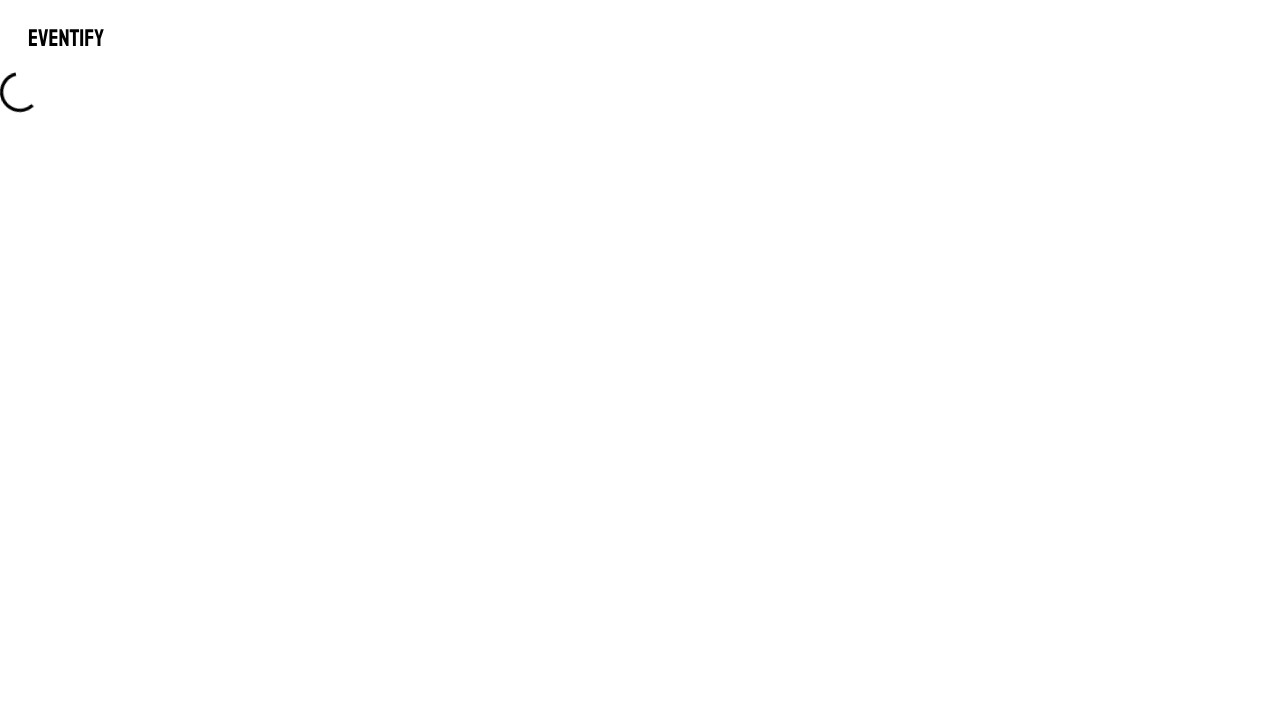

Waited 0.5 seconds after typing
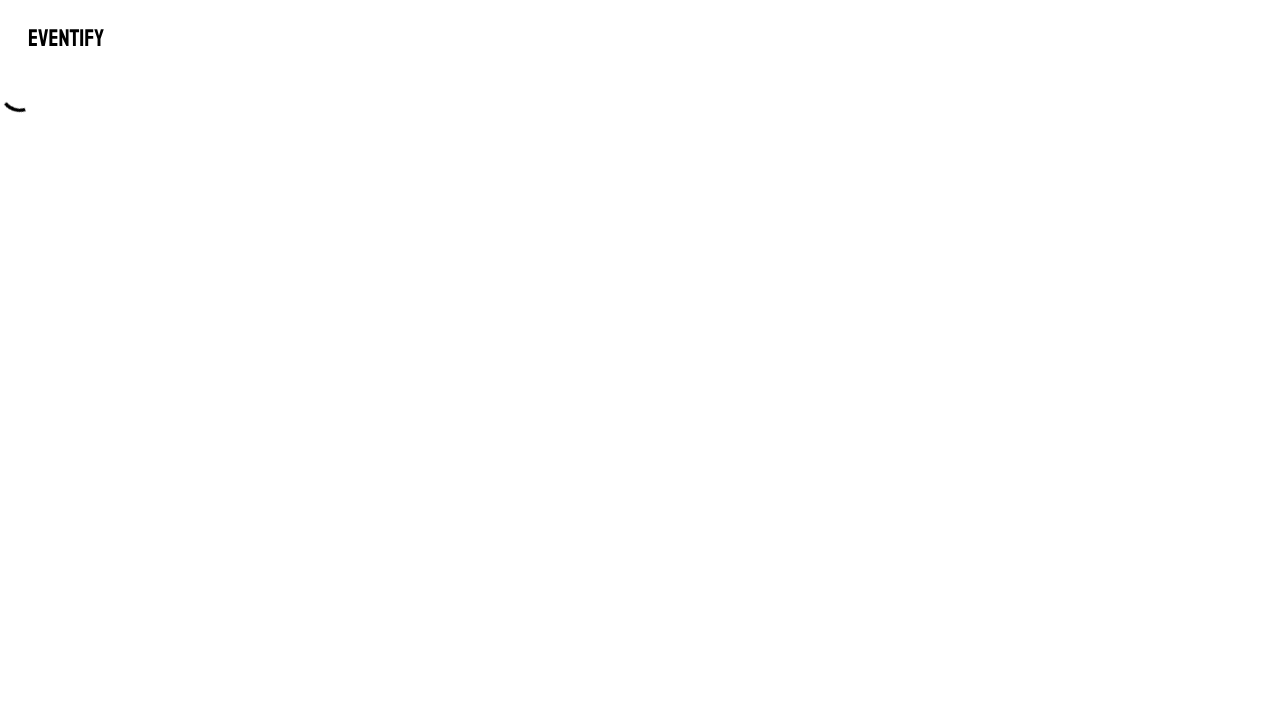

Pressed Tab to navigate to submit button
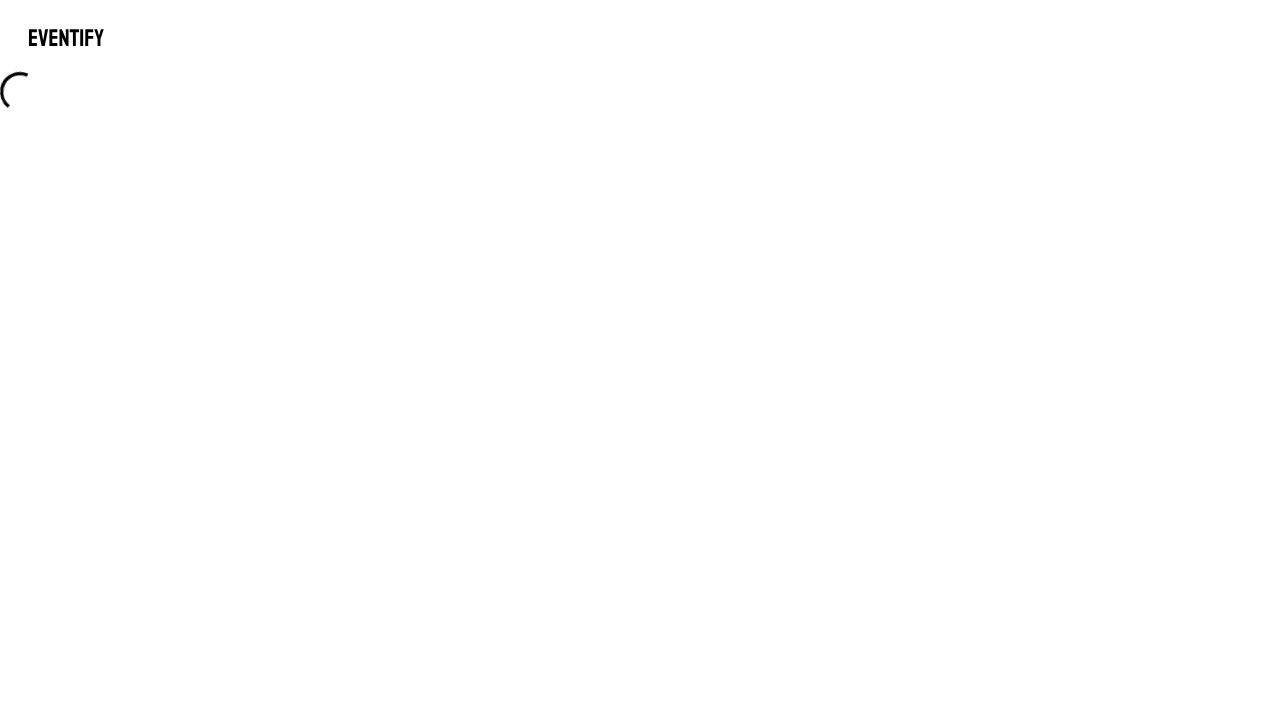

Pressed Enter to submit form (submission 1 of 5)
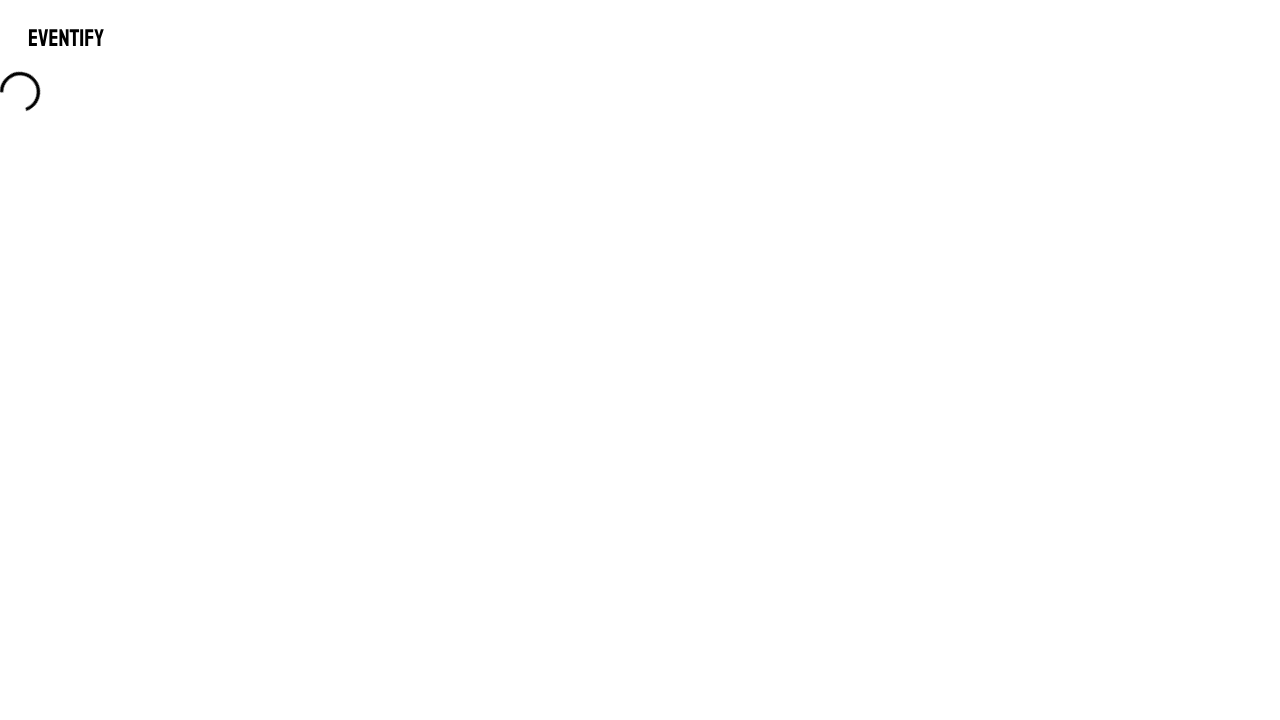

Waited 2 seconds after form submission
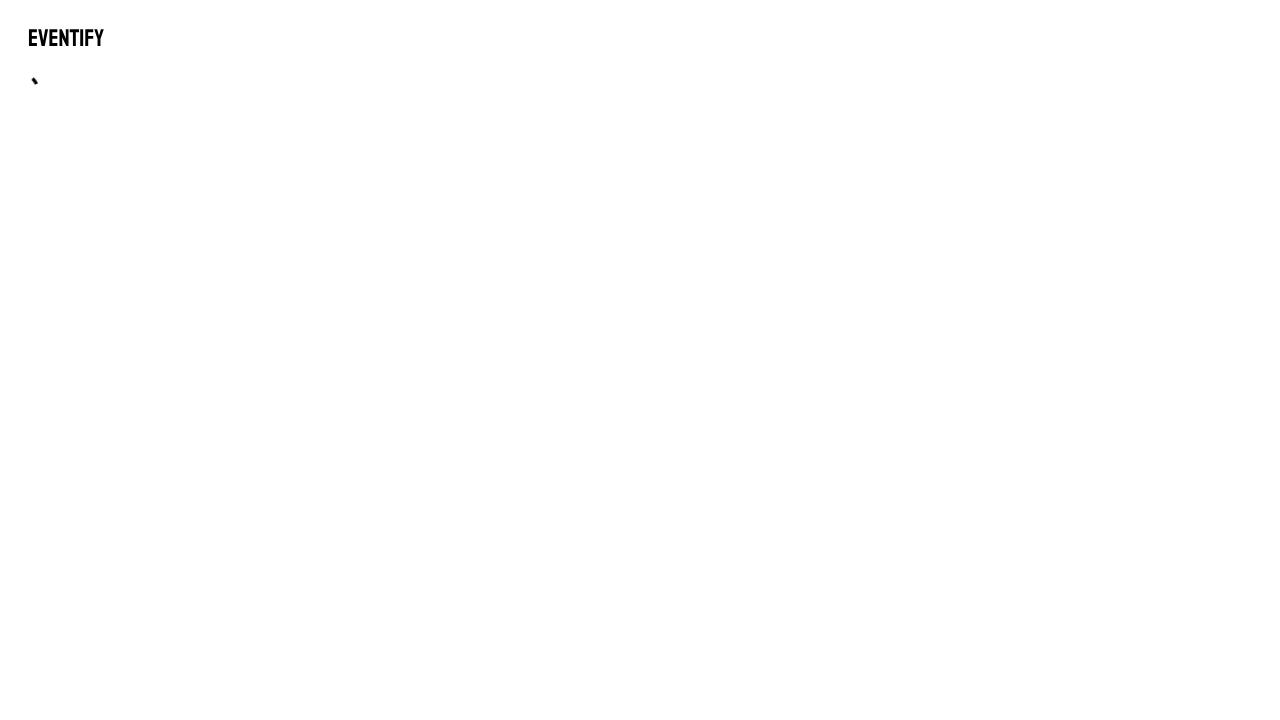

Navigated back to event form for next submission attempt
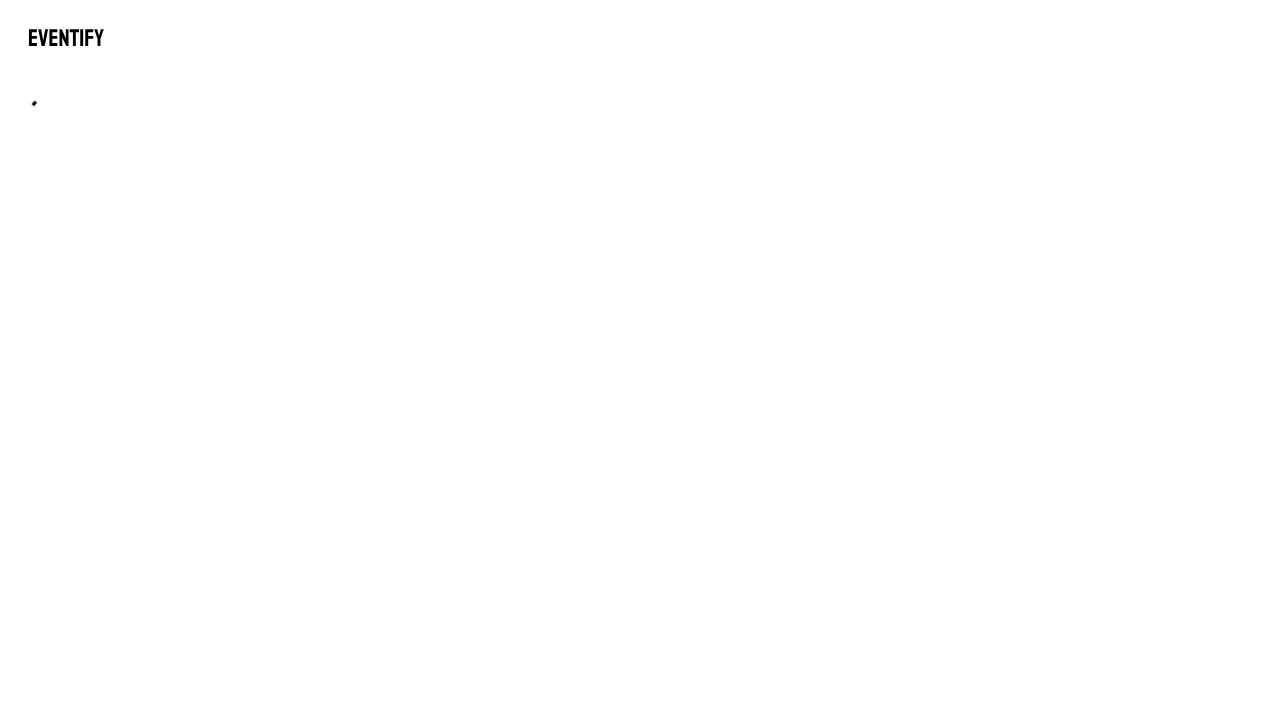

Page loaded (iteration 2)
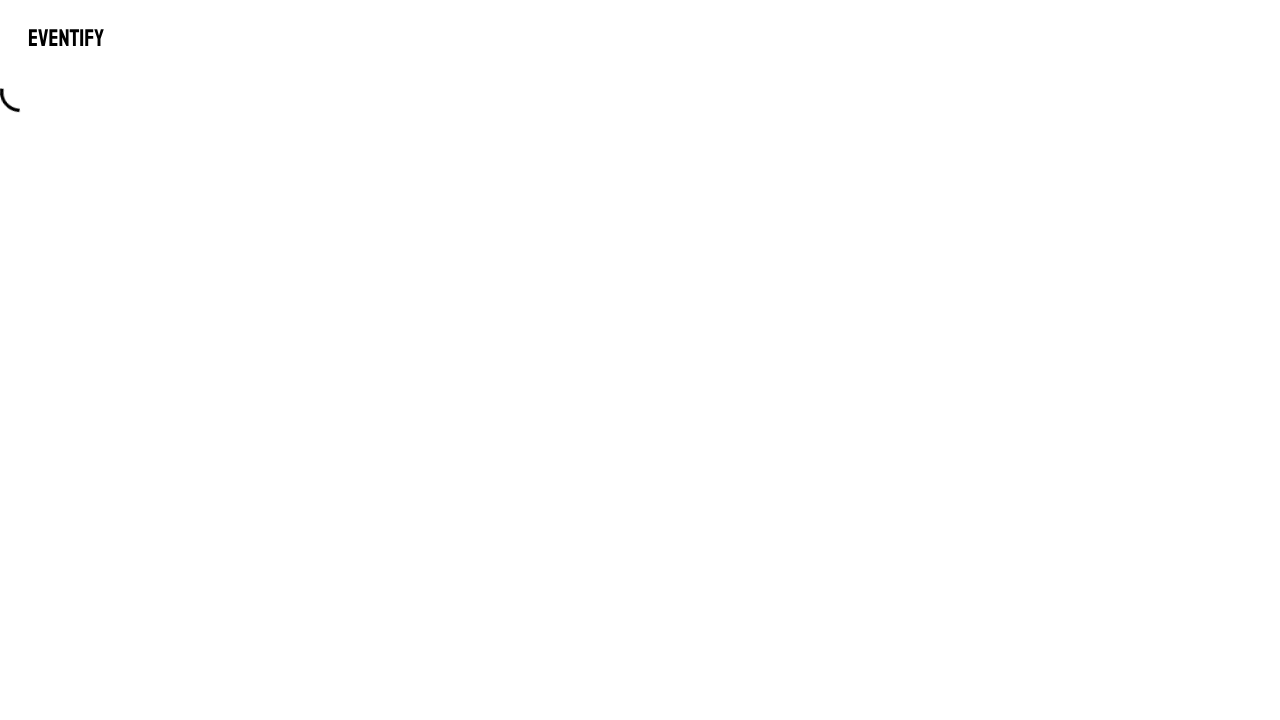

Waited 1 second for page to stabilize
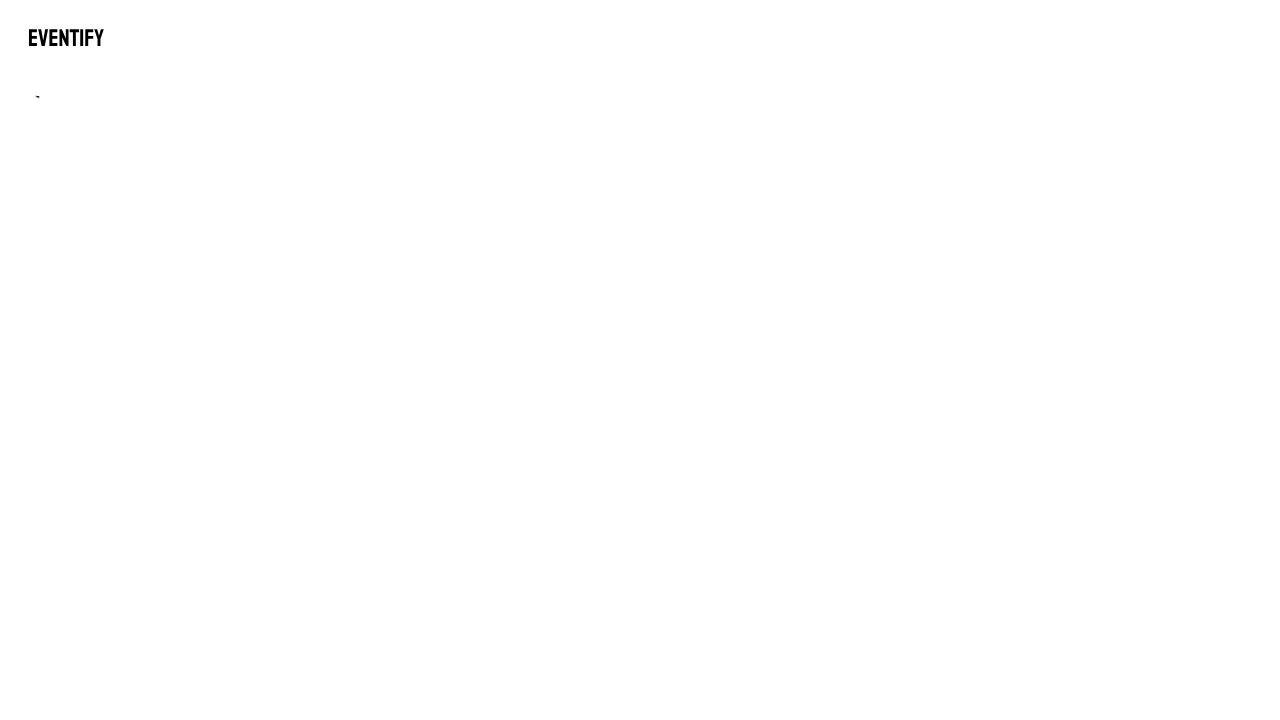

Pressed Tab to navigate to first form element
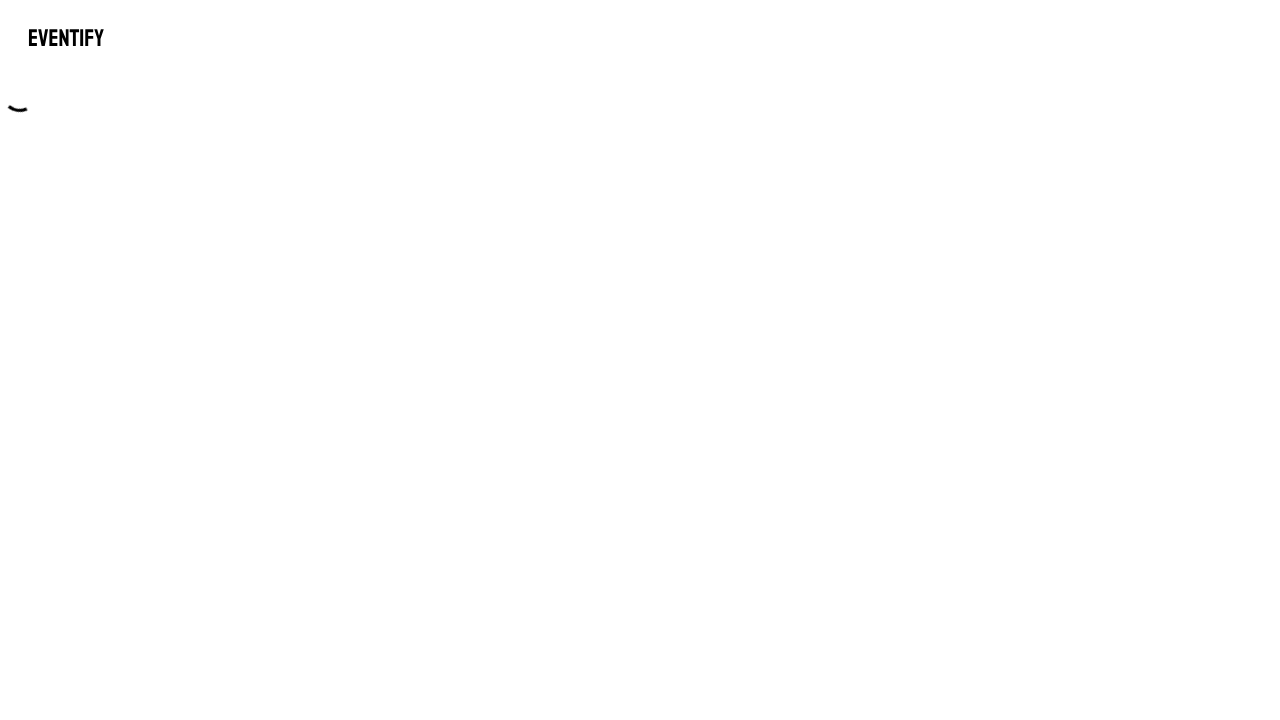

Pressed Enter to activate form element
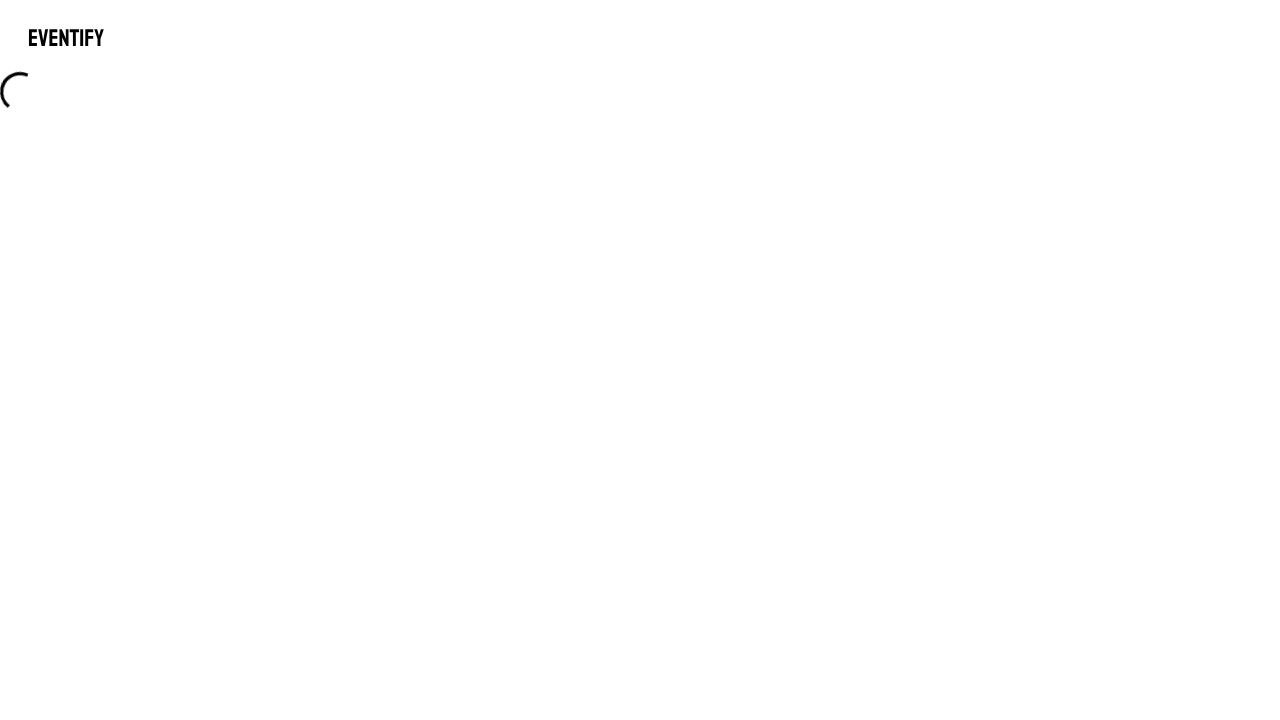

Waited 1 second after pressing Enter
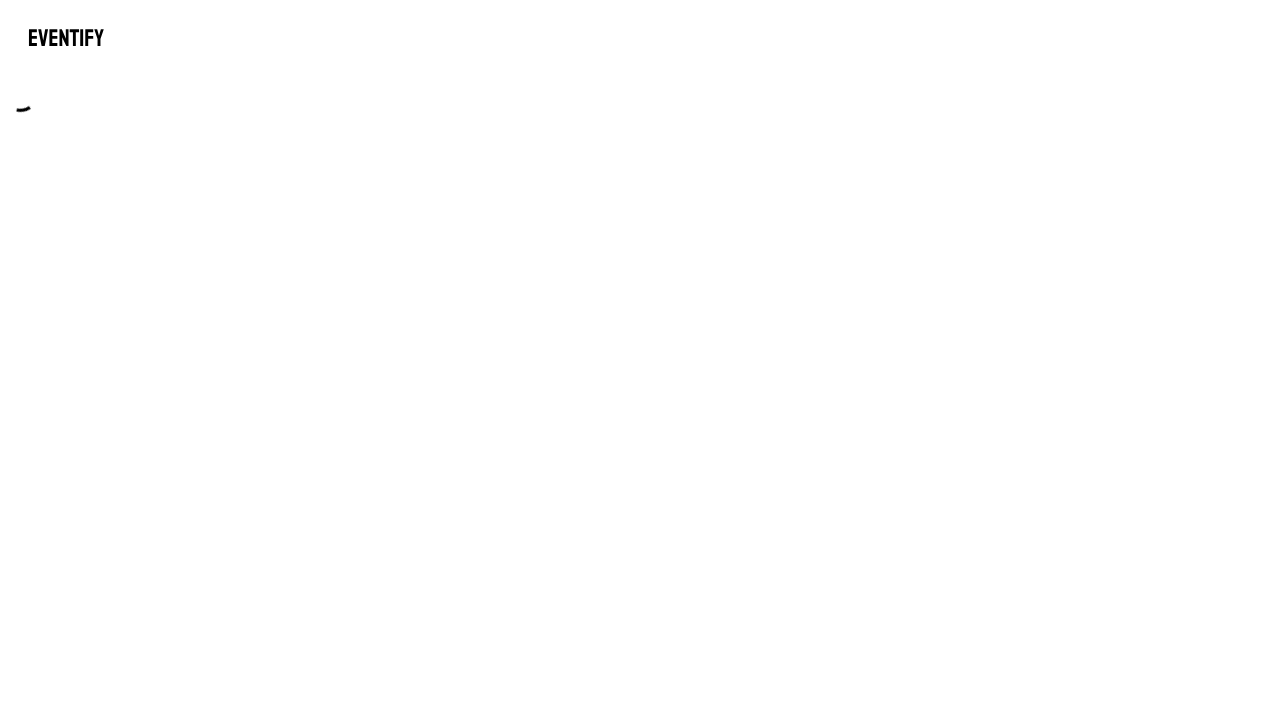

Pressed Tab to navigate to field 1 of 3
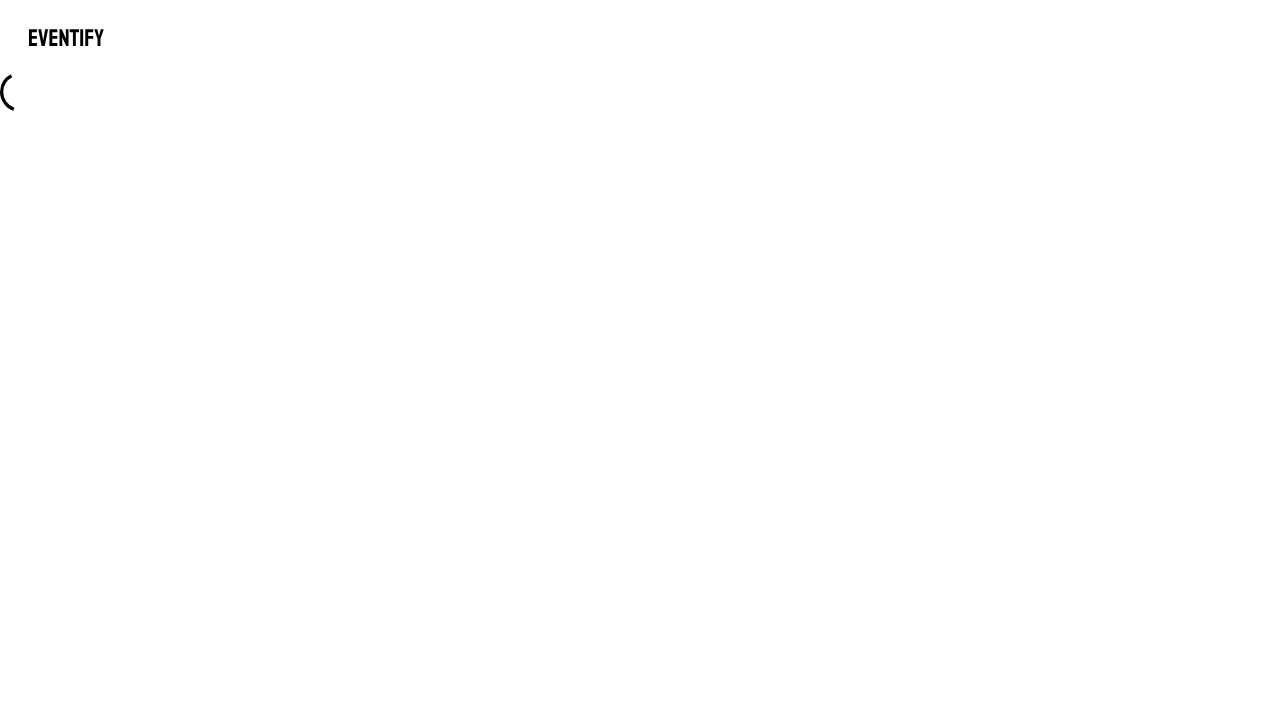

Typed 'TestUser_1_0' into field 1
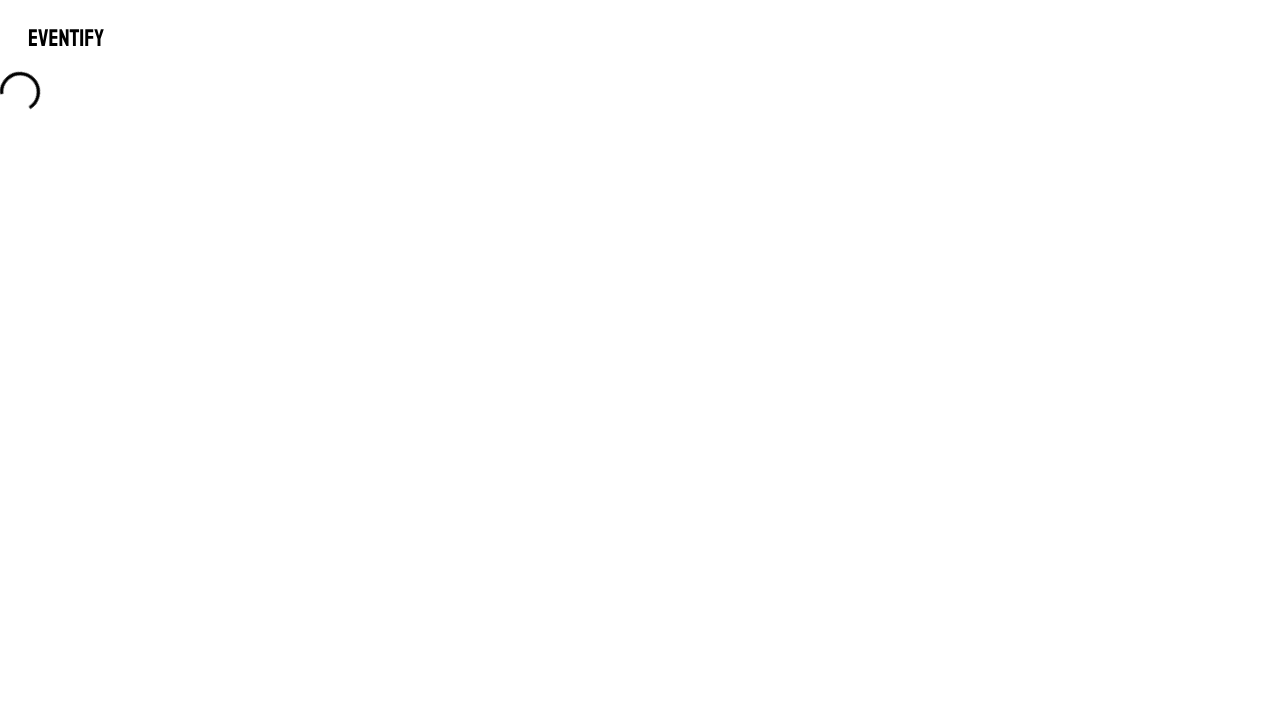

Waited 0.5 seconds after typing
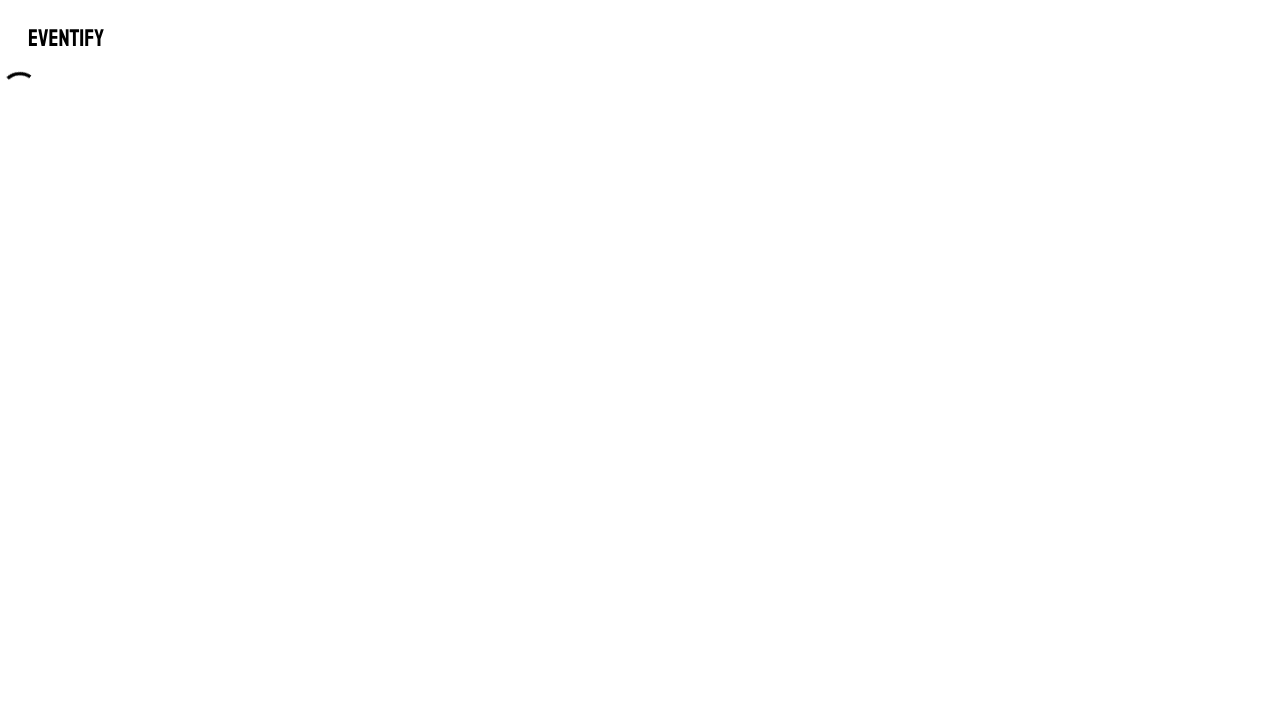

Pressed Tab to navigate to field 2 of 3
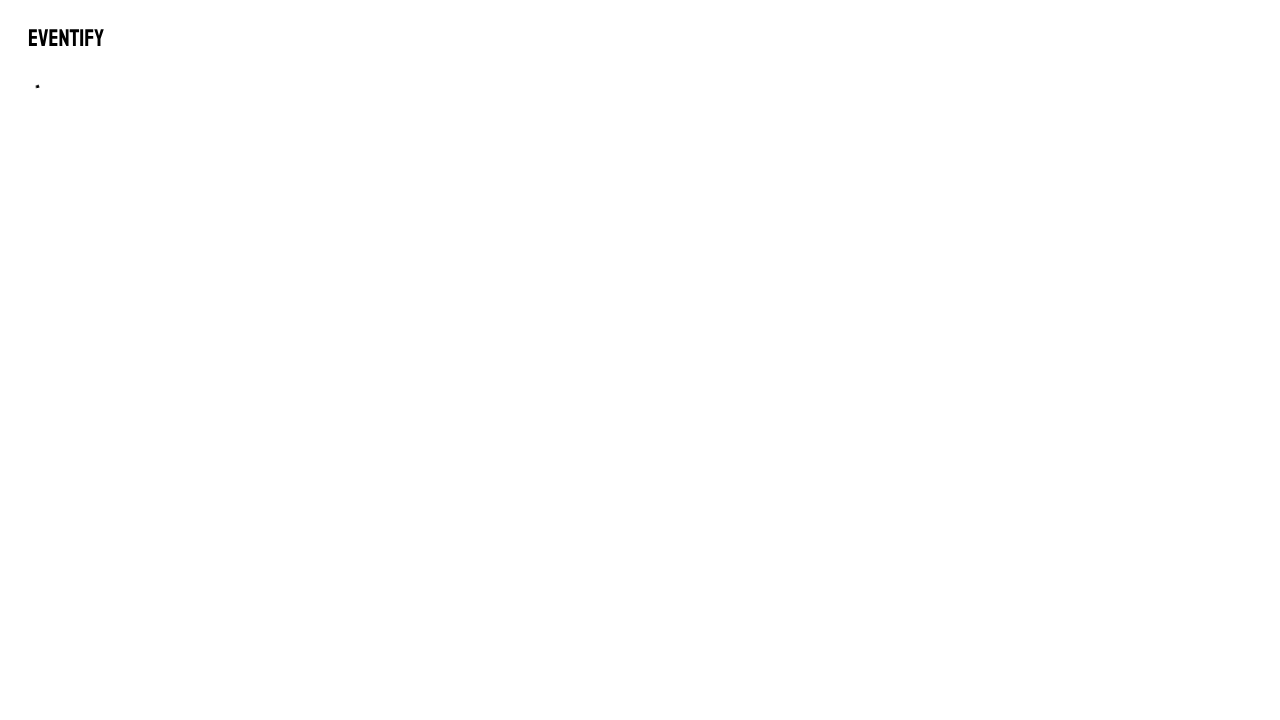

Typed 'TestUser_1_1' into field 2
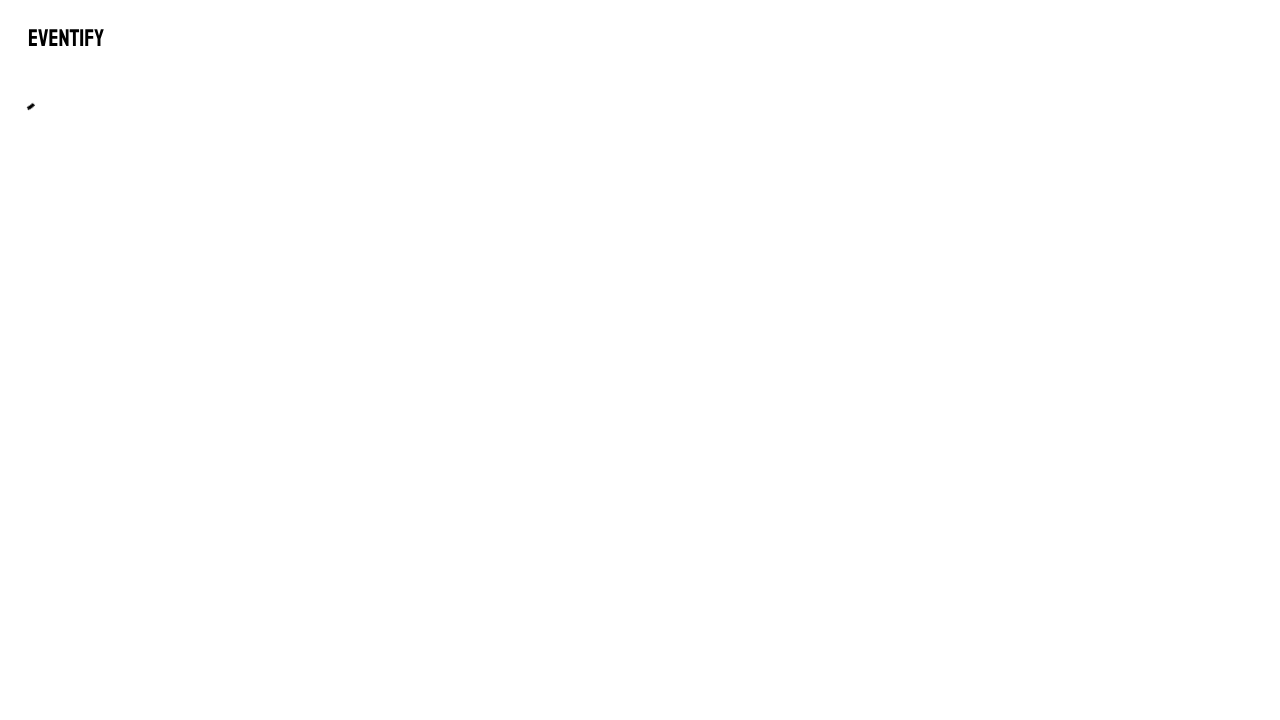

Waited 0.5 seconds after typing
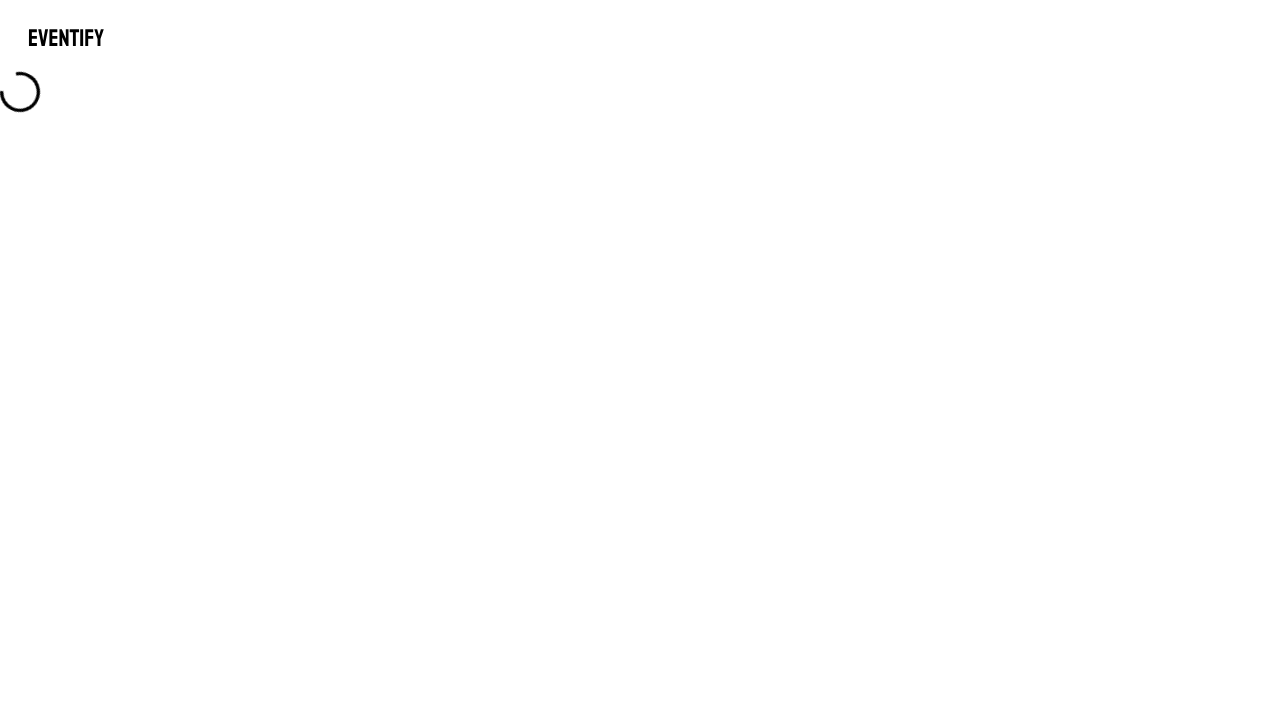

Pressed Tab to navigate to field 3 of 3
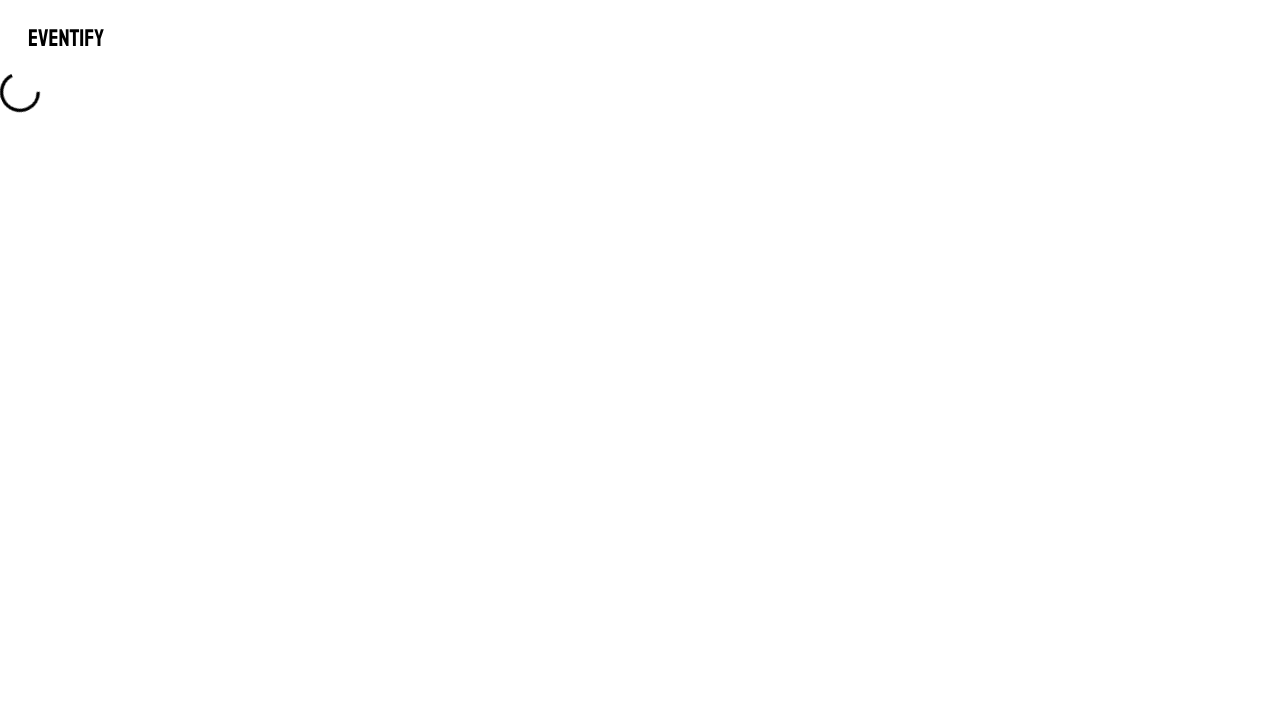

Typed 'TestUser_1_2' into field 3
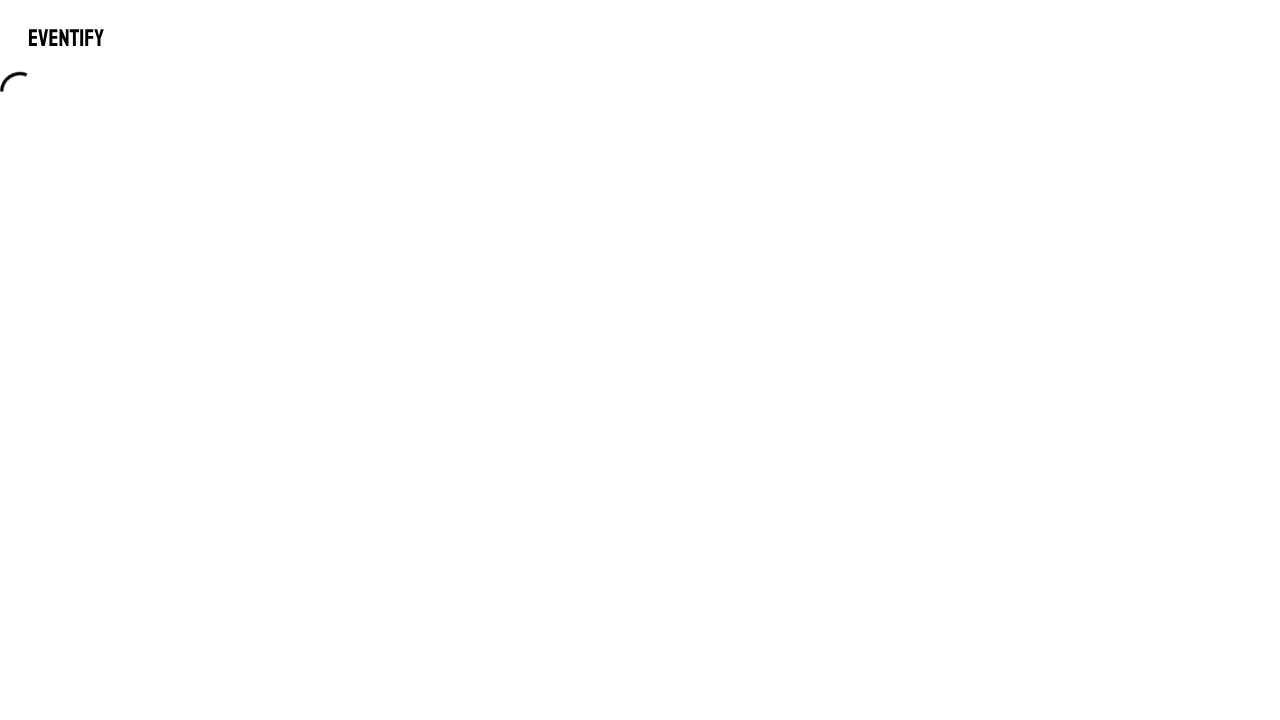

Waited 0.5 seconds after typing
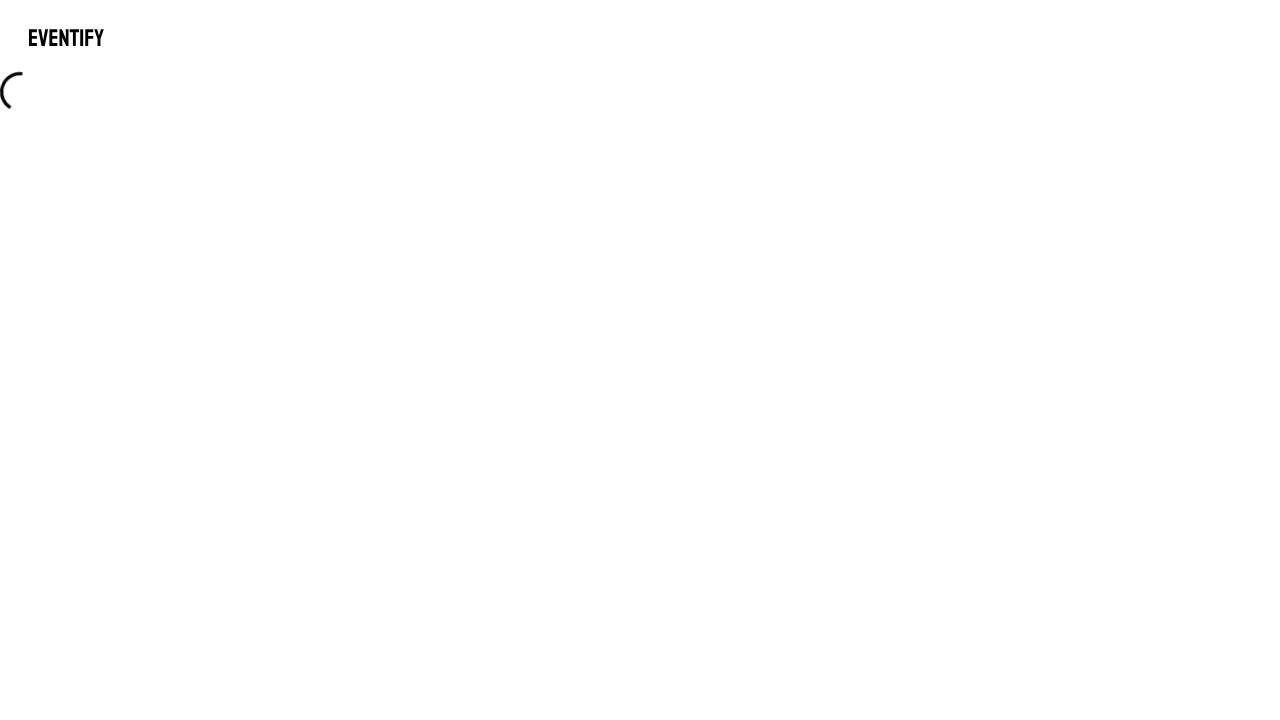

Pressed Tab to move to next form element
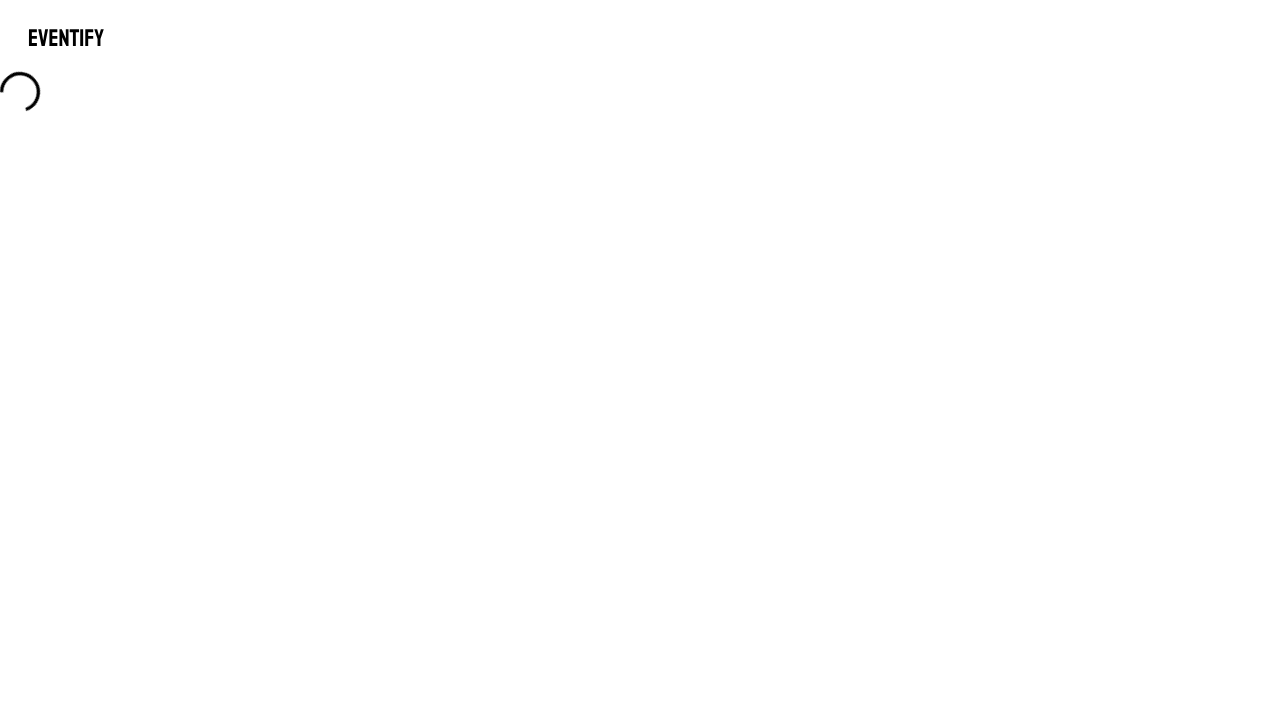

Pressed Enter to activate next form element
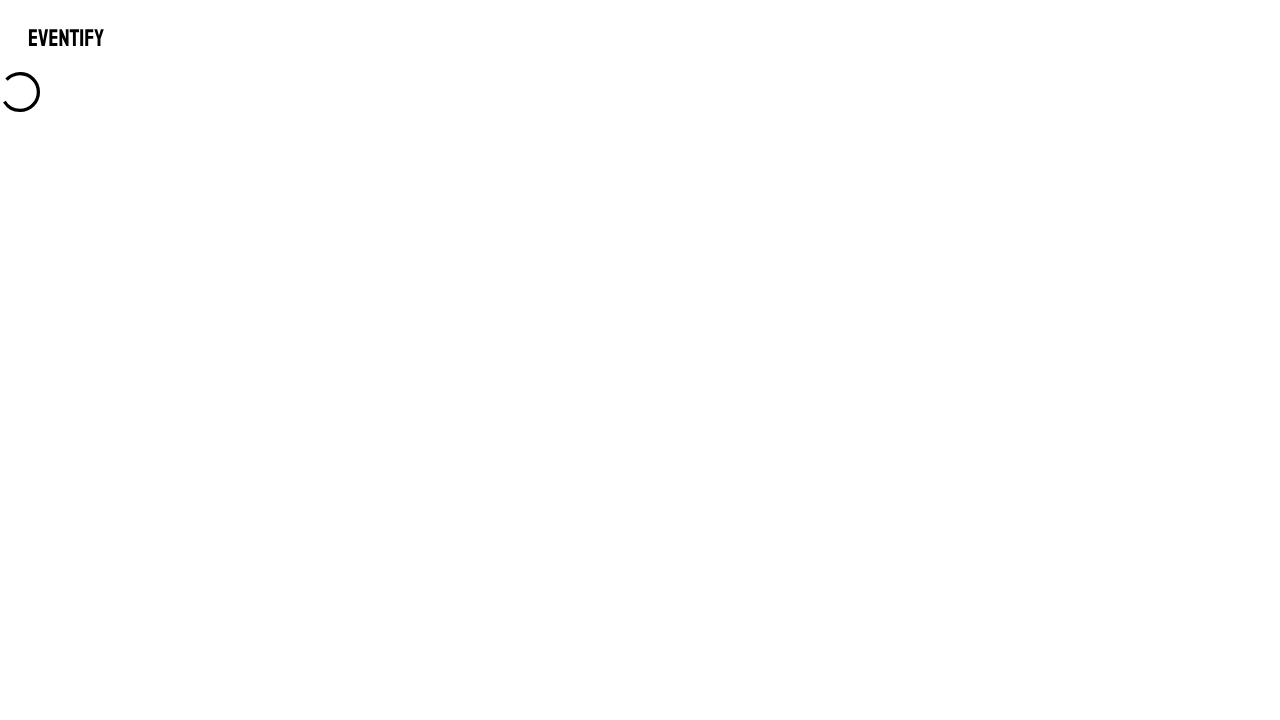

Waited 1 second after pressing Enter
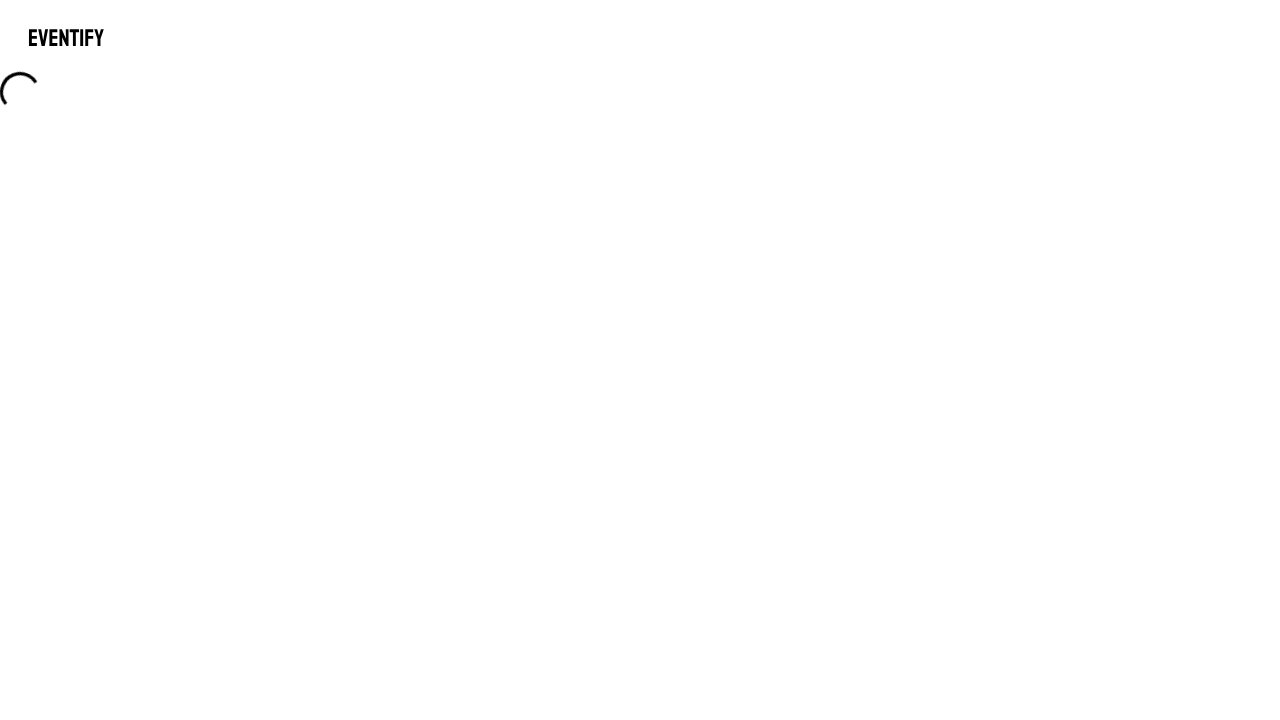

Pressed Tab to navigate to the fourth text field
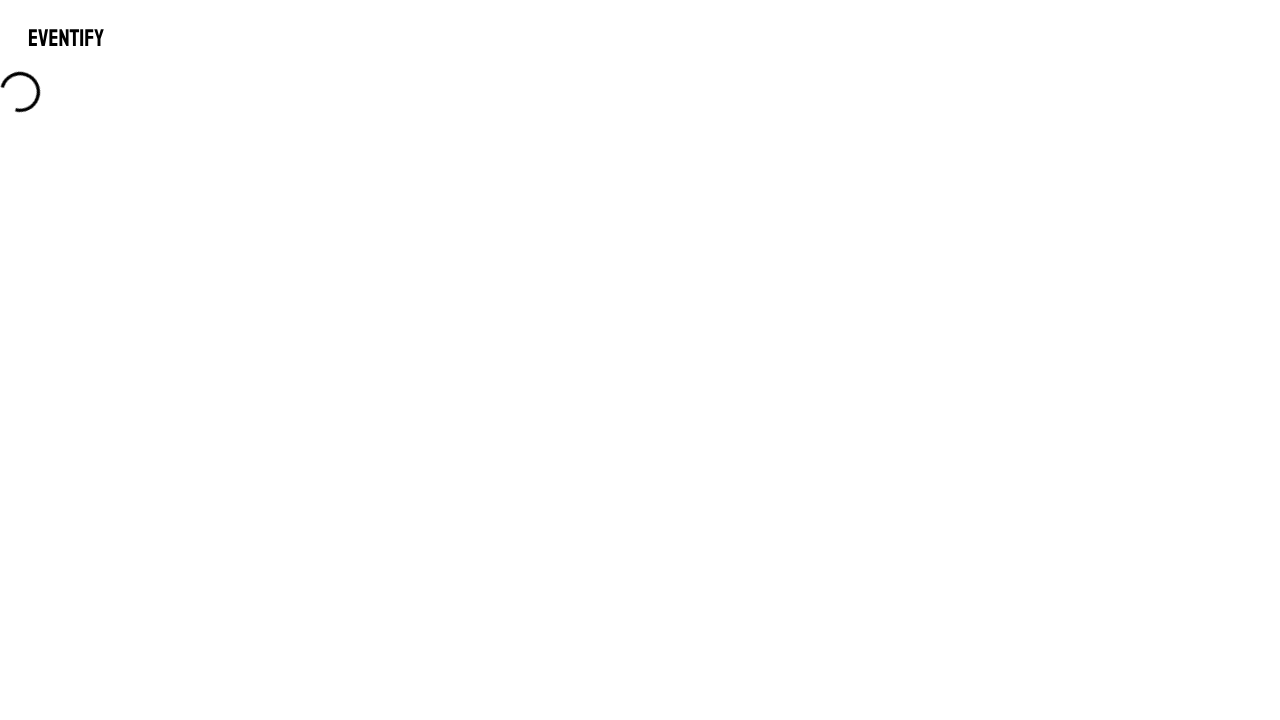

Typed 'TestData_1' into the fourth field
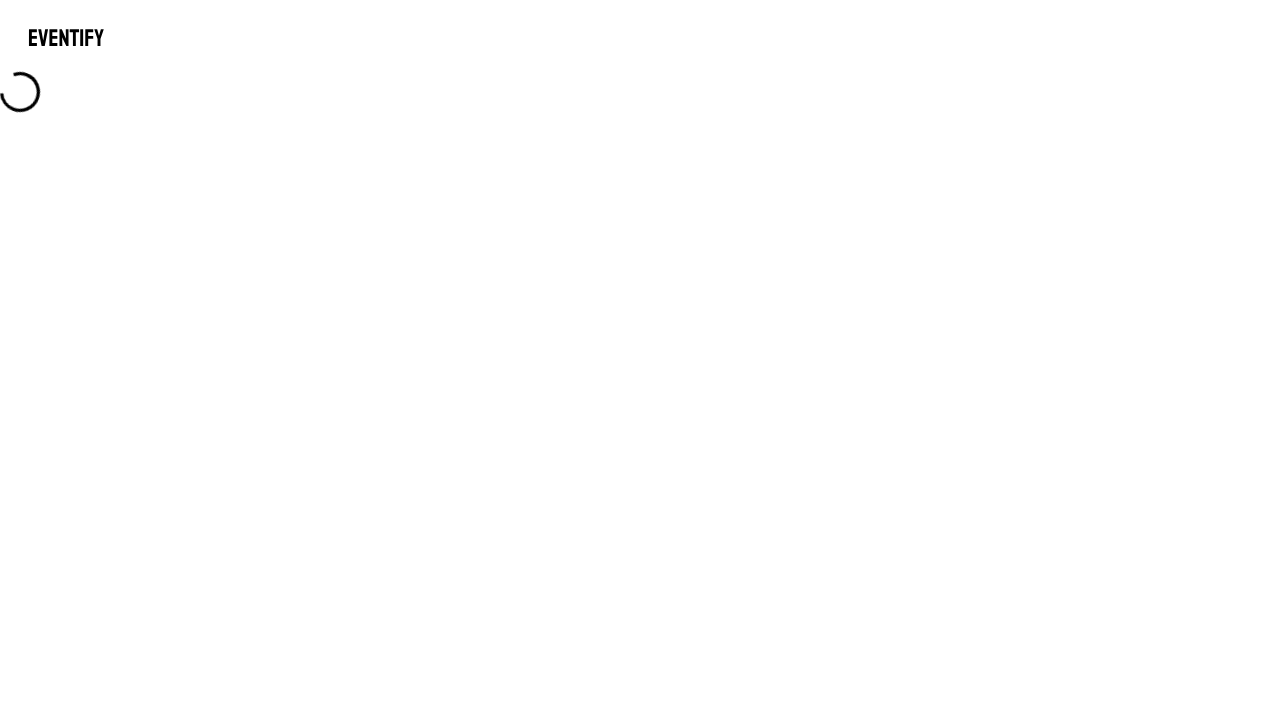

Waited 0.5 seconds after typing
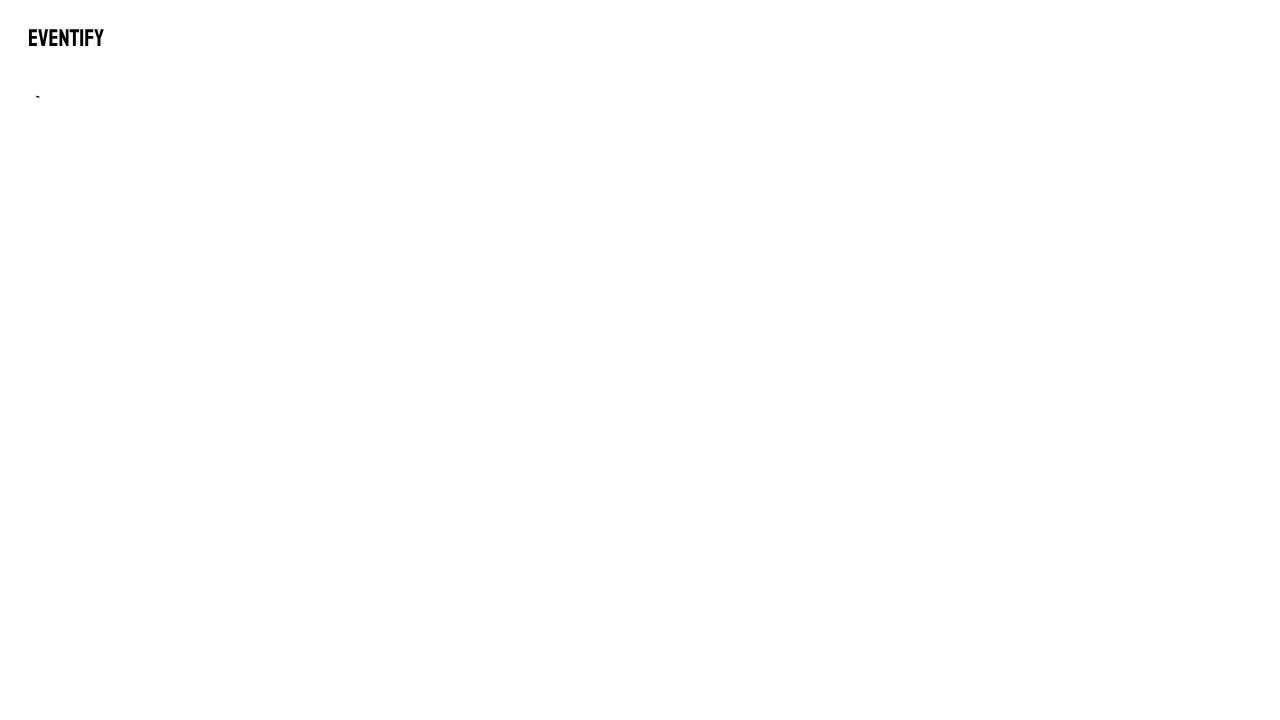

Pressed Tab to navigate to submit button
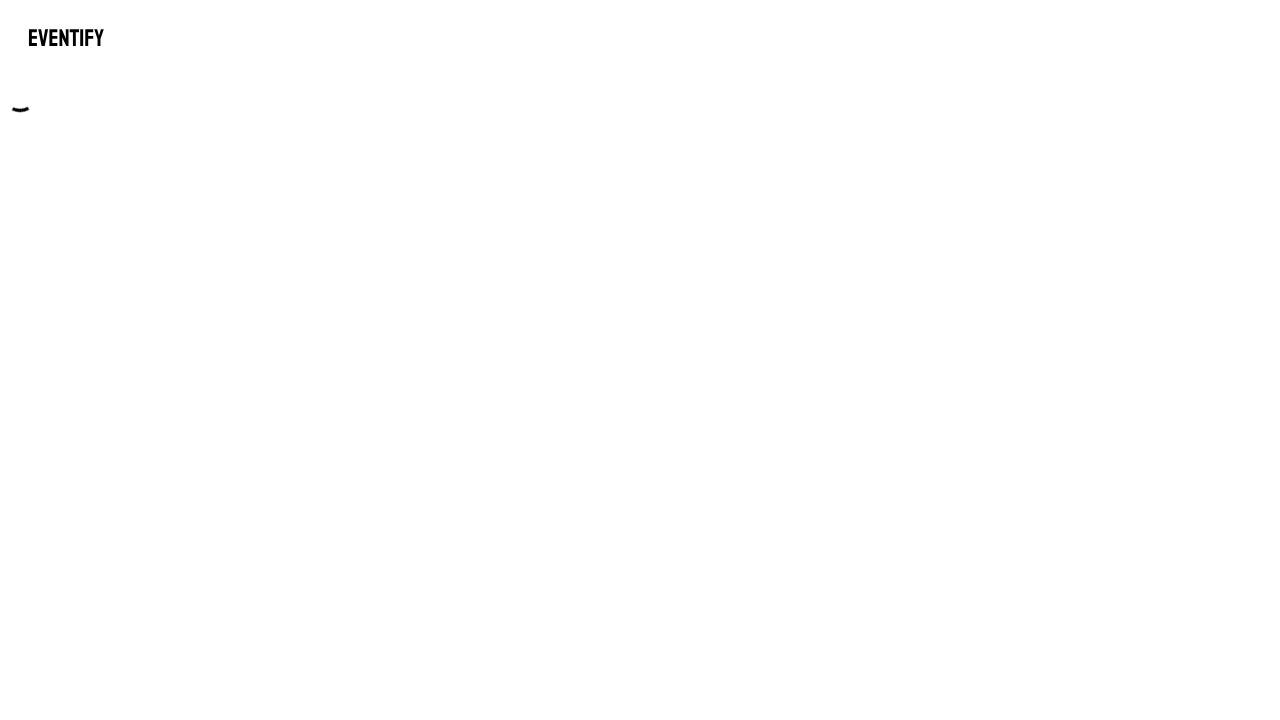

Pressed Enter to submit form (submission 2 of 5)
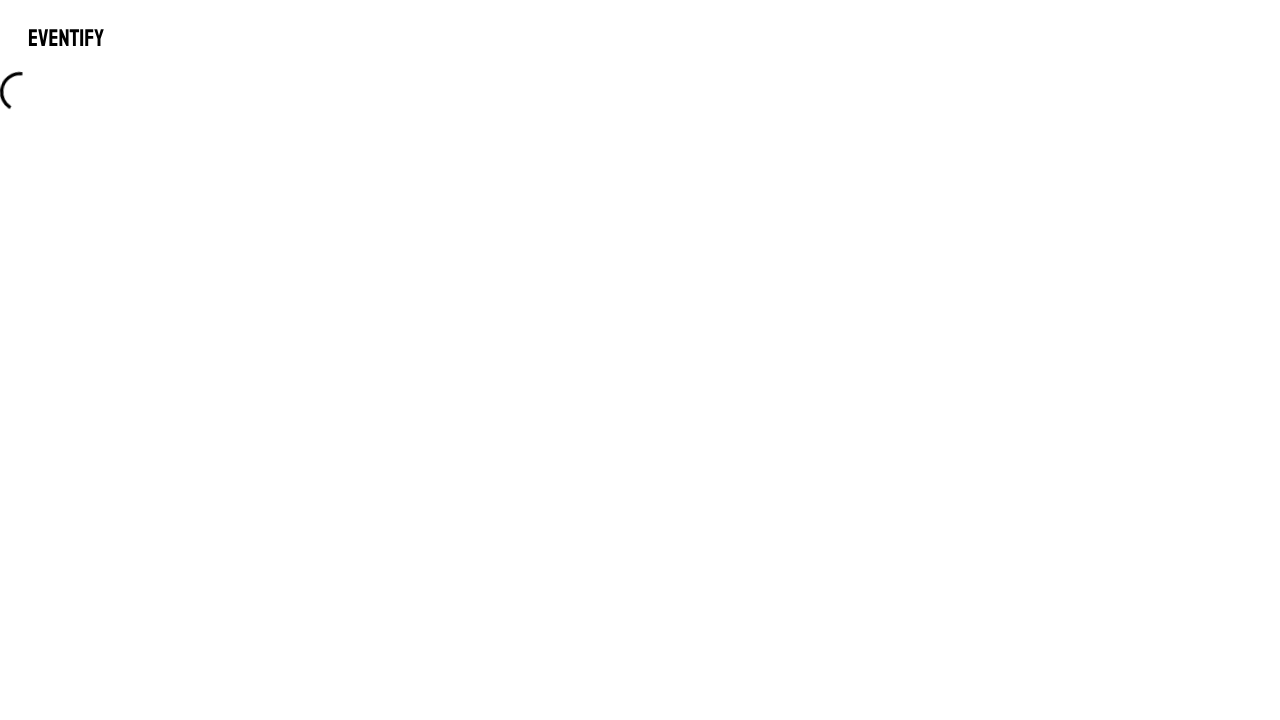

Waited 2 seconds after form submission
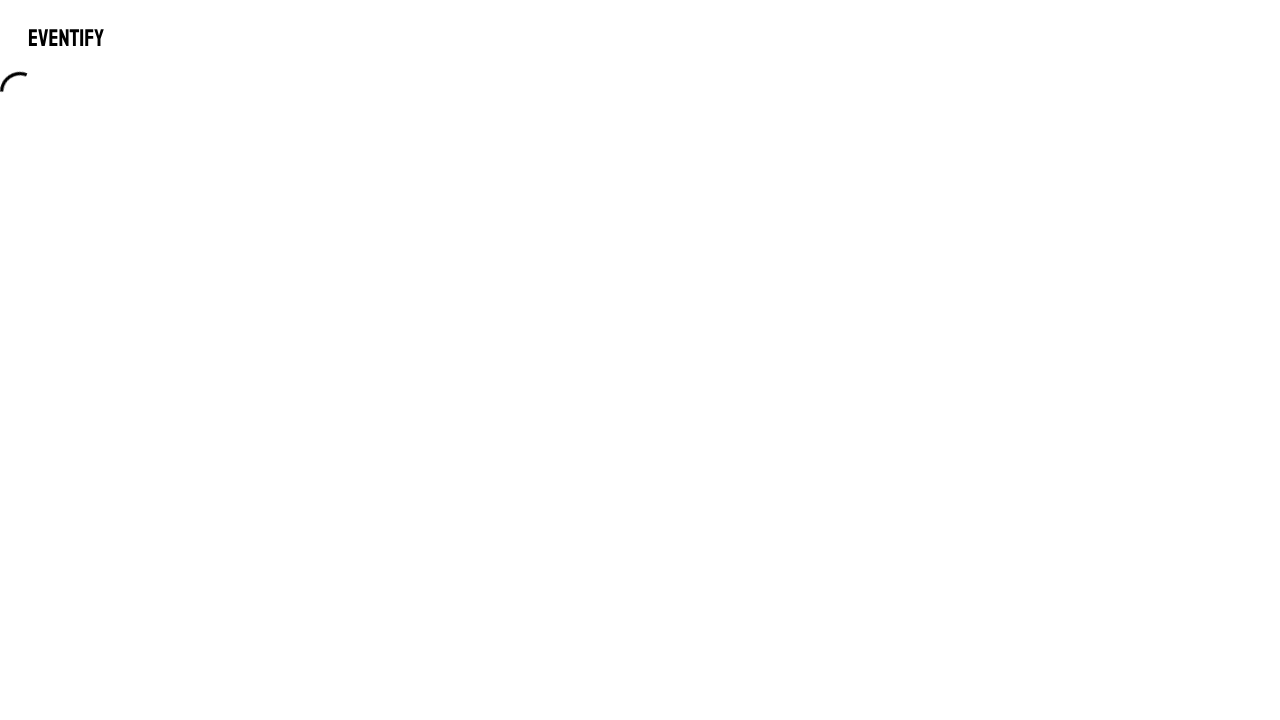

Navigated back to event form for next submission attempt
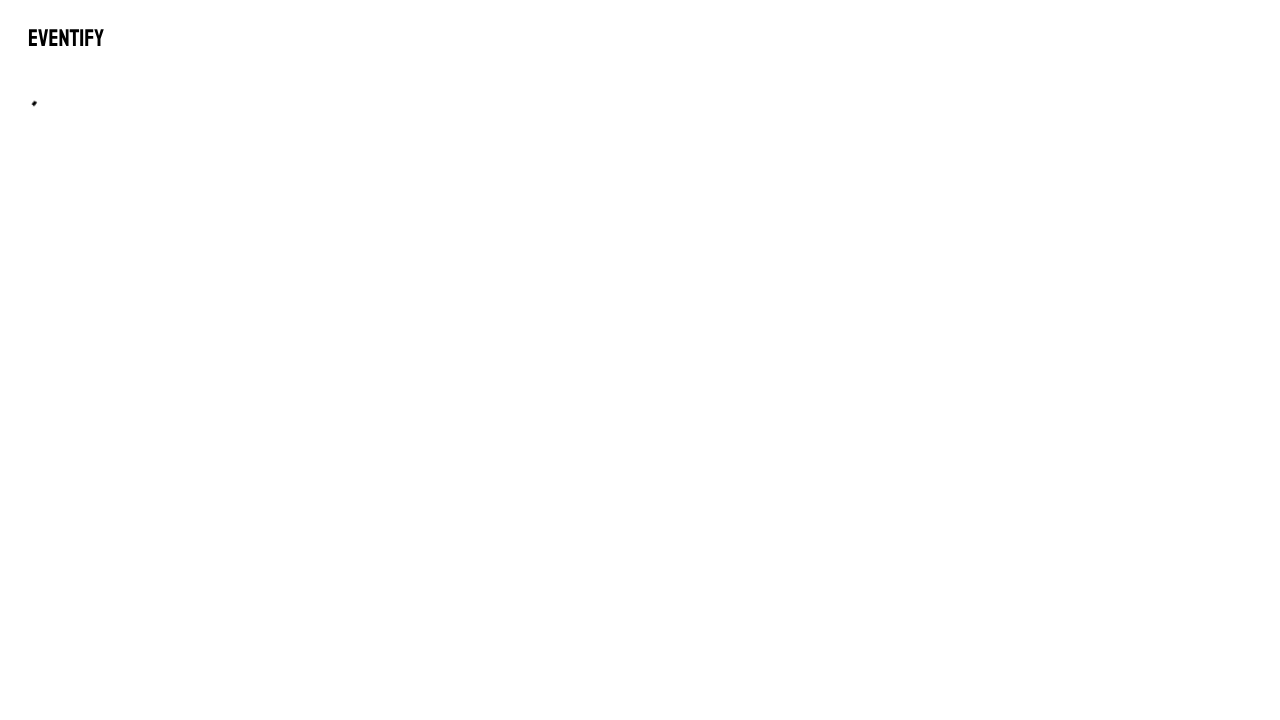

Page loaded (iteration 3)
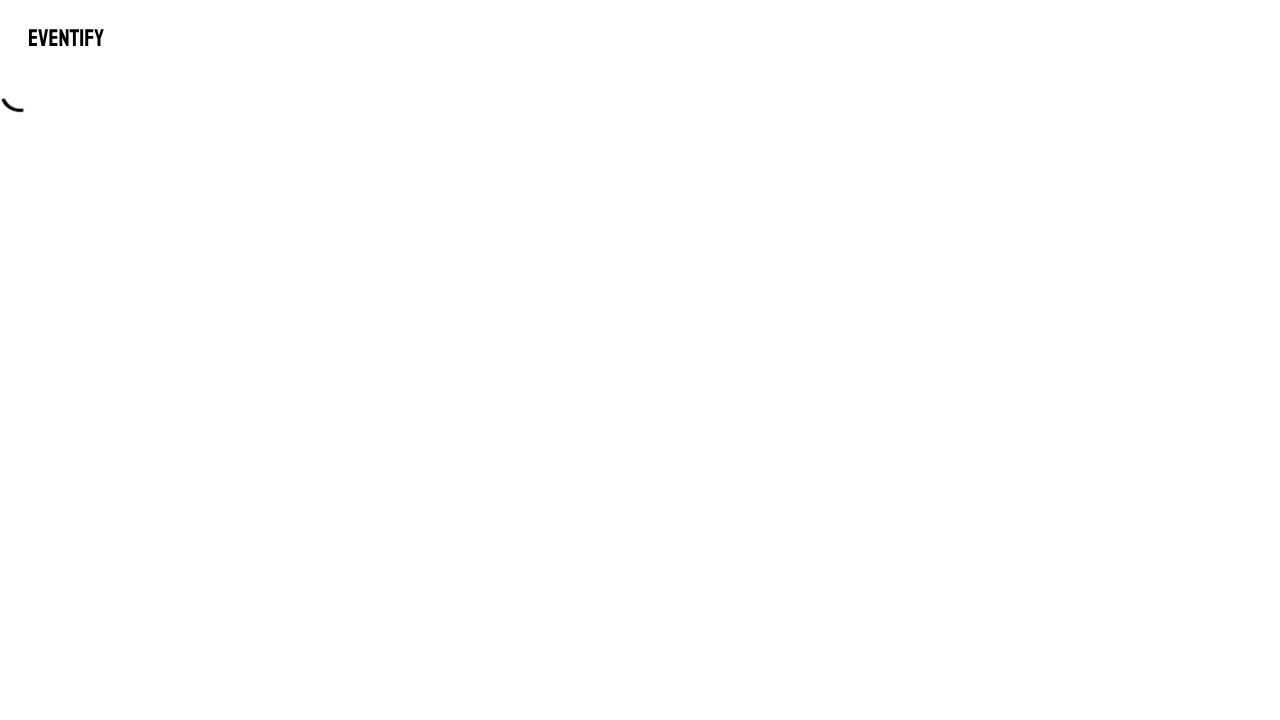

Waited 1 second for page to stabilize
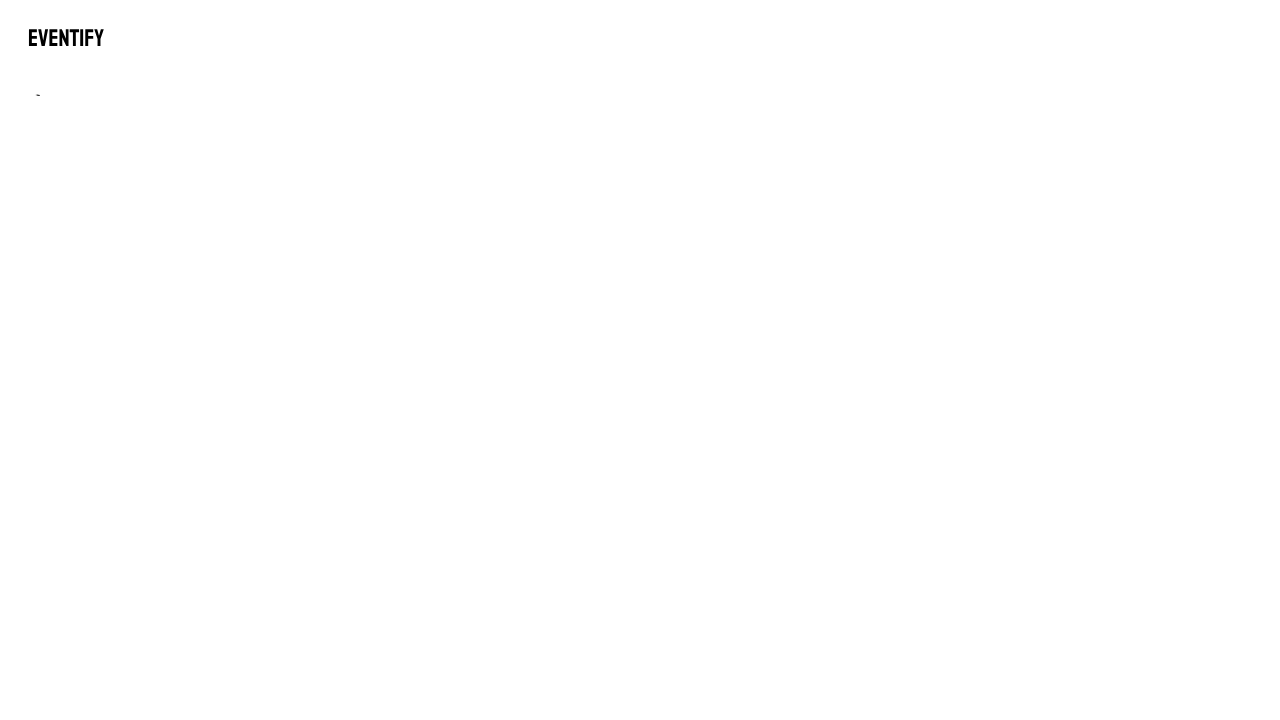

Pressed Tab to navigate to first form element
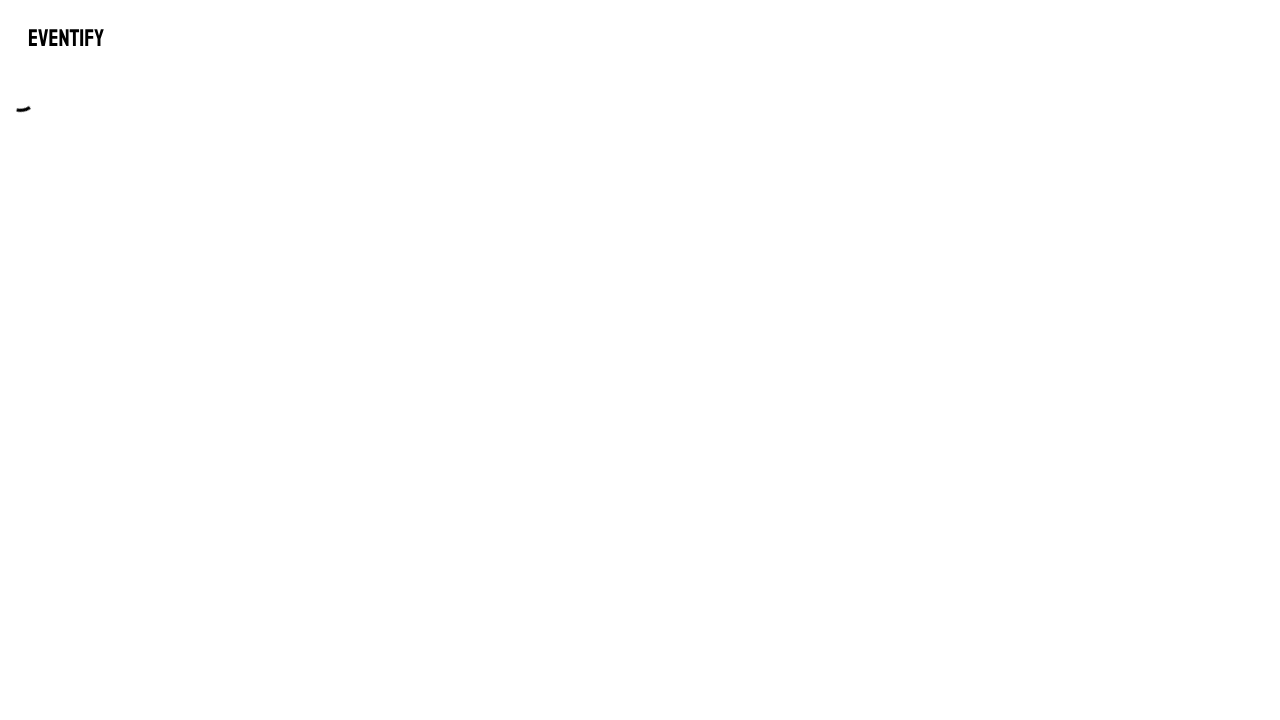

Pressed Enter to activate form element
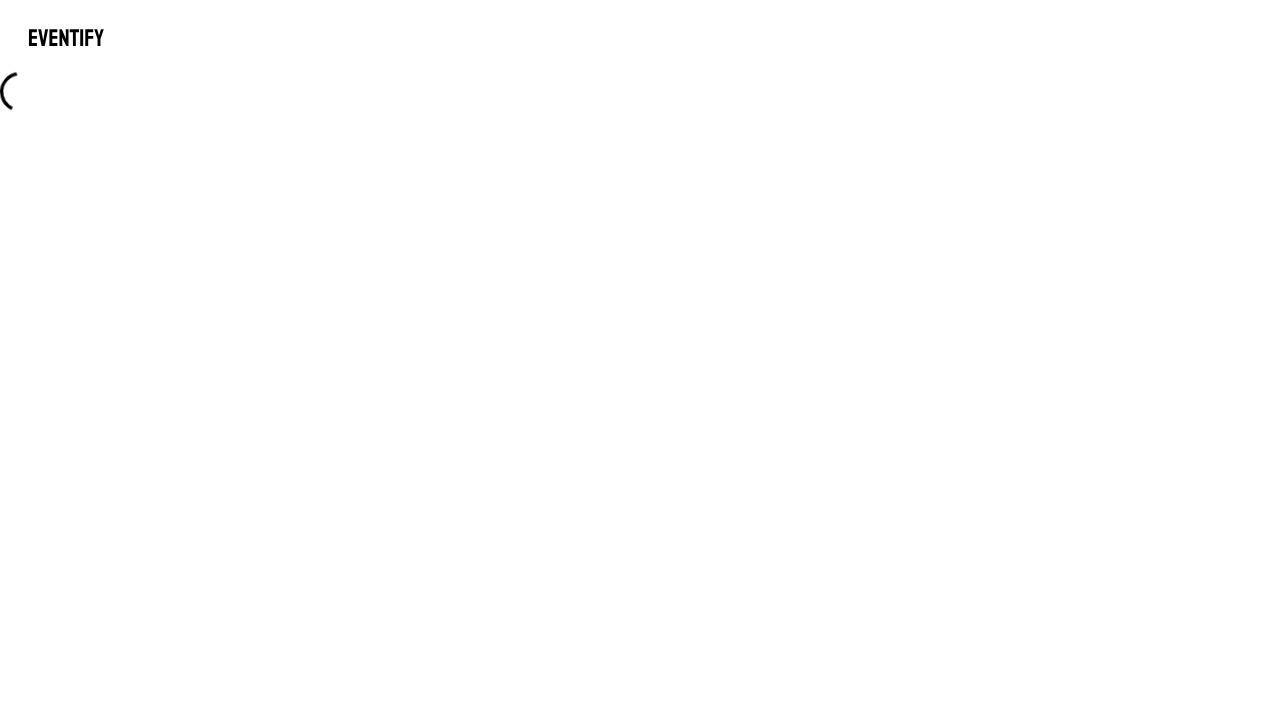

Waited 1 second after pressing Enter
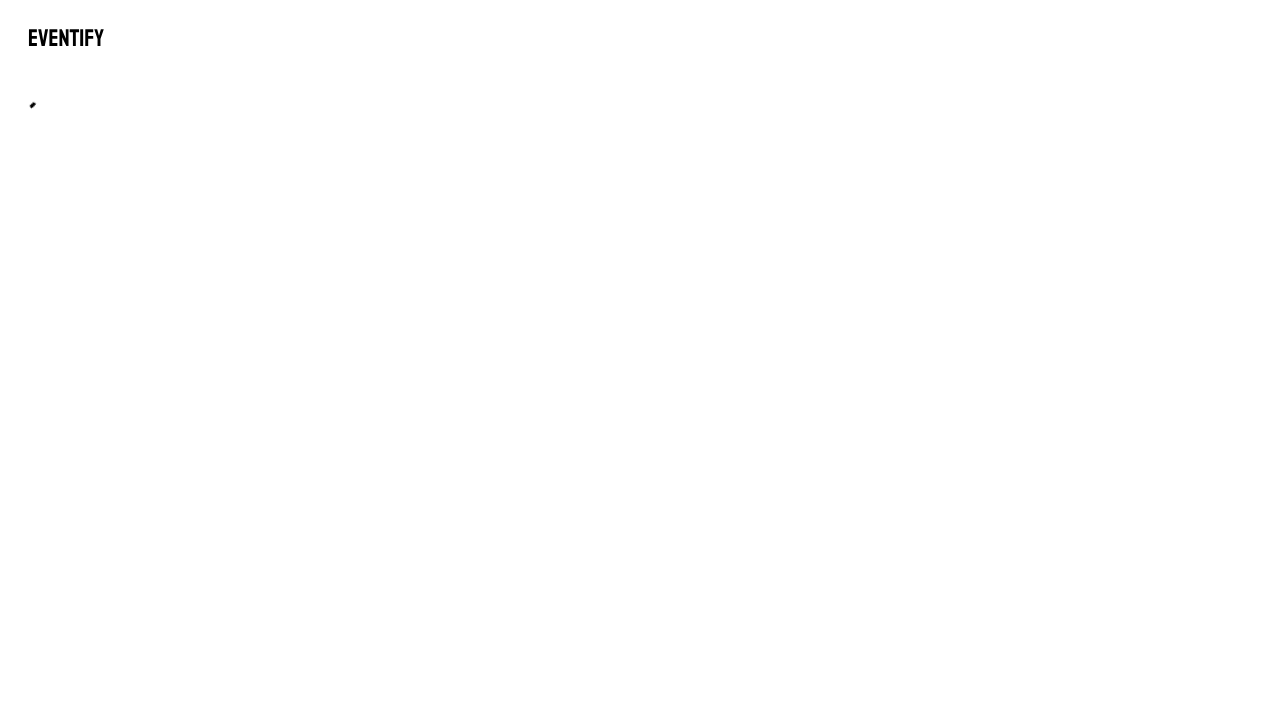

Pressed Tab to navigate to field 1 of 3
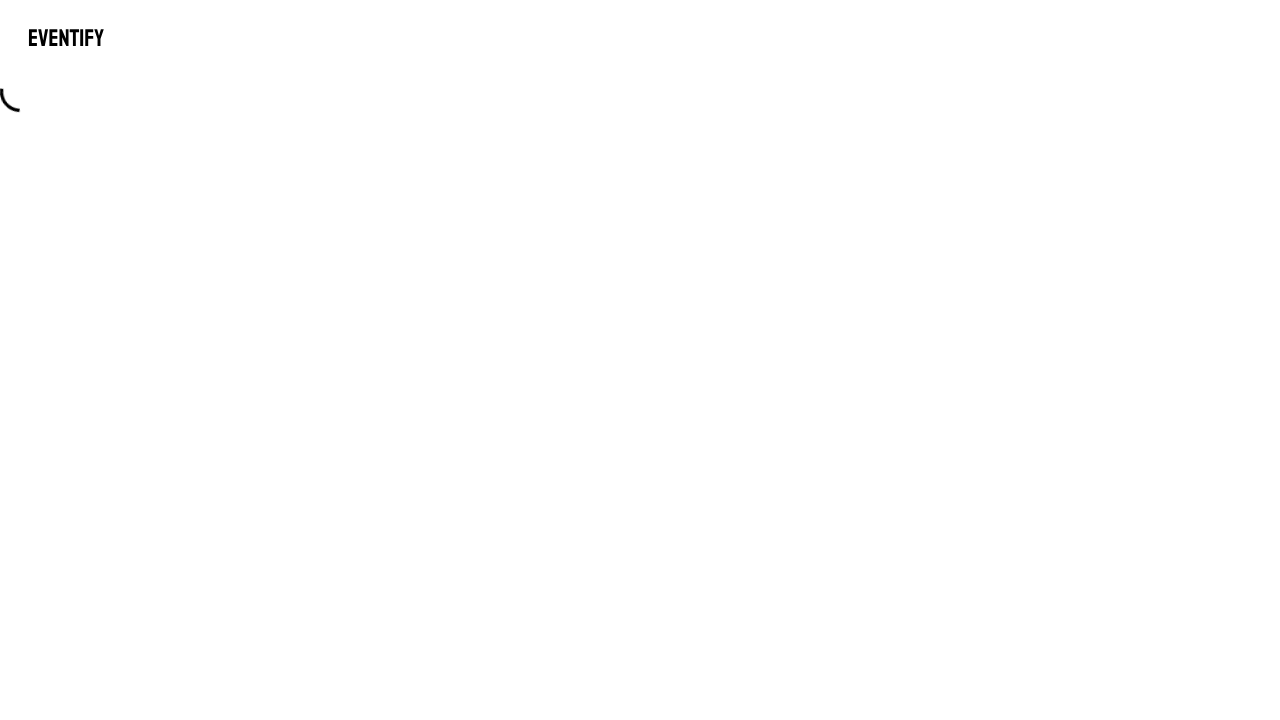

Typed 'TestUser_2_0' into field 1
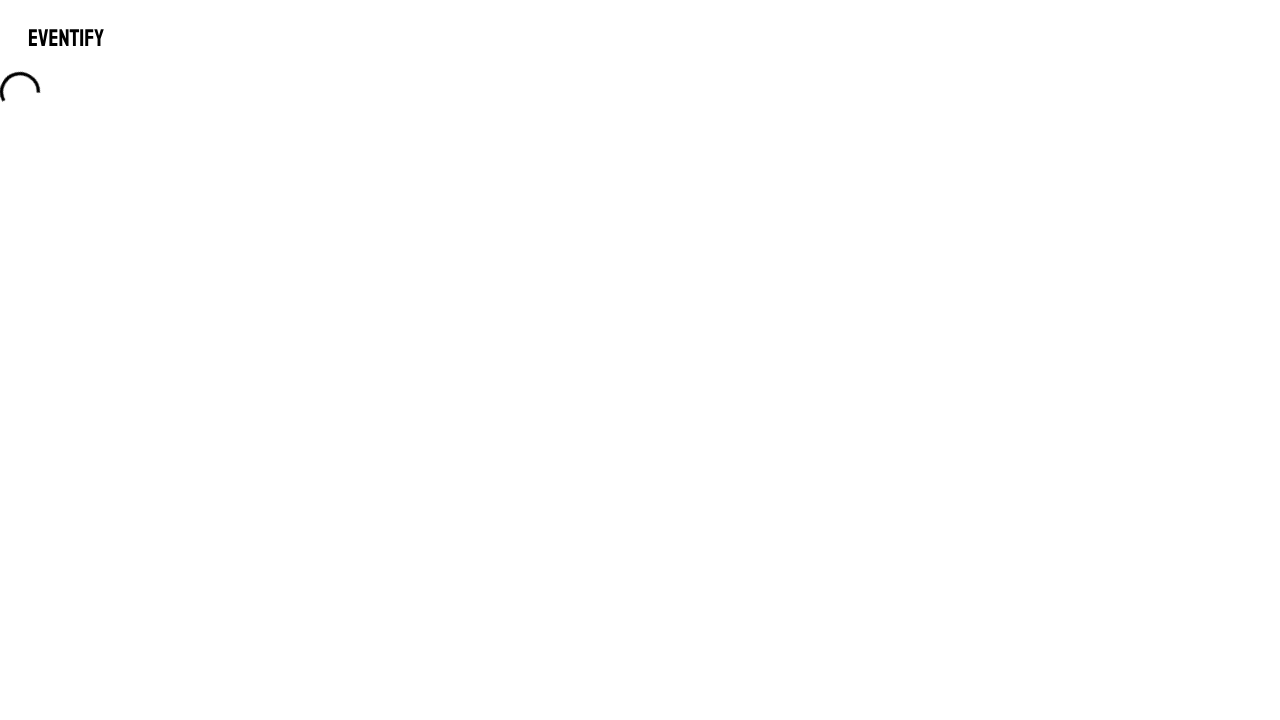

Waited 0.5 seconds after typing
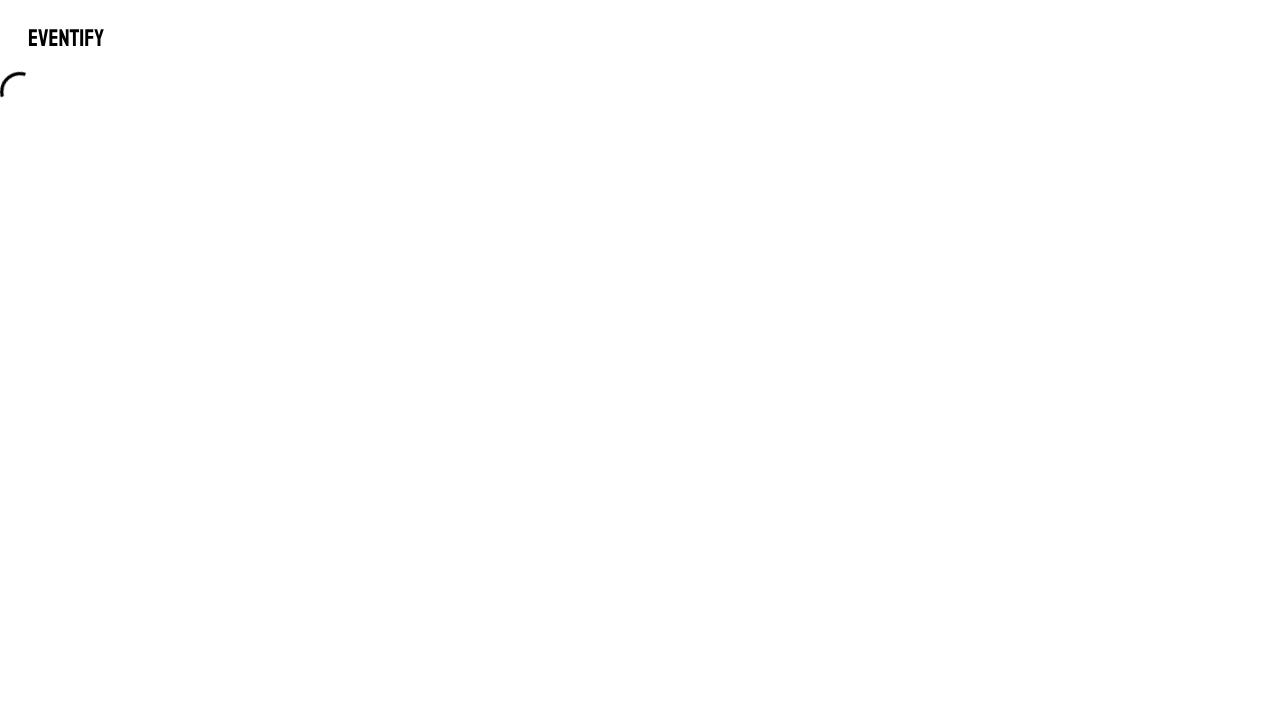

Pressed Tab to navigate to field 2 of 3
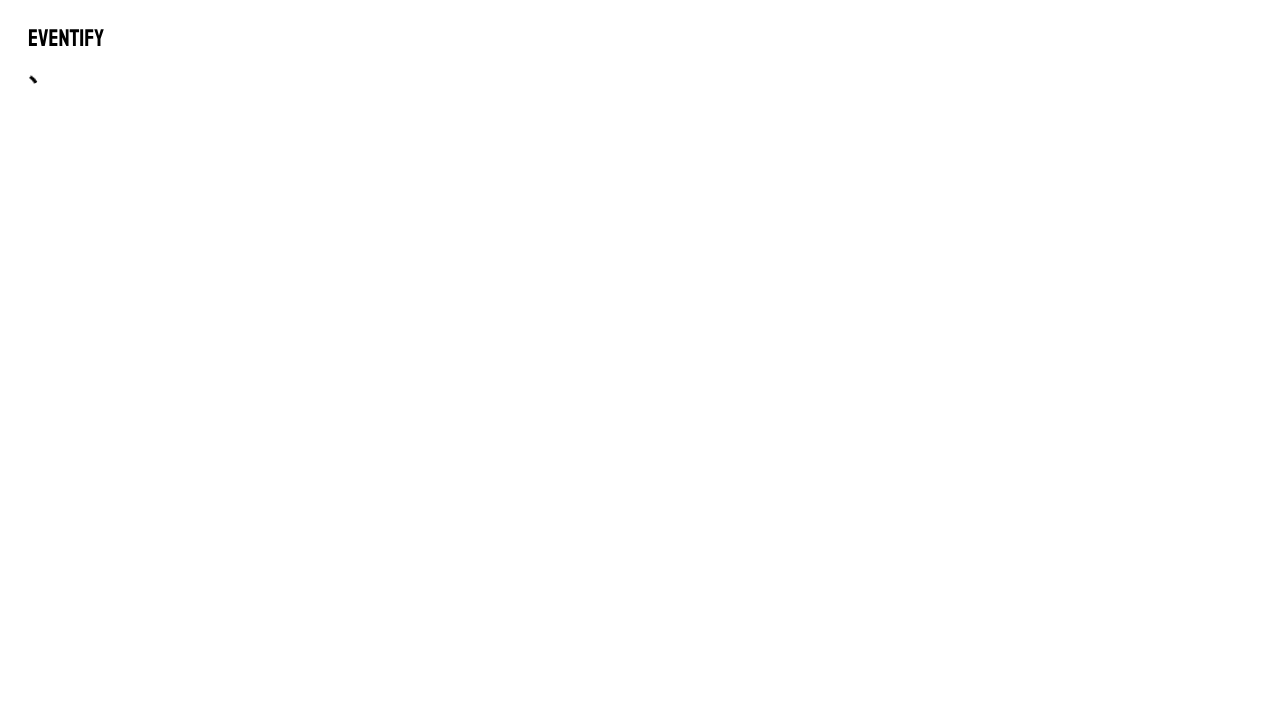

Typed 'TestUser_2_1' into field 2
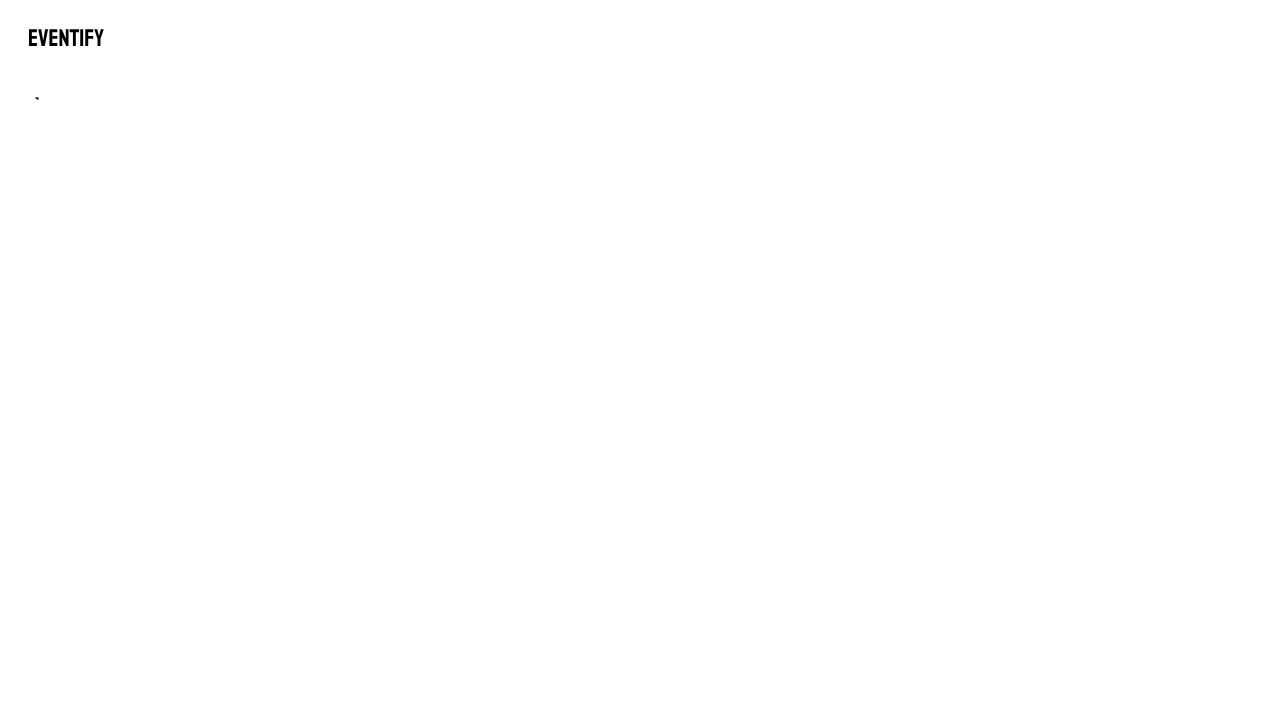

Waited 0.5 seconds after typing
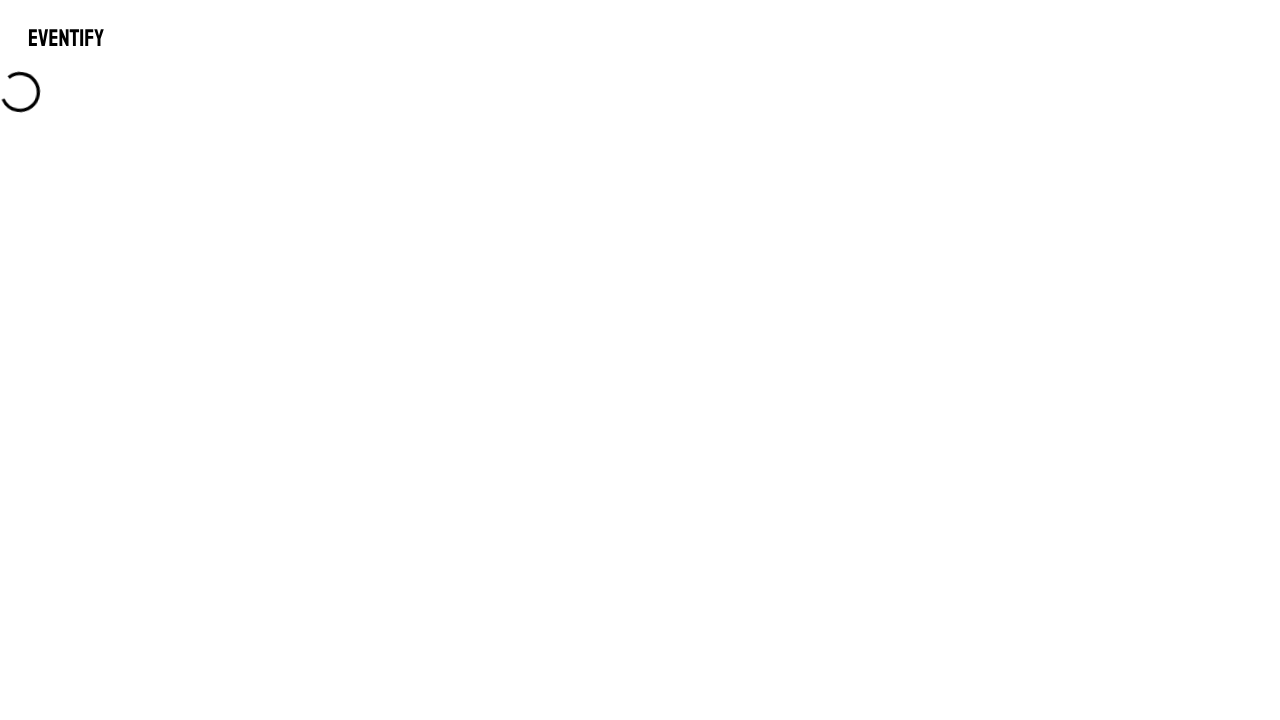

Pressed Tab to navigate to field 3 of 3
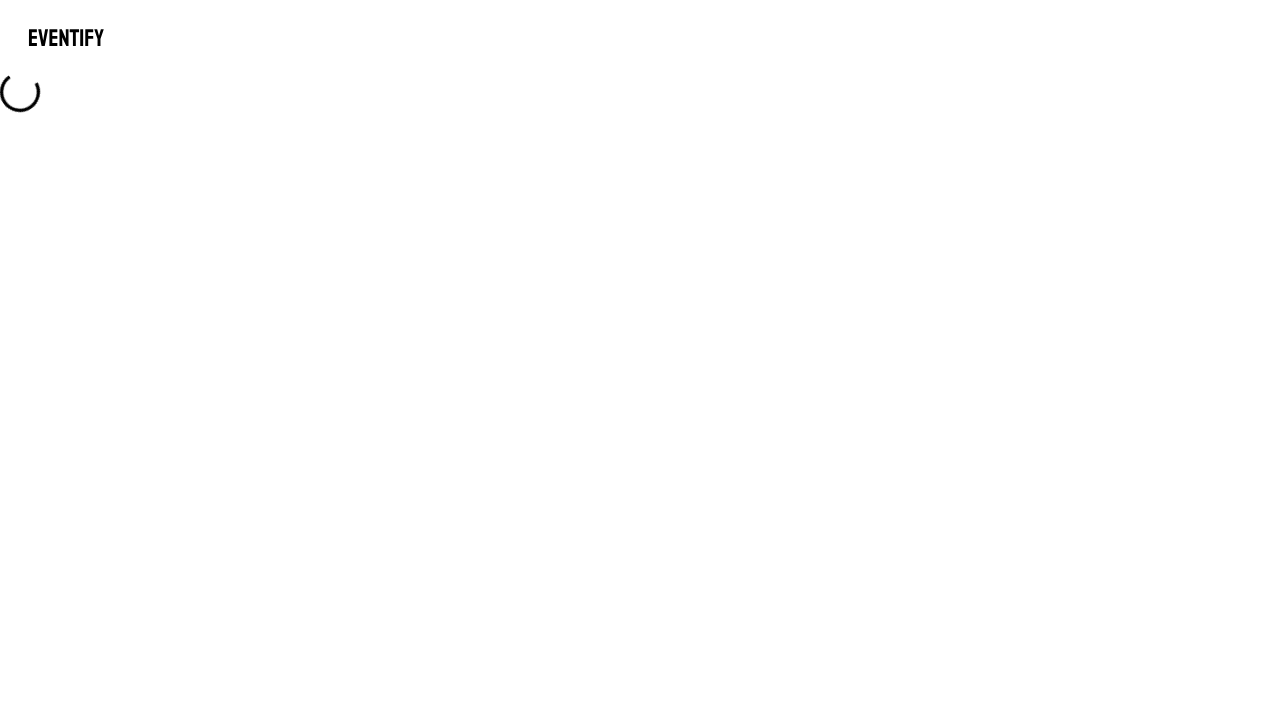

Typed 'TestUser_2_2' into field 3
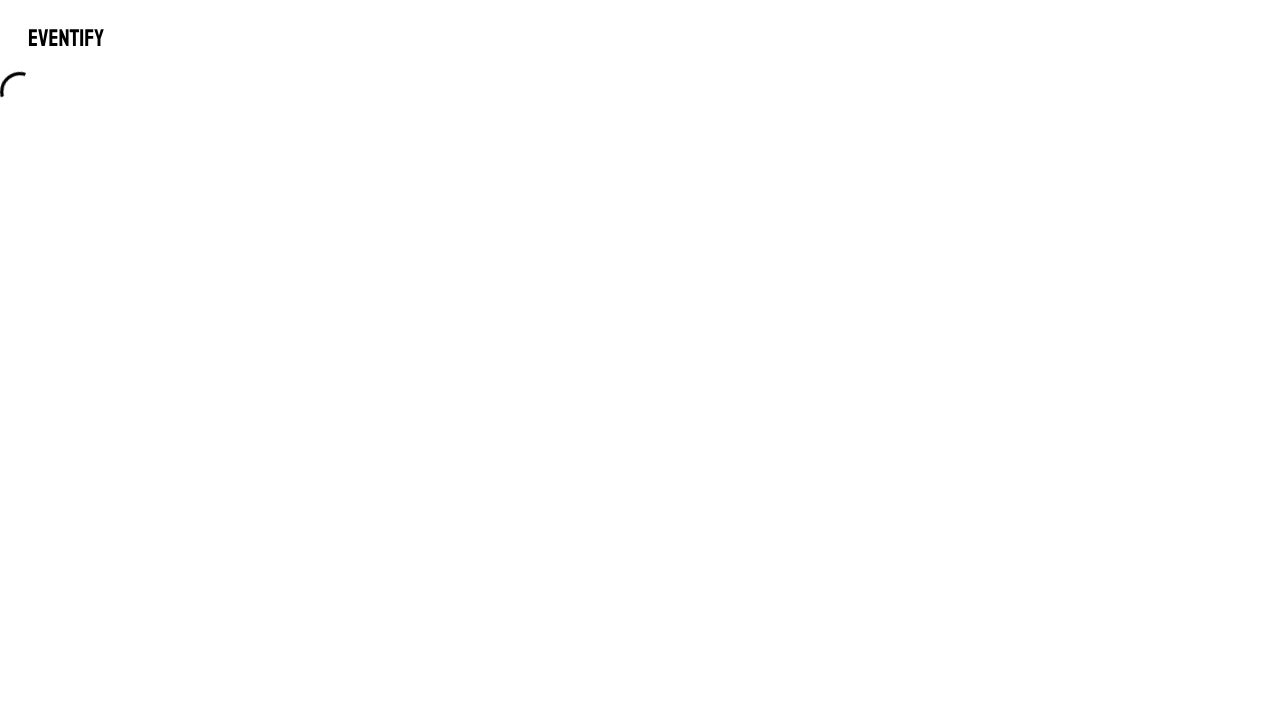

Waited 0.5 seconds after typing
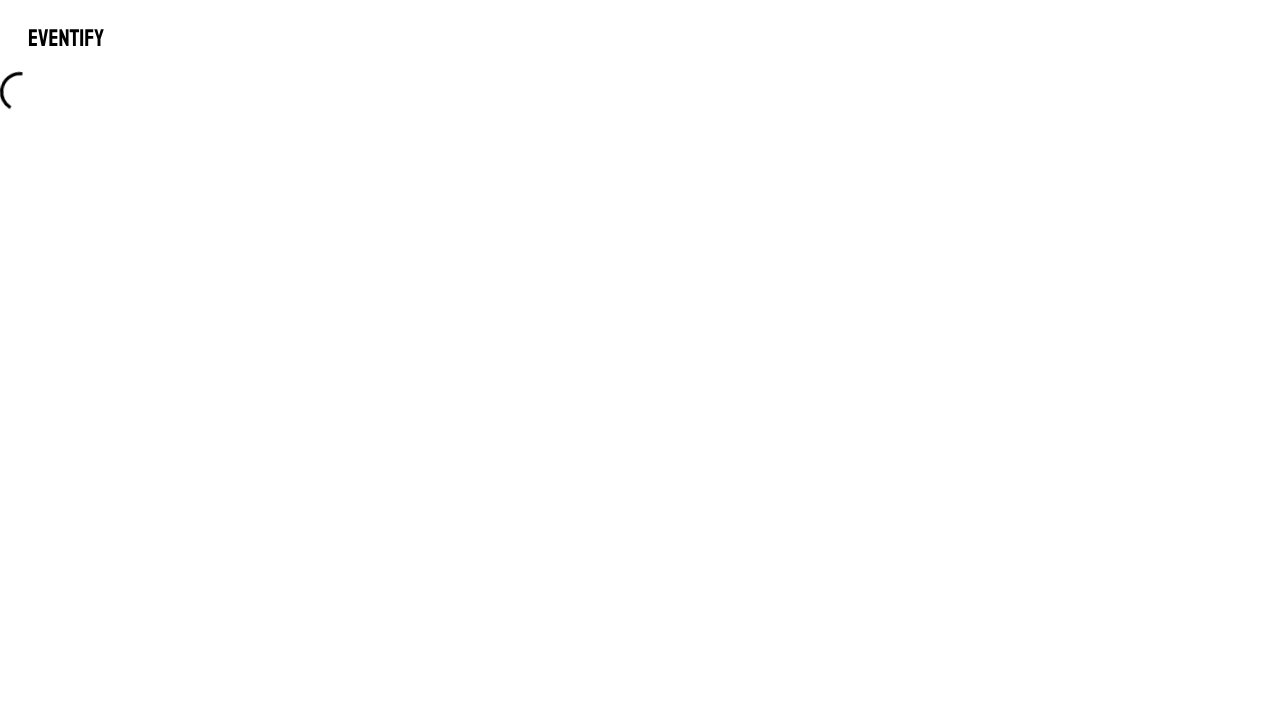

Pressed Tab to move to next form element
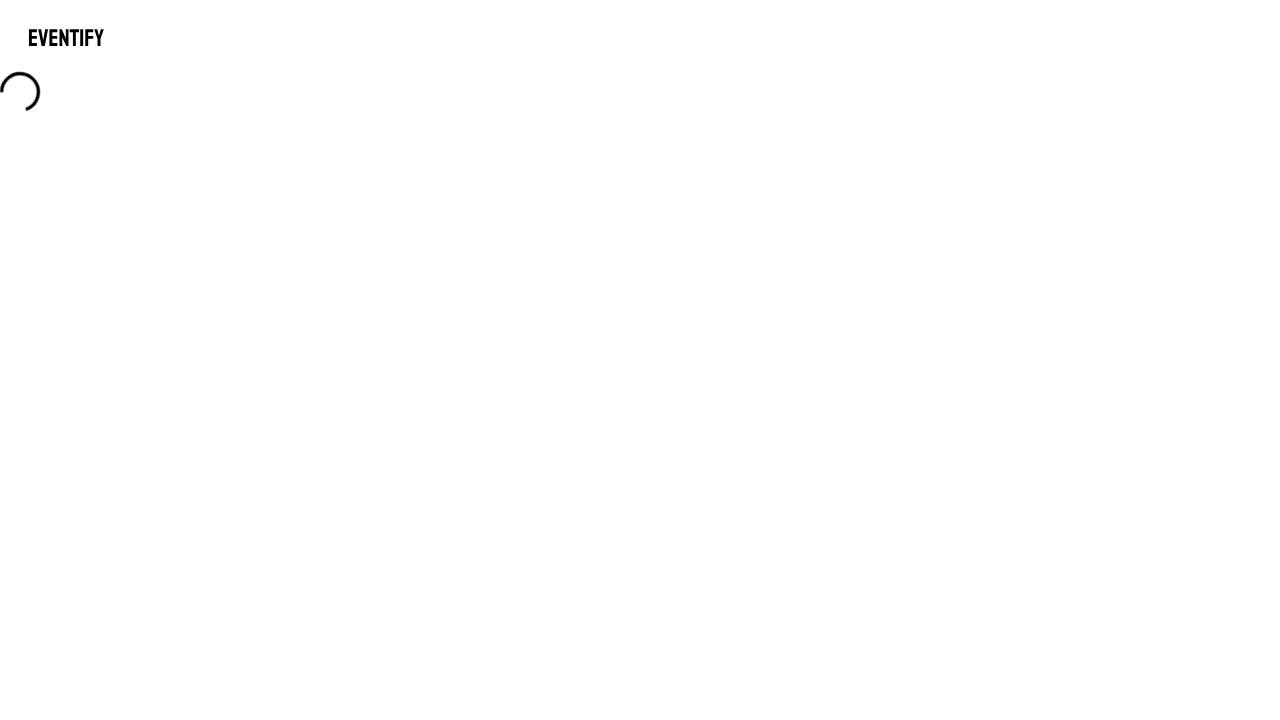

Pressed Enter to activate next form element
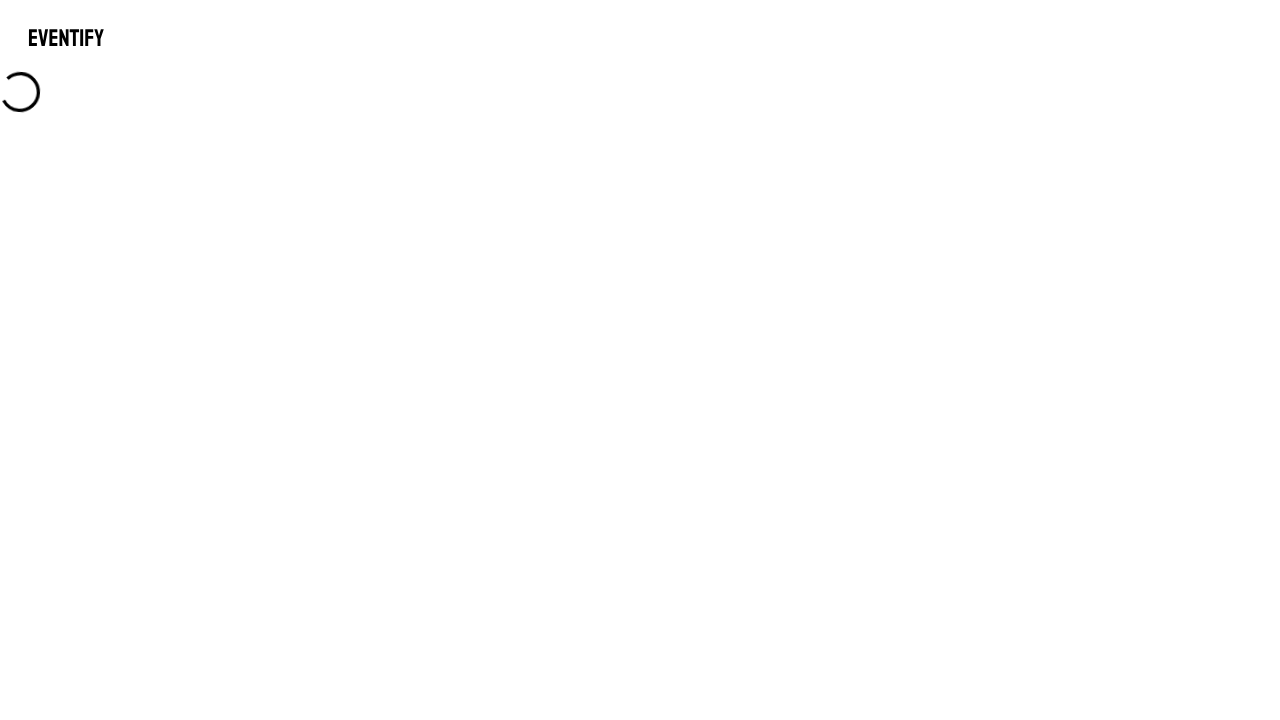

Waited 1 second after pressing Enter
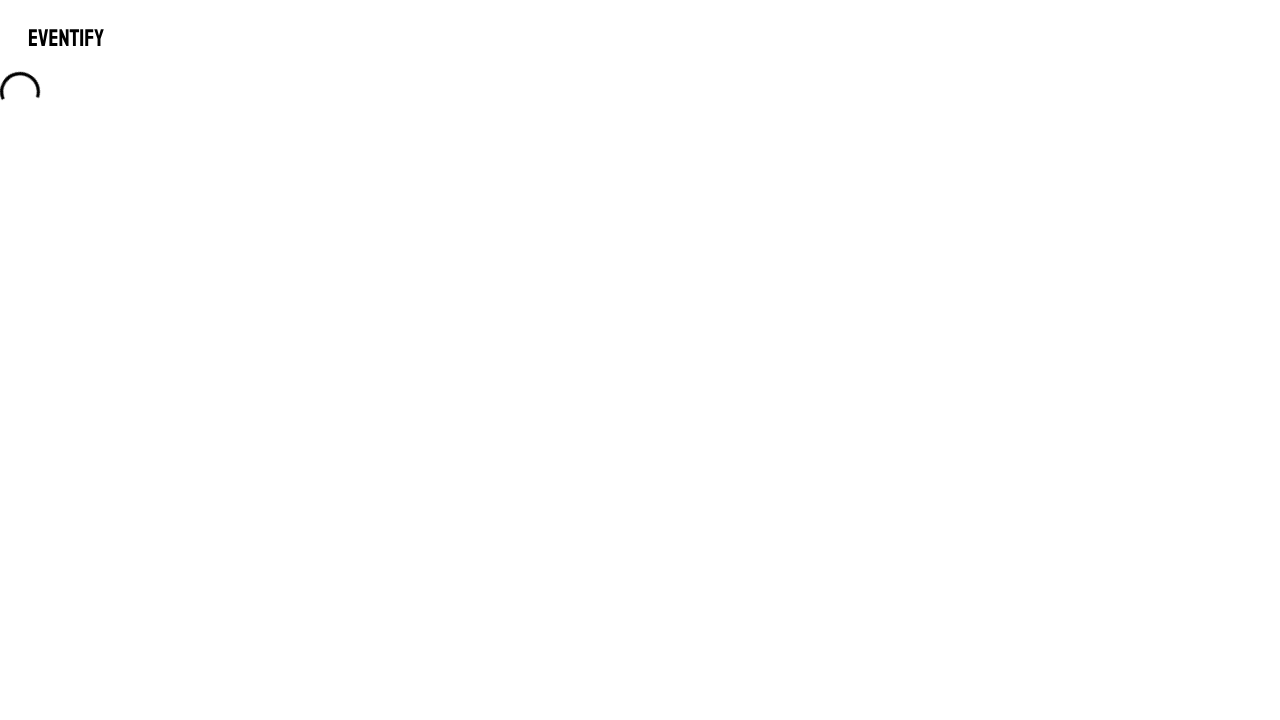

Pressed Tab to navigate to the fourth text field
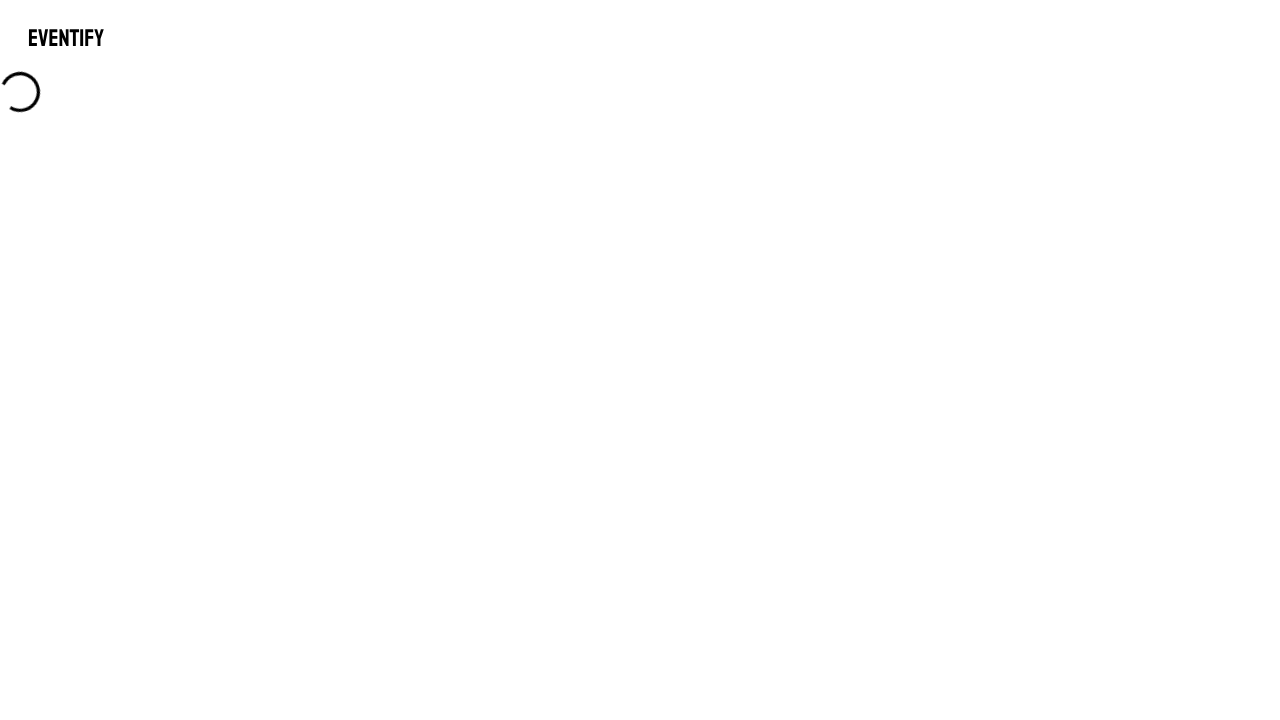

Typed 'TestData_2' into the fourth field
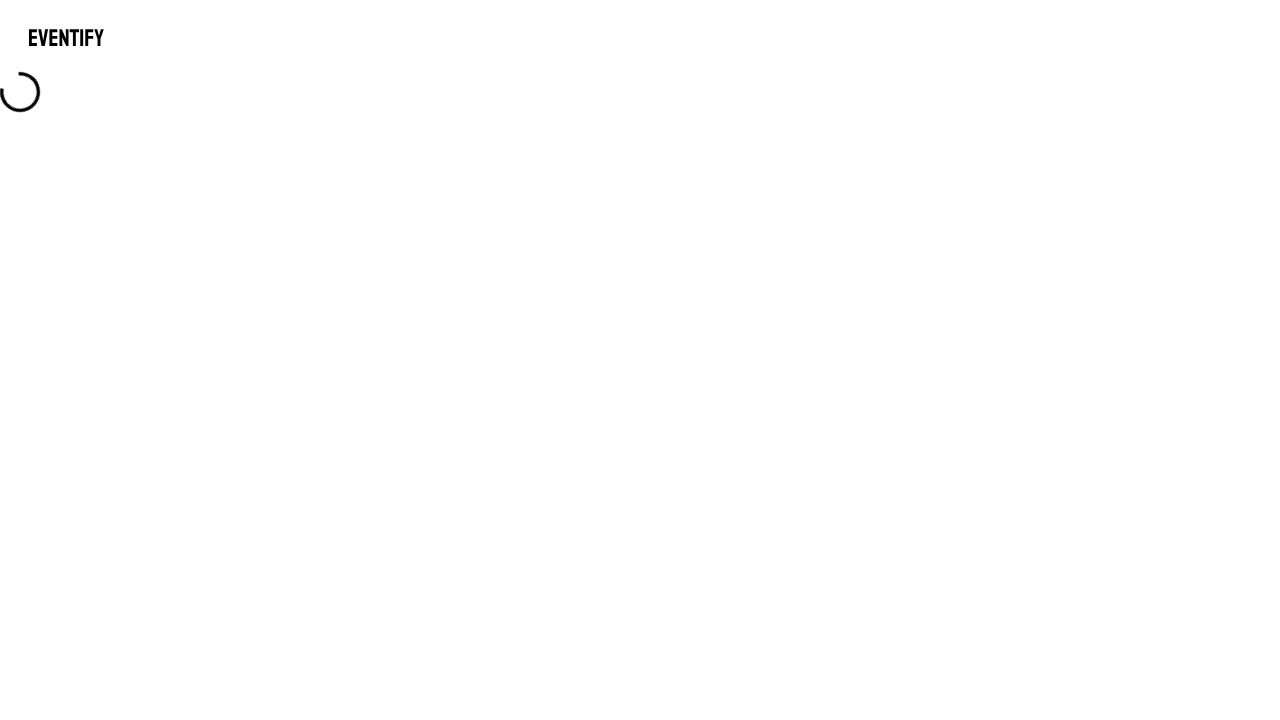

Waited 0.5 seconds after typing
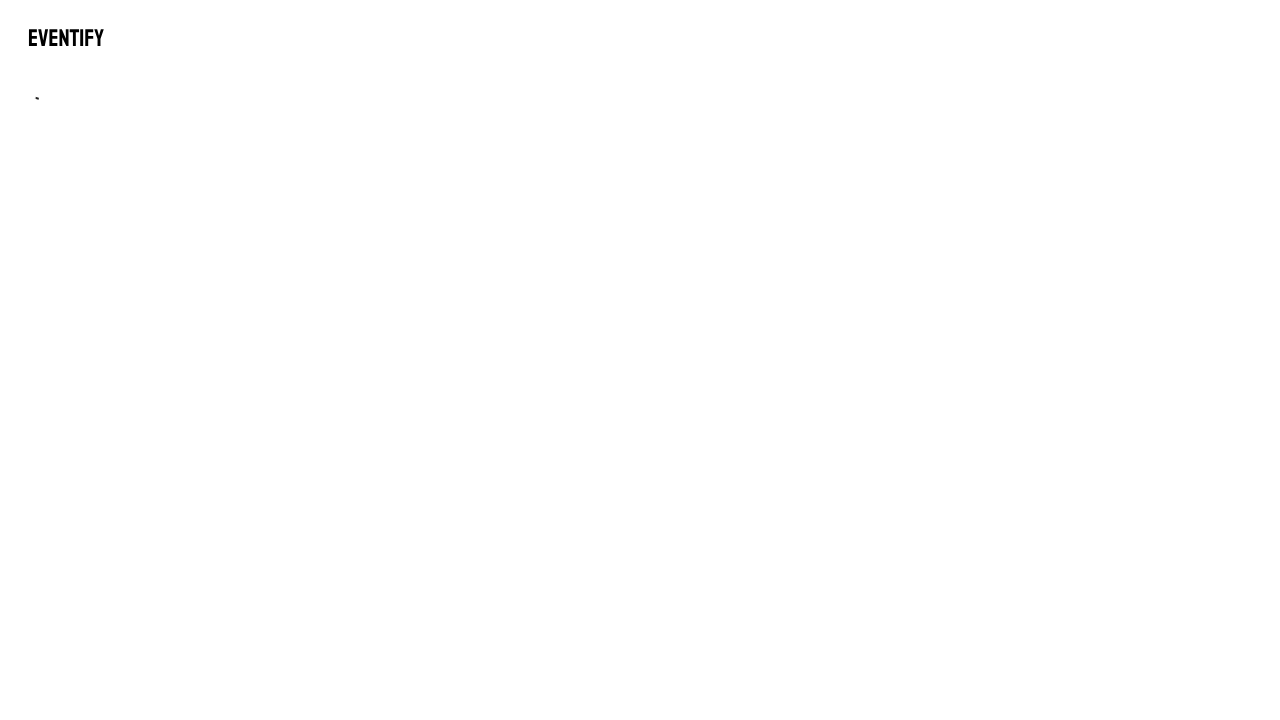

Pressed Tab to navigate to submit button
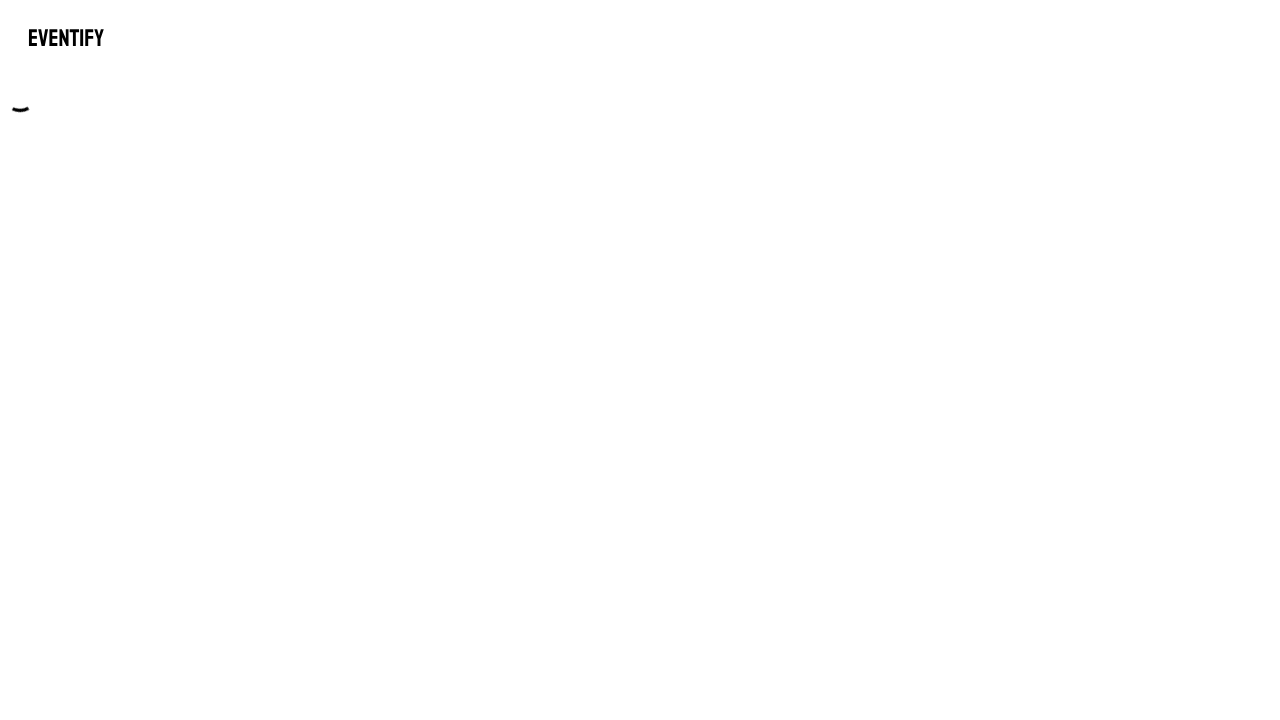

Pressed Enter to submit form (submission 3 of 5)
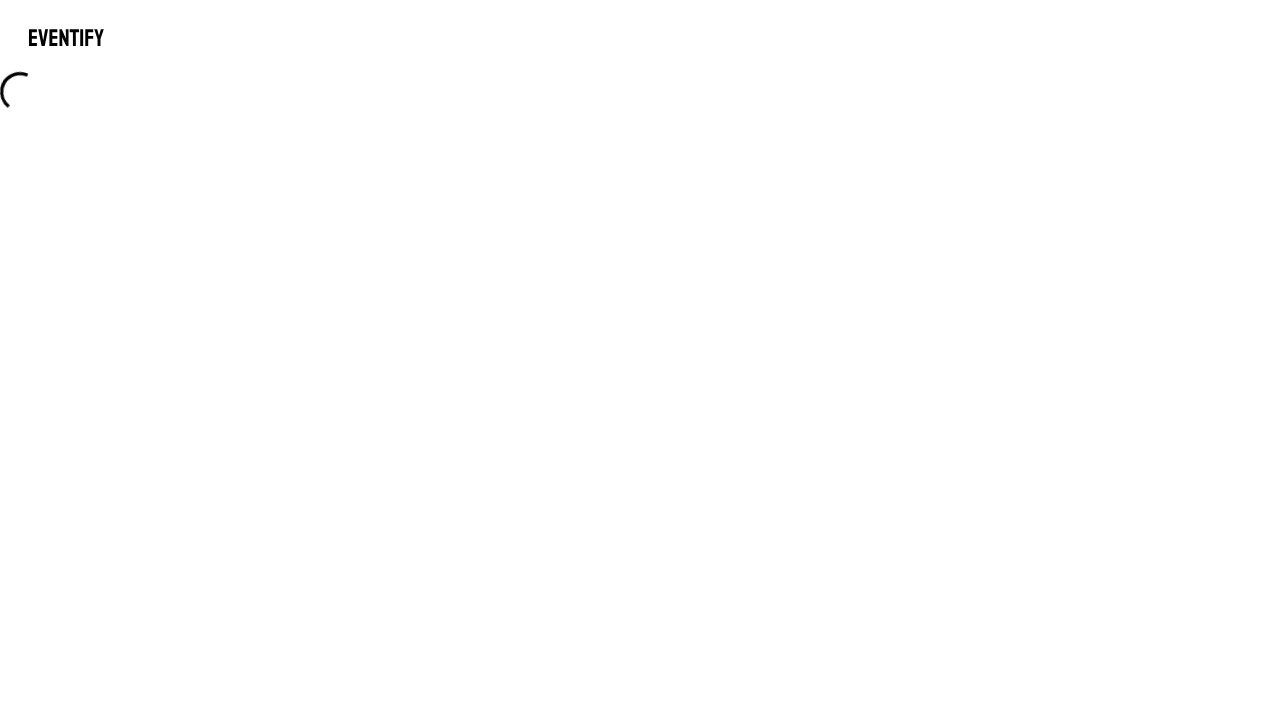

Waited 2 seconds after form submission
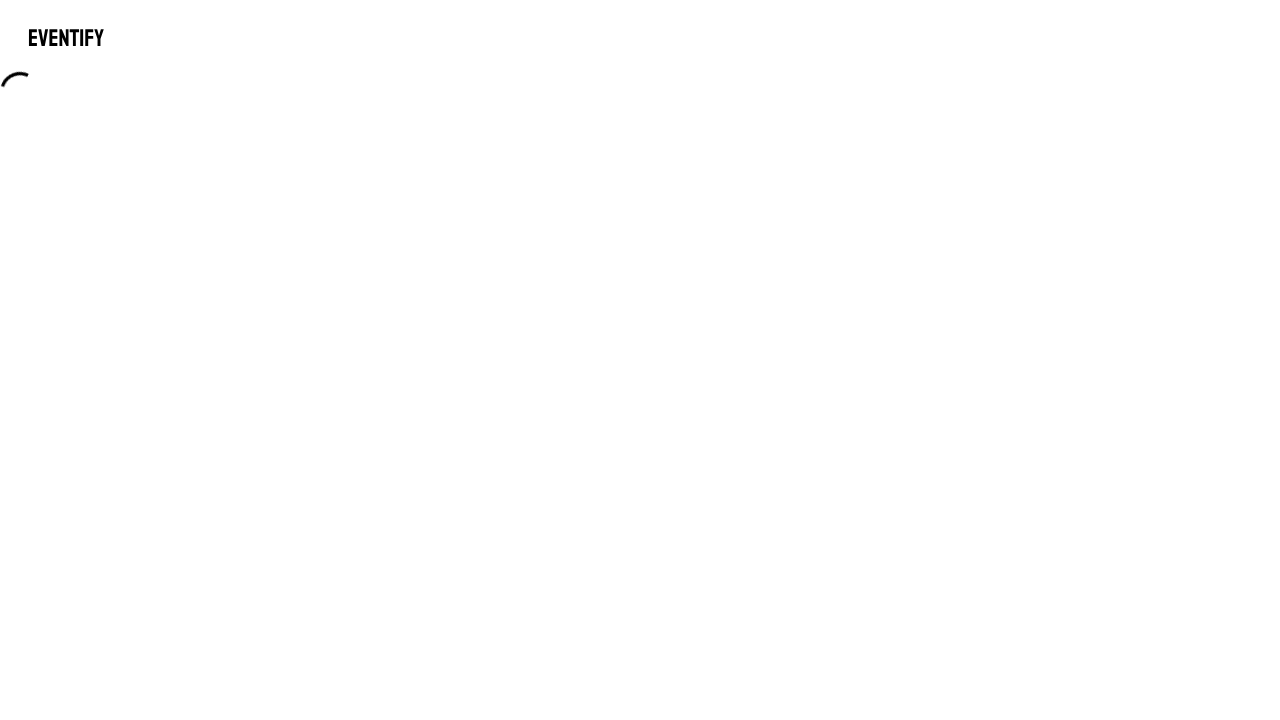

Navigated back to event form for next submission attempt
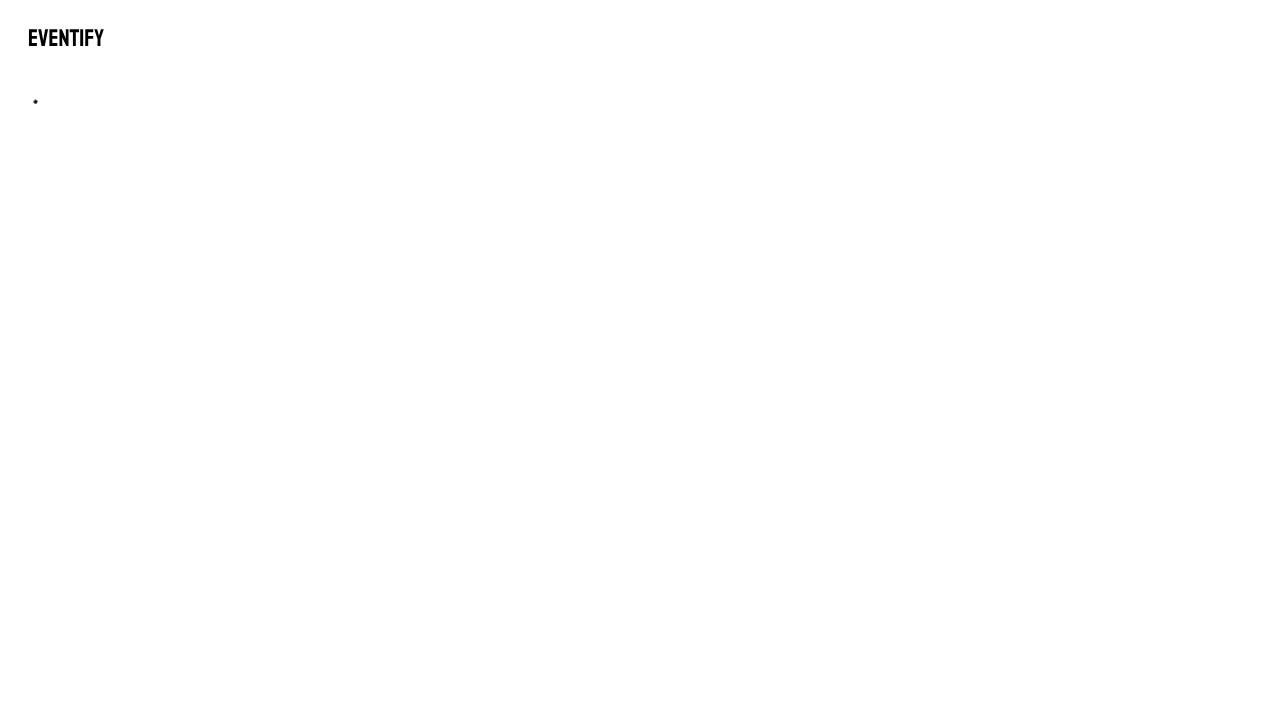

Page loaded (iteration 4)
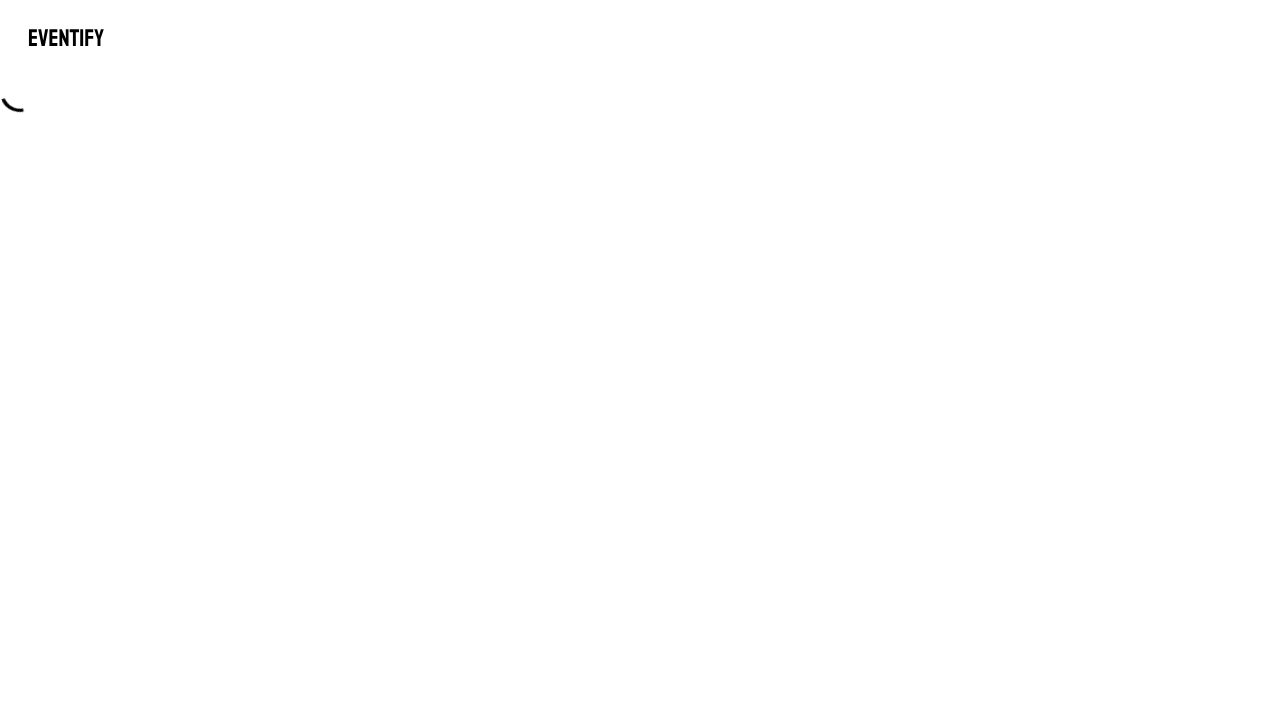

Waited 1 second for page to stabilize
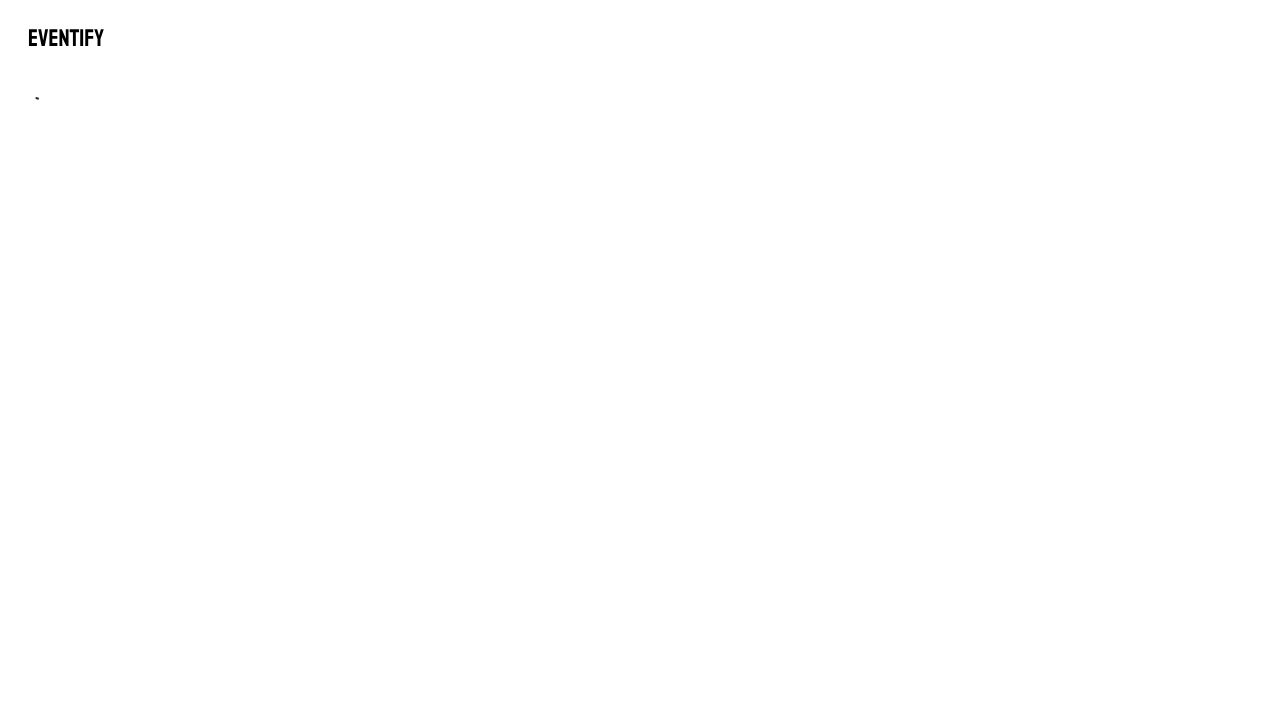

Pressed Tab to navigate to first form element
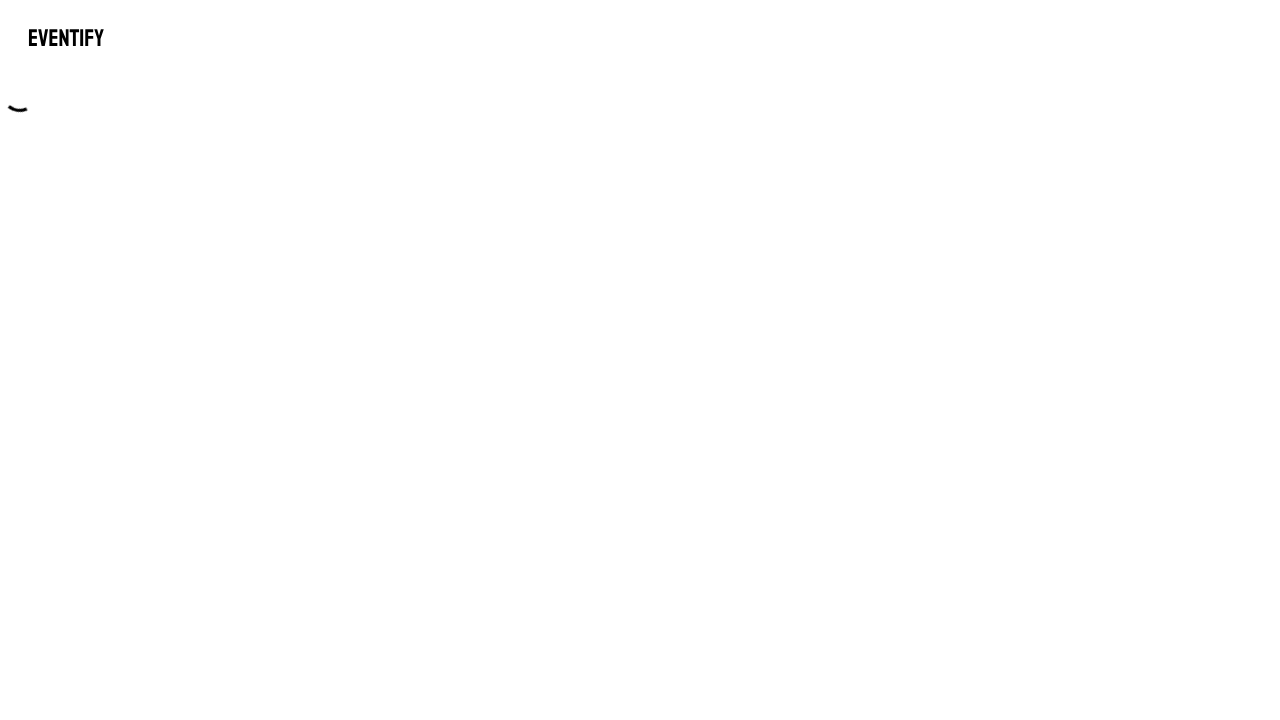

Pressed Enter to activate form element
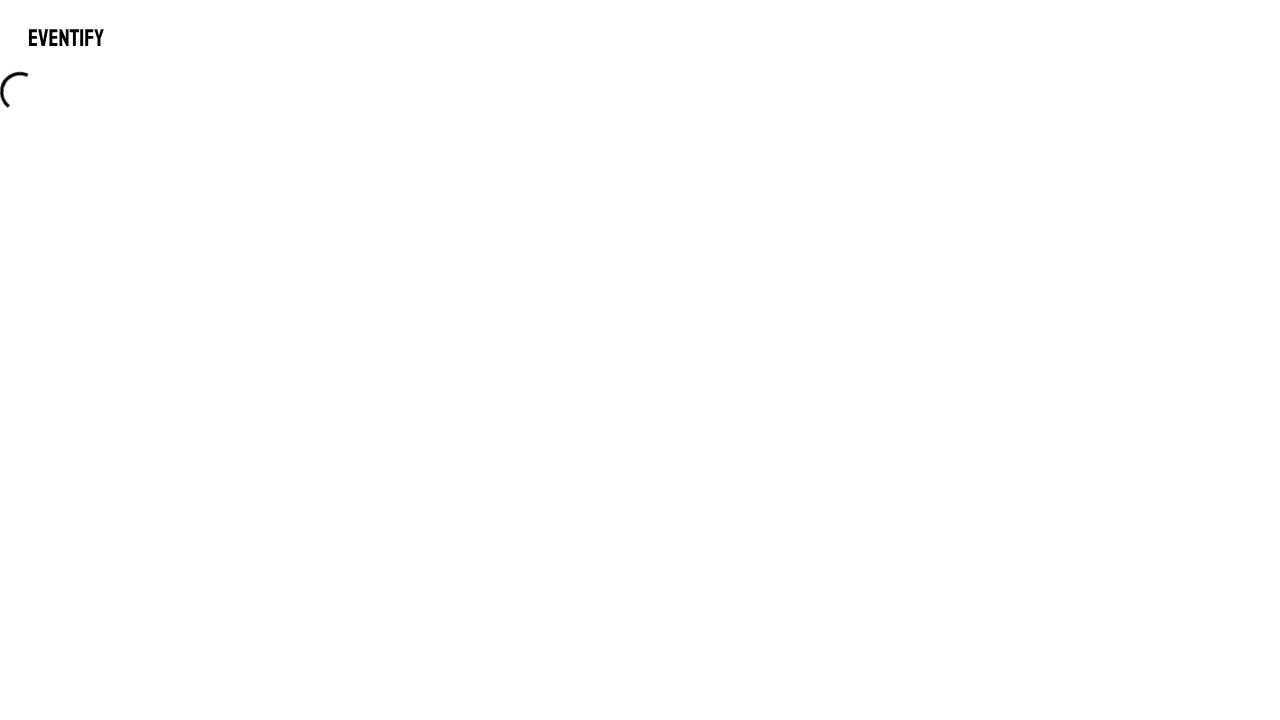

Waited 1 second after pressing Enter
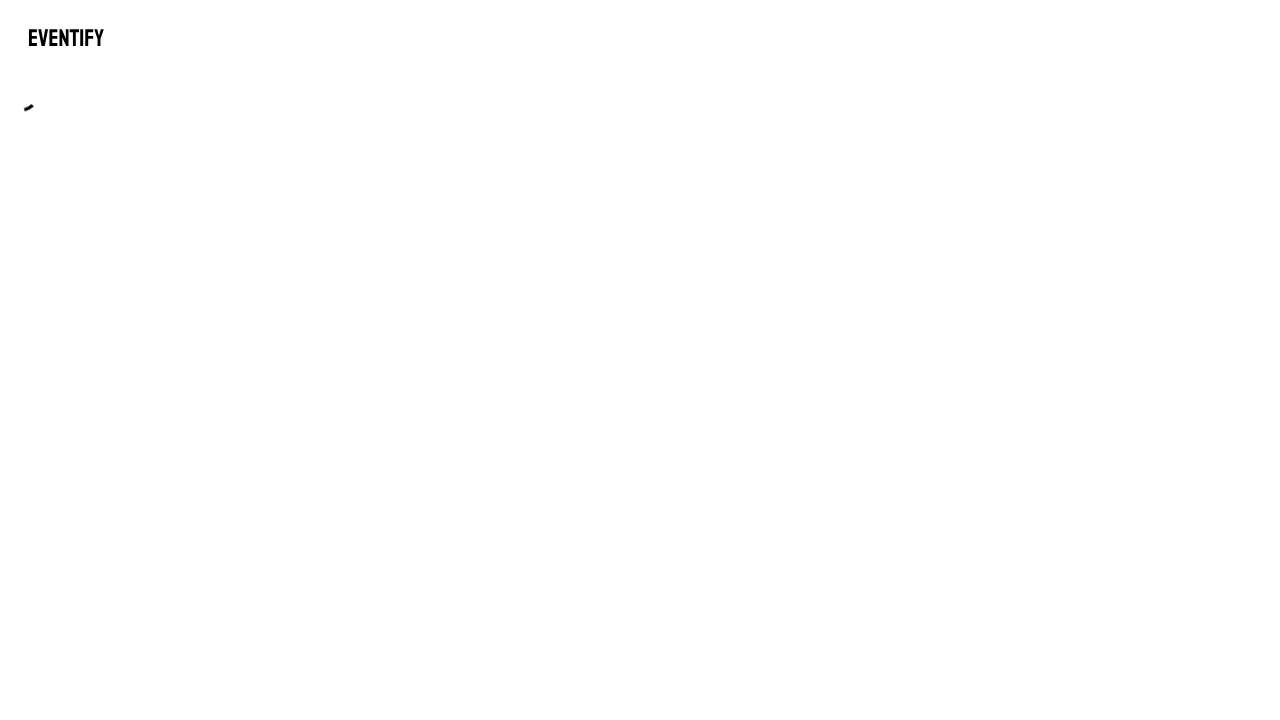

Pressed Tab to navigate to field 1 of 3
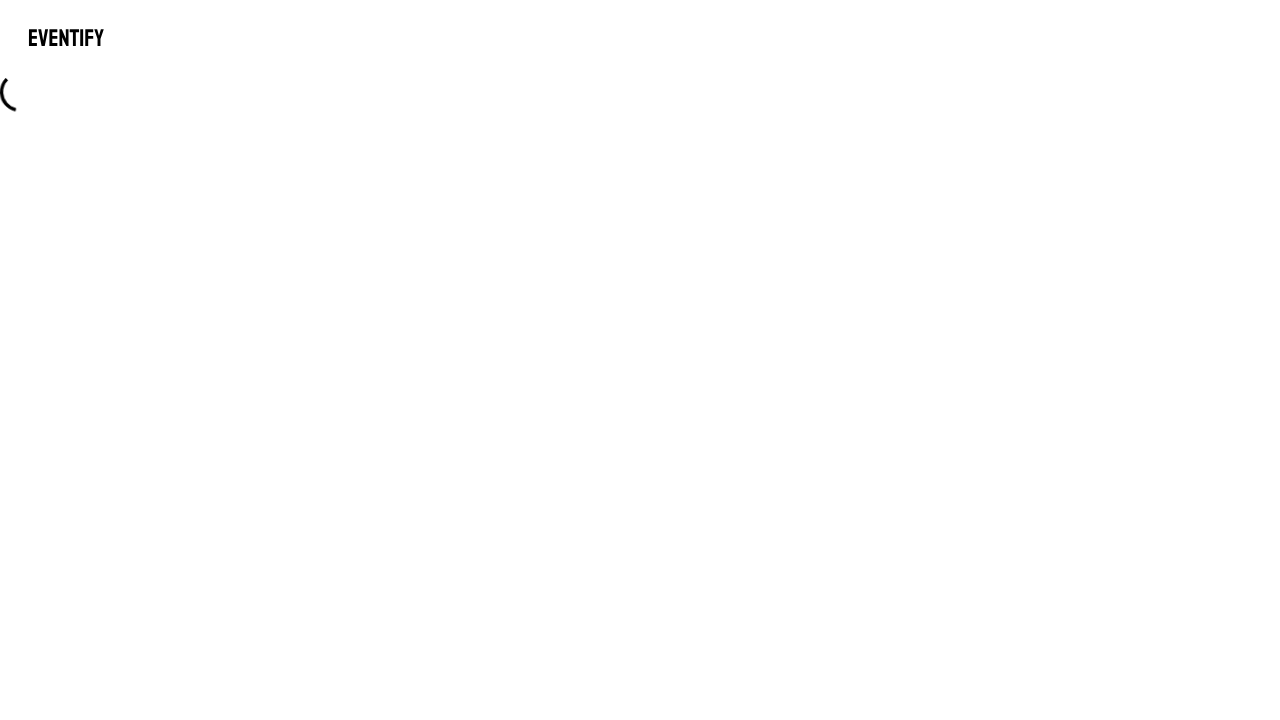

Typed 'TestUser_3_0' into field 1
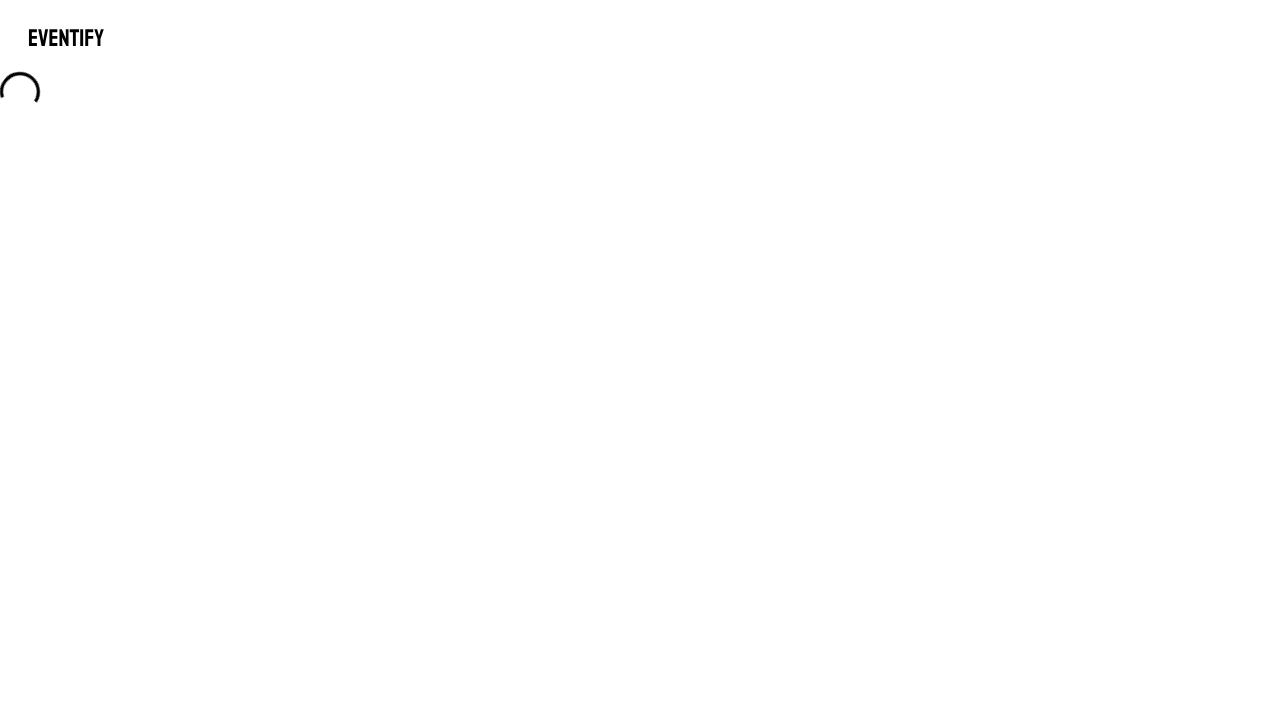

Waited 0.5 seconds after typing
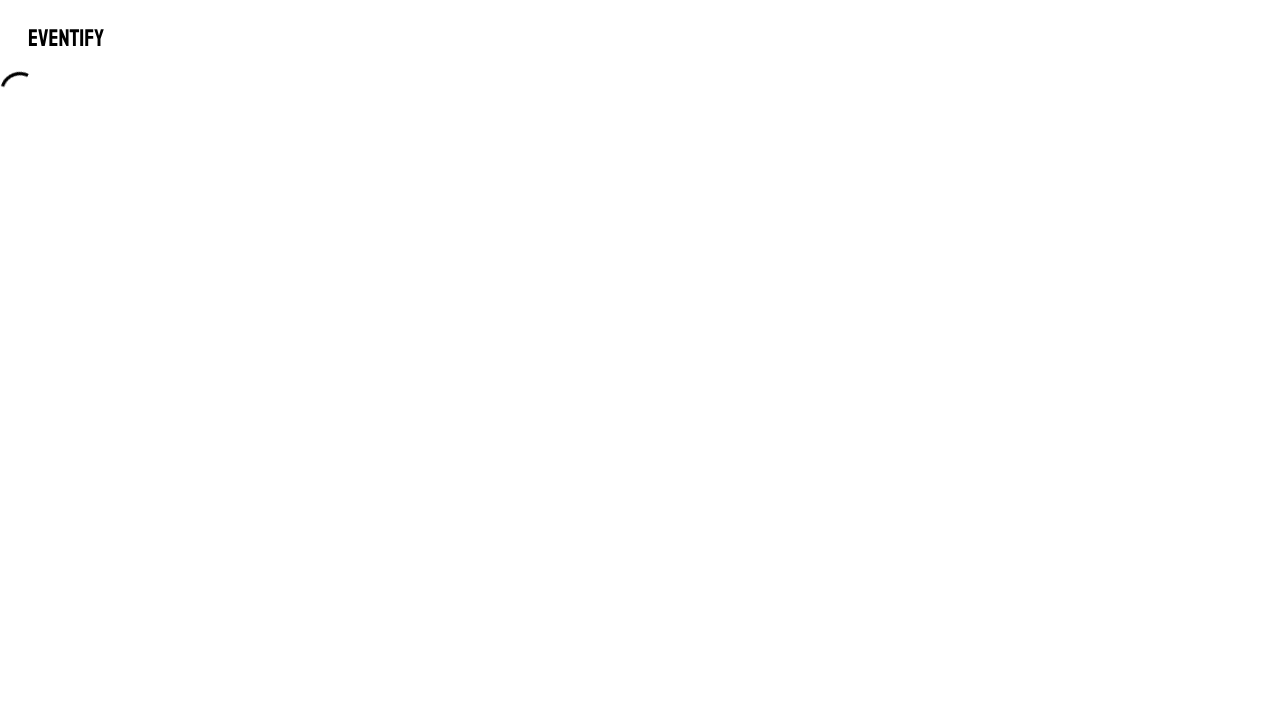

Pressed Tab to navigate to field 2 of 3
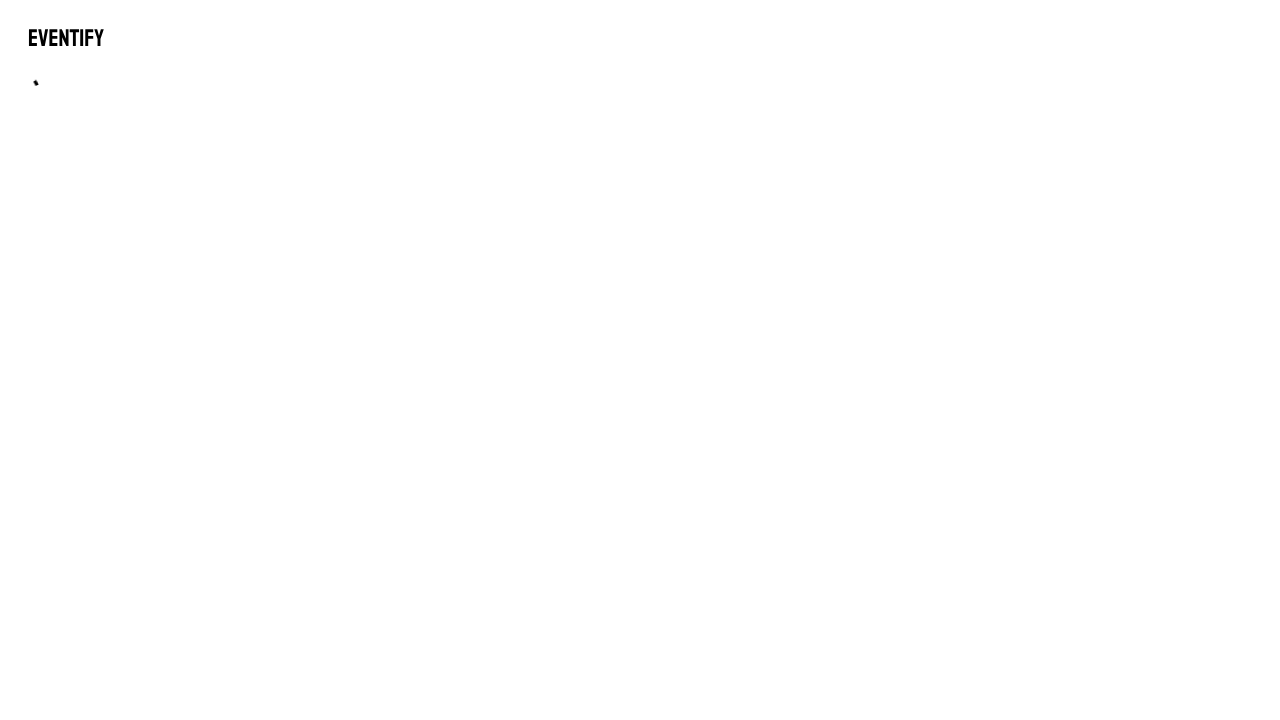

Typed 'TestUser_3_1' into field 2
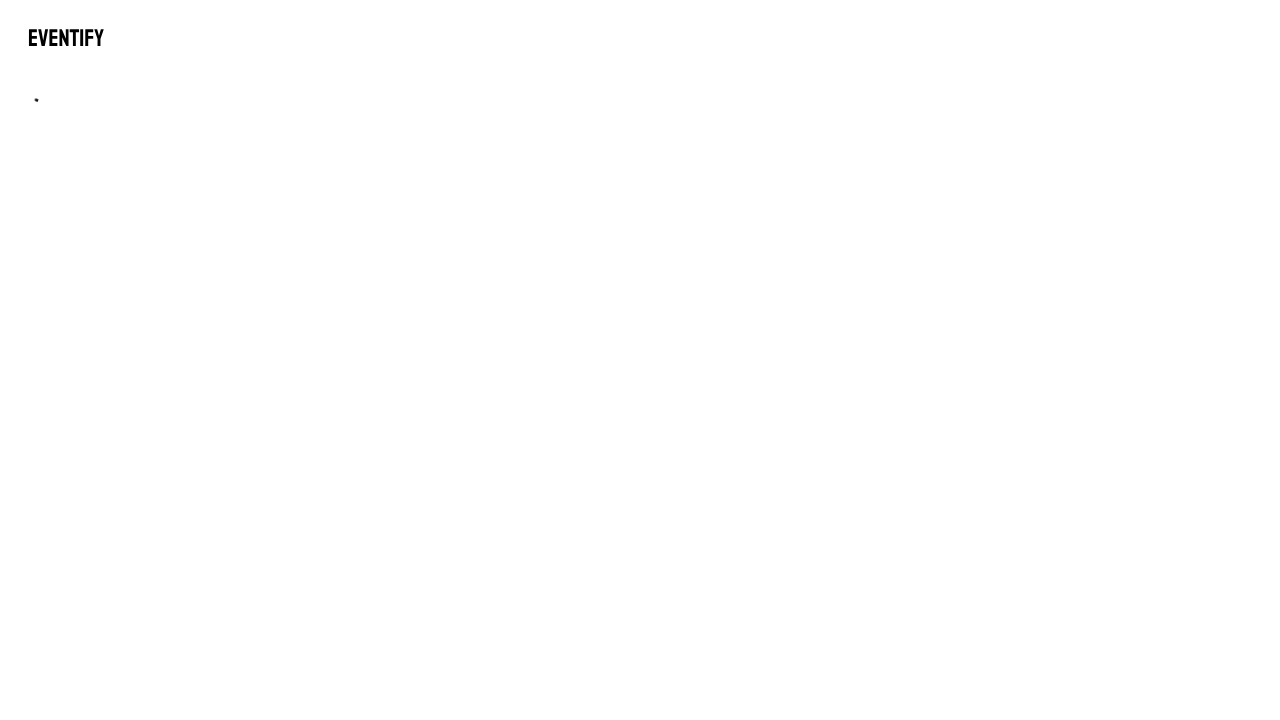

Waited 0.5 seconds after typing
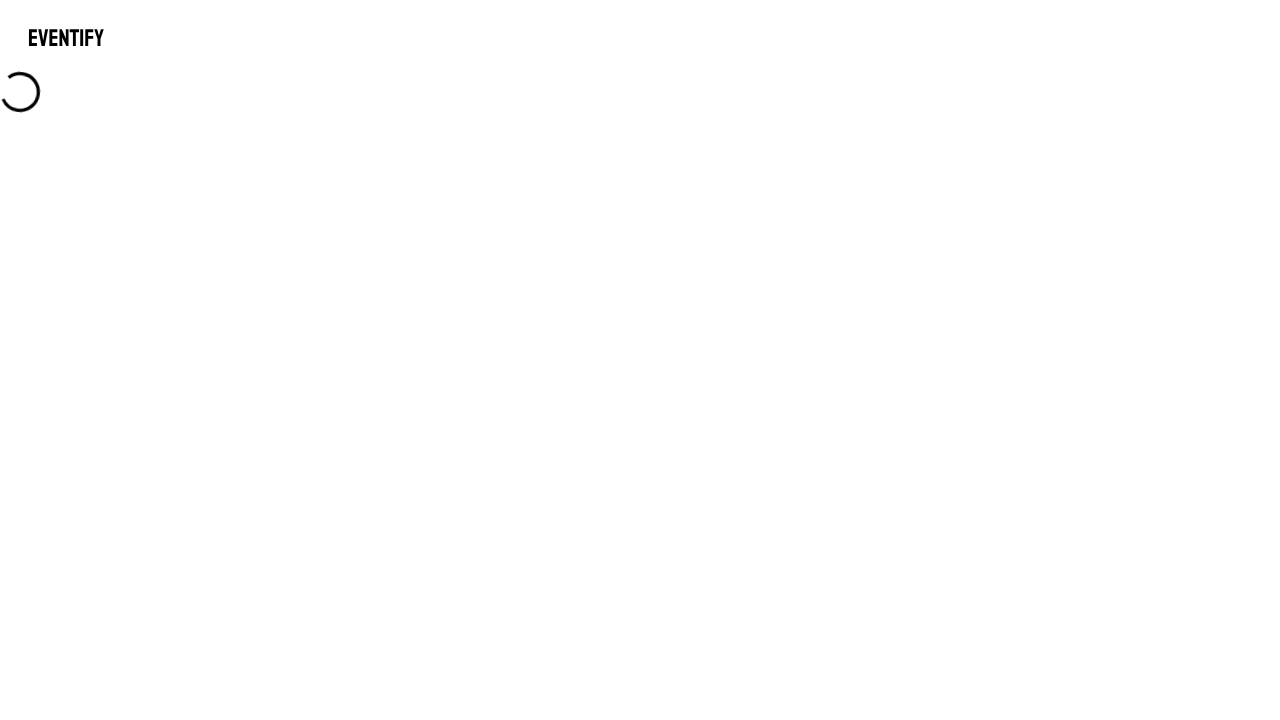

Pressed Tab to navigate to field 3 of 3
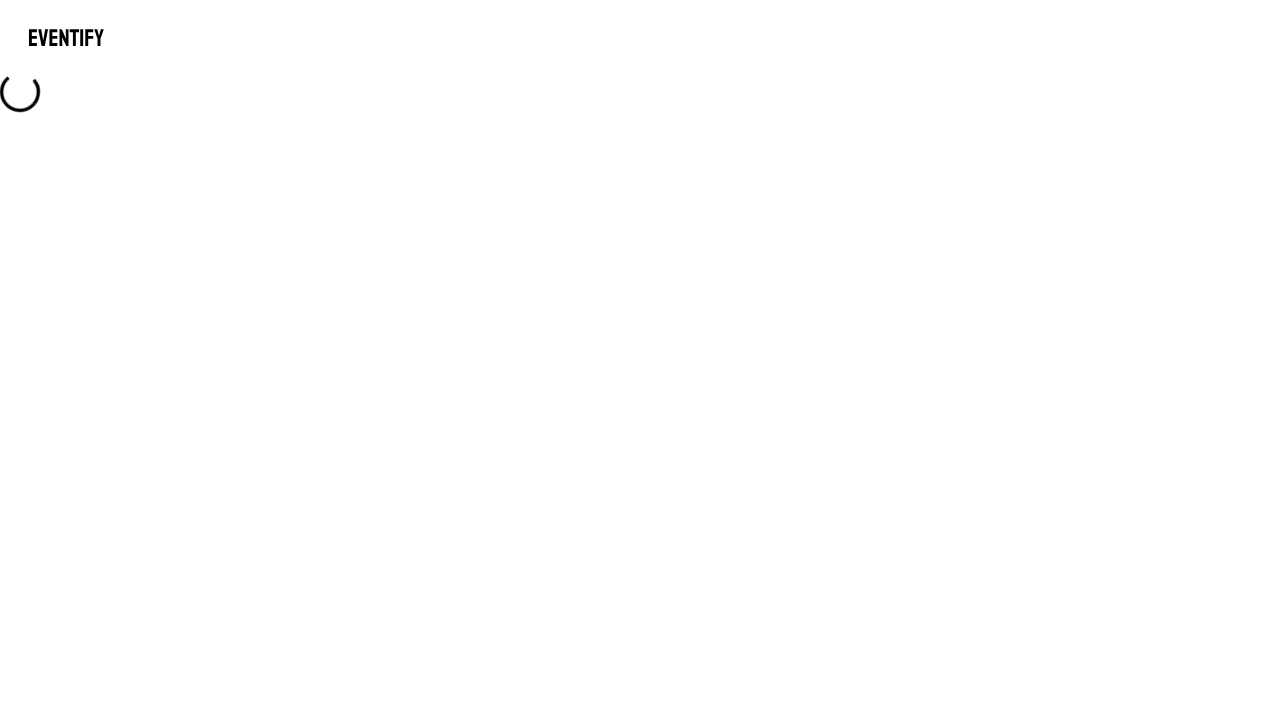

Typed 'TestUser_3_2' into field 3
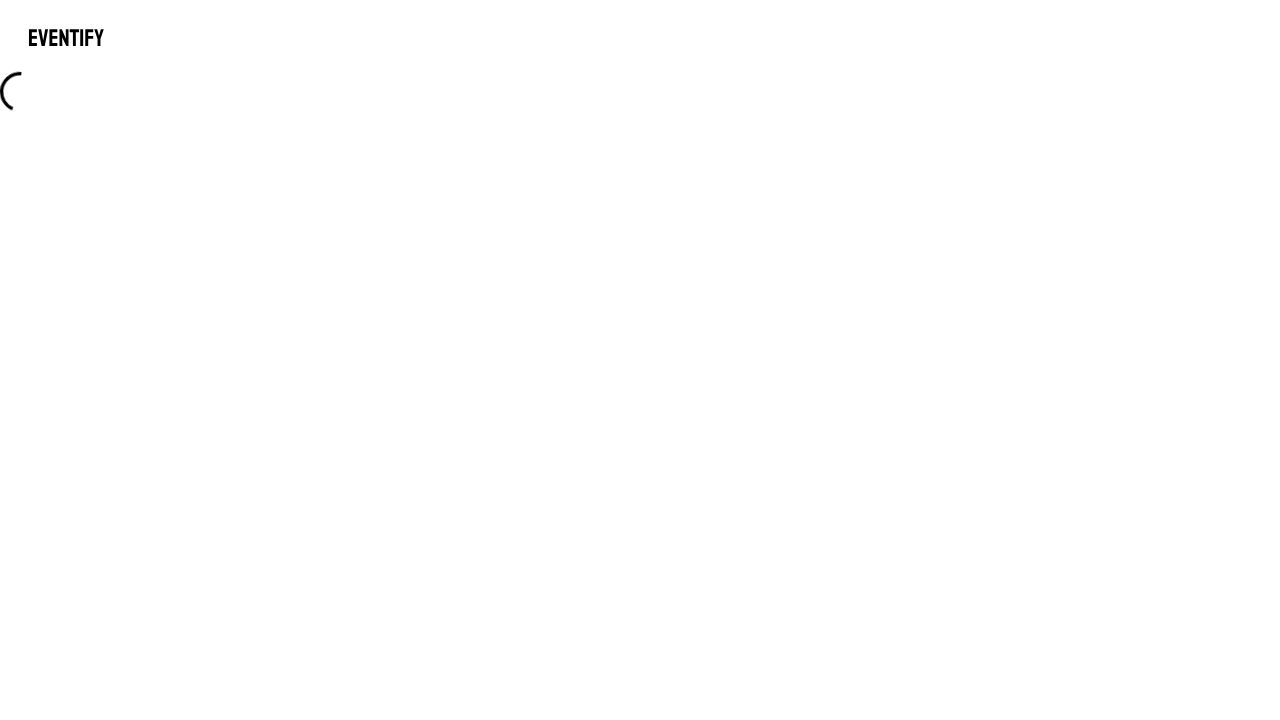

Waited 0.5 seconds after typing
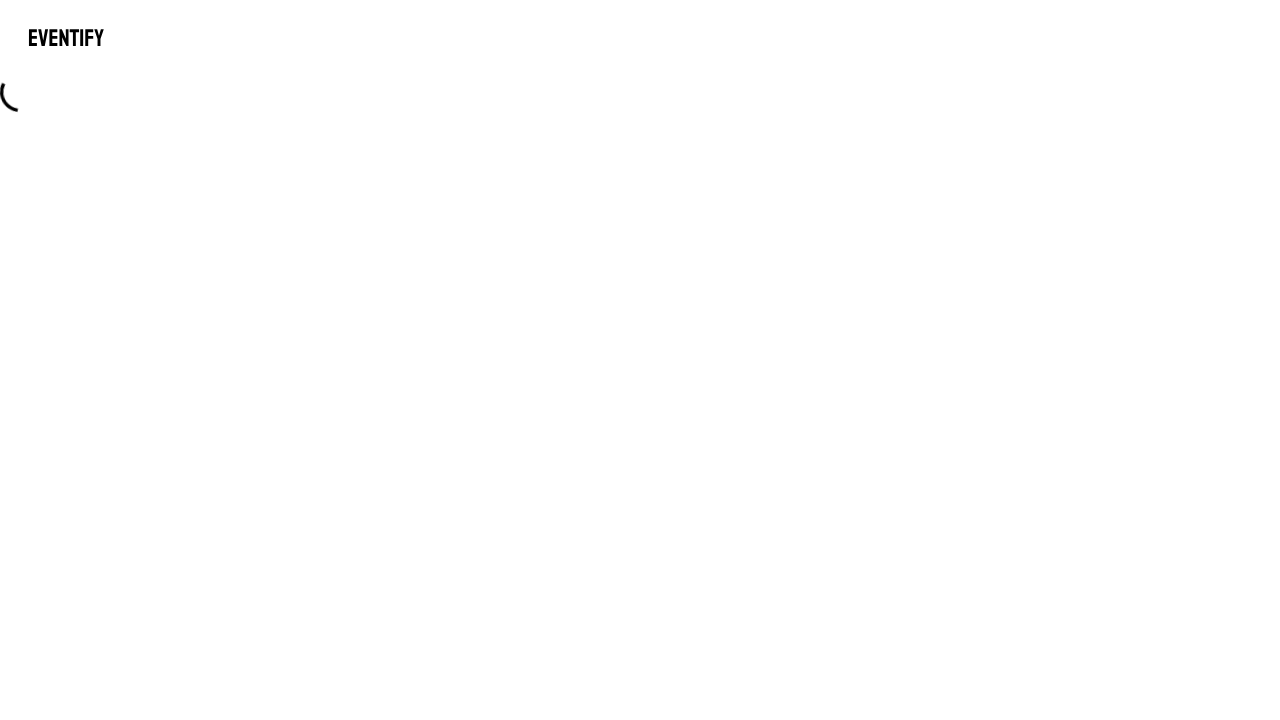

Pressed Tab to move to next form element
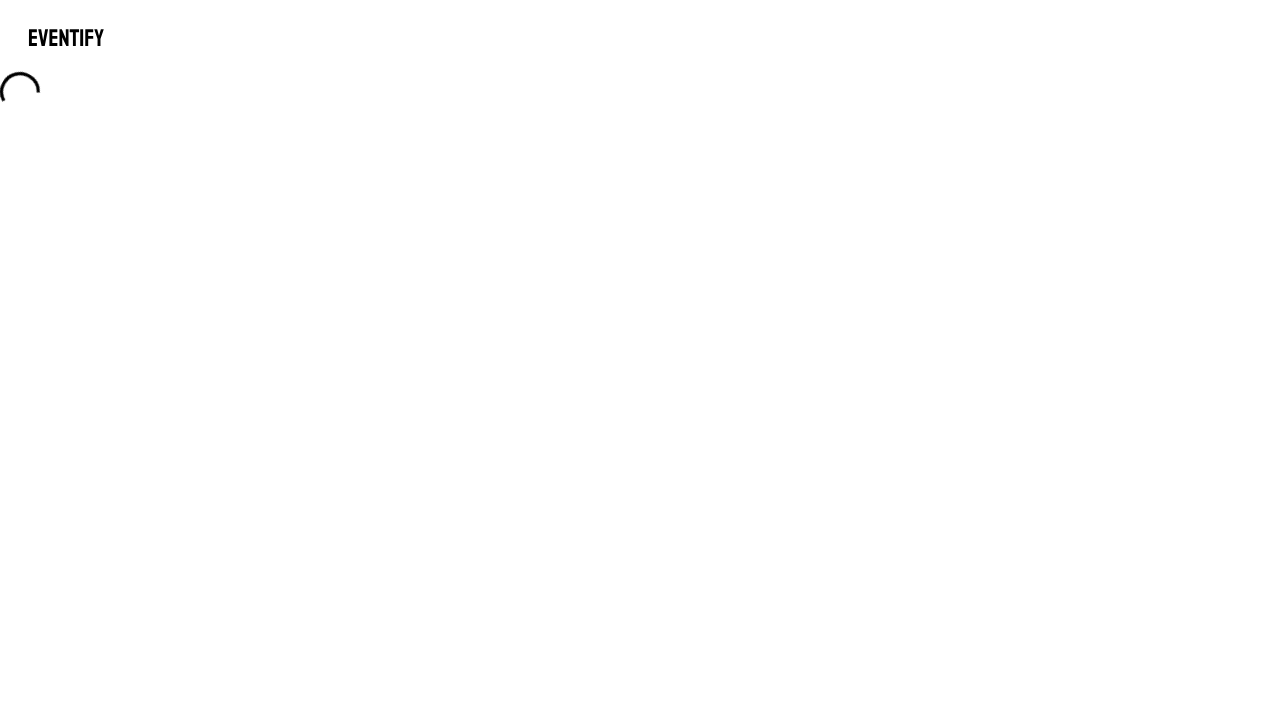

Pressed Enter to activate next form element
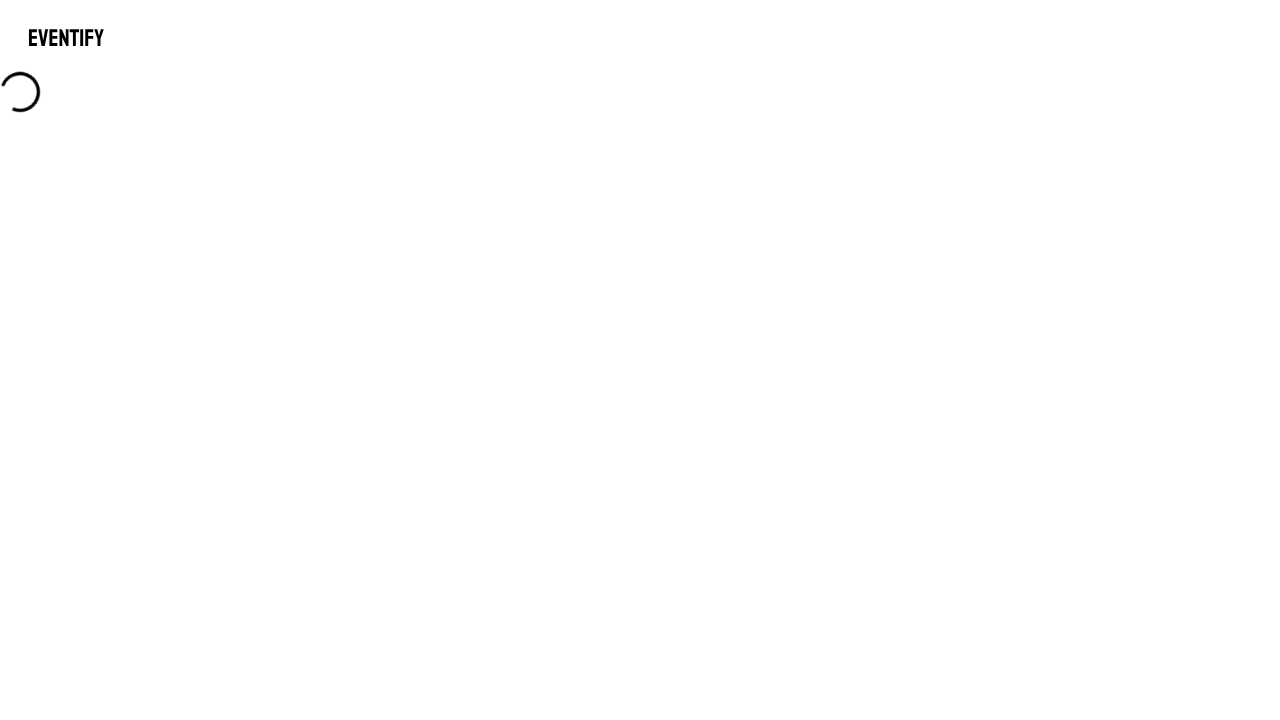

Waited 1 second after pressing Enter
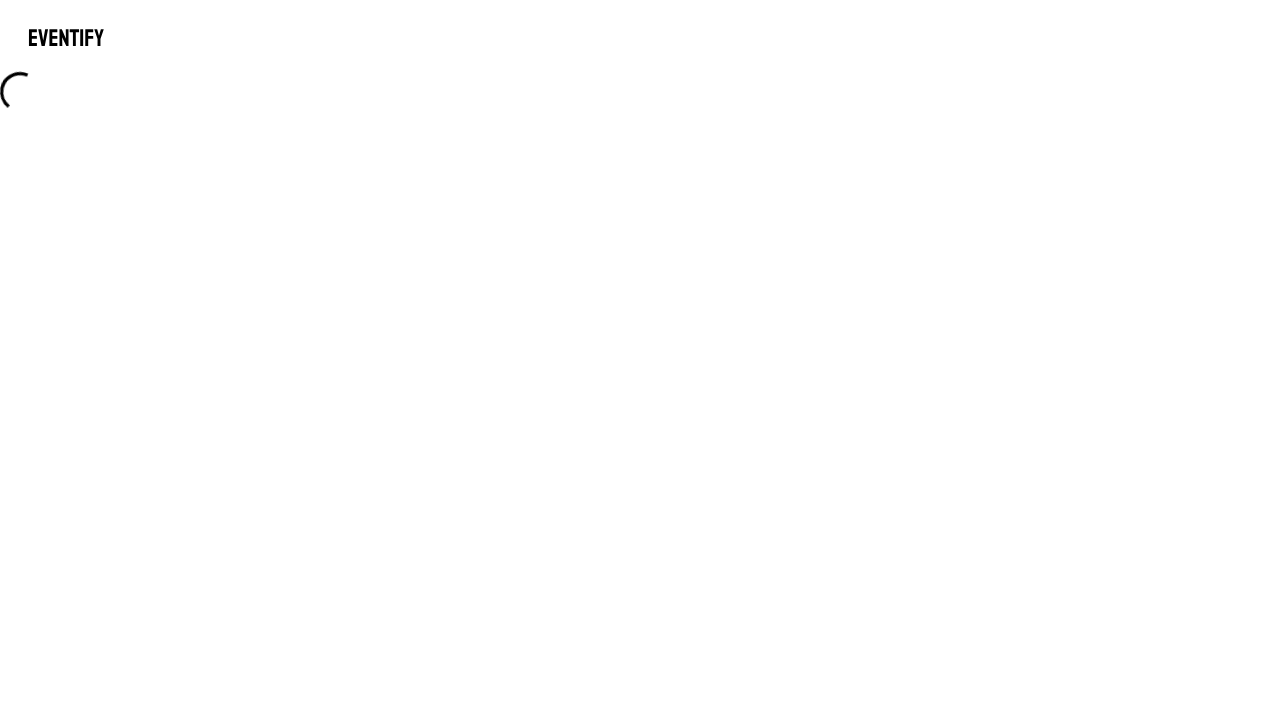

Pressed Tab to navigate to the fourth text field
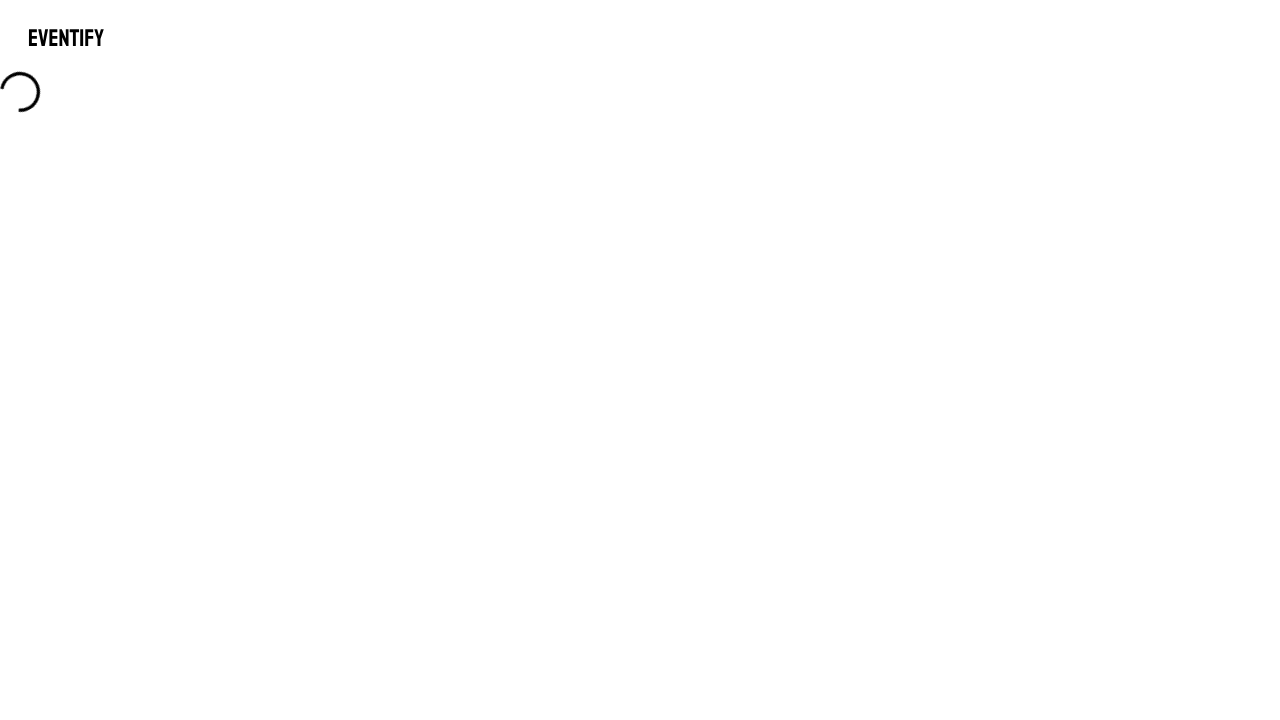

Typed 'TestData_3' into the fourth field
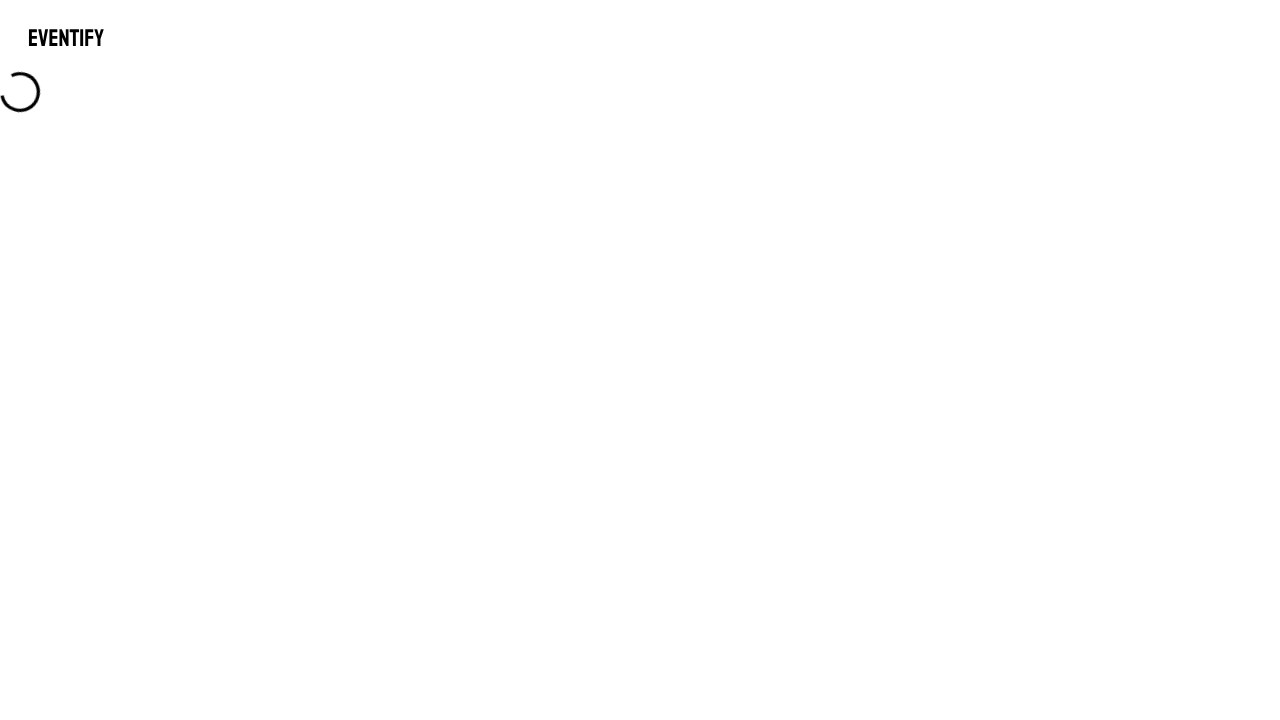

Waited 0.5 seconds after typing
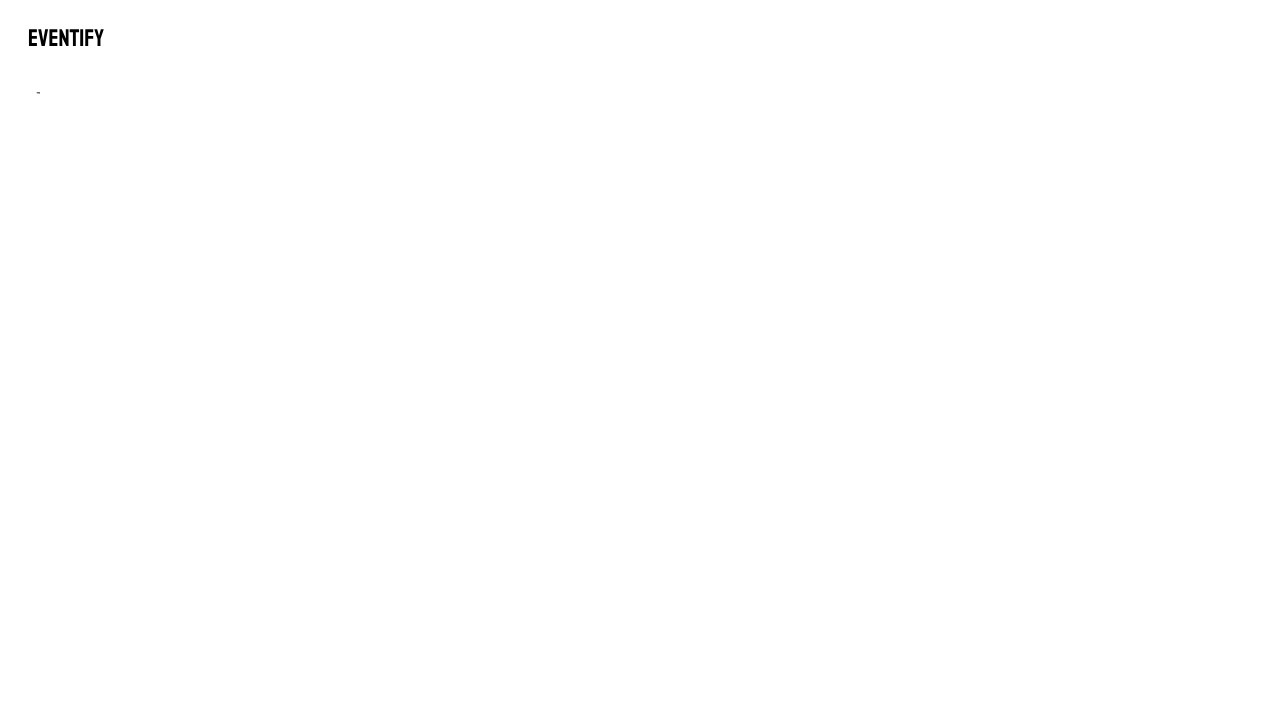

Pressed Tab to navigate to submit button
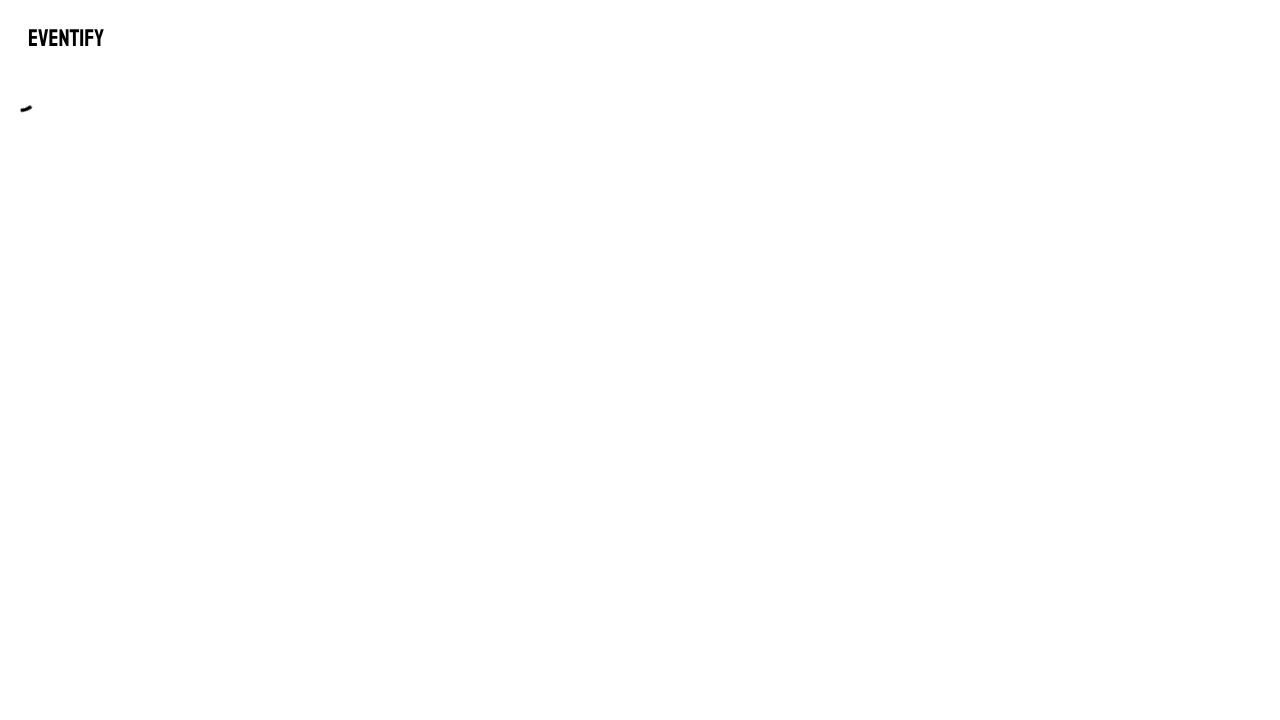

Pressed Enter to submit form (submission 4 of 5)
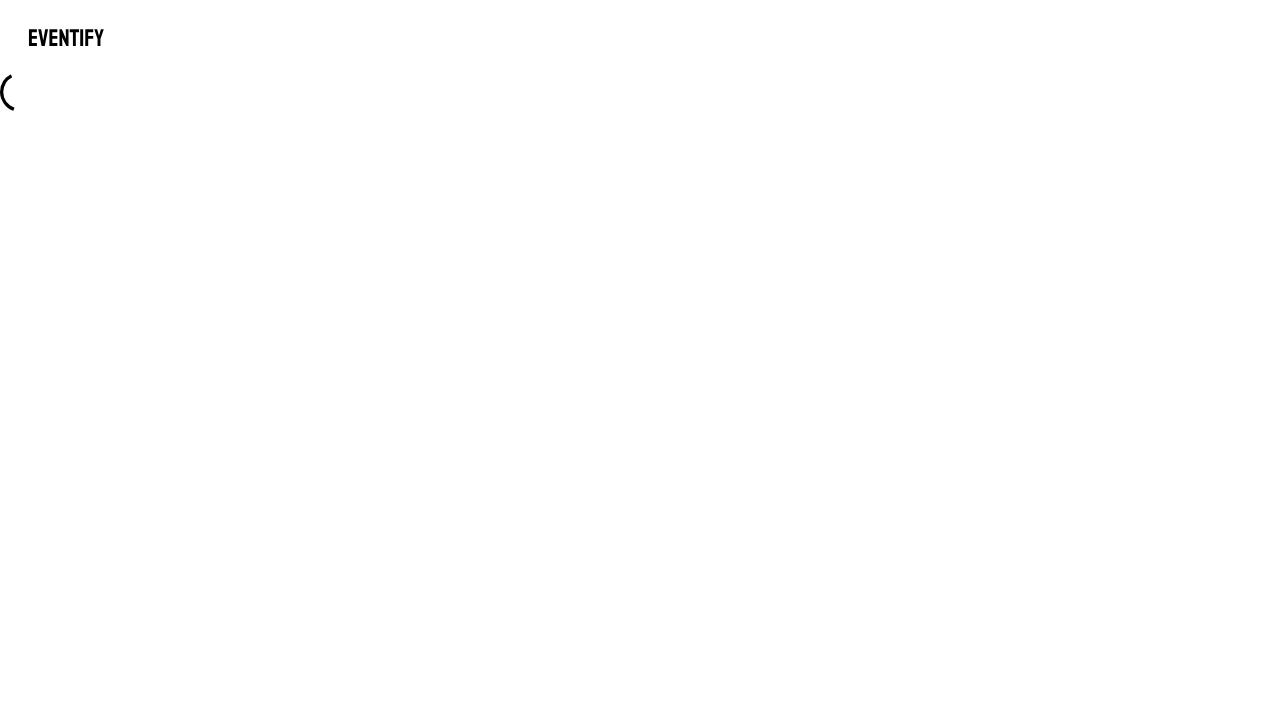

Waited 2 seconds after form submission
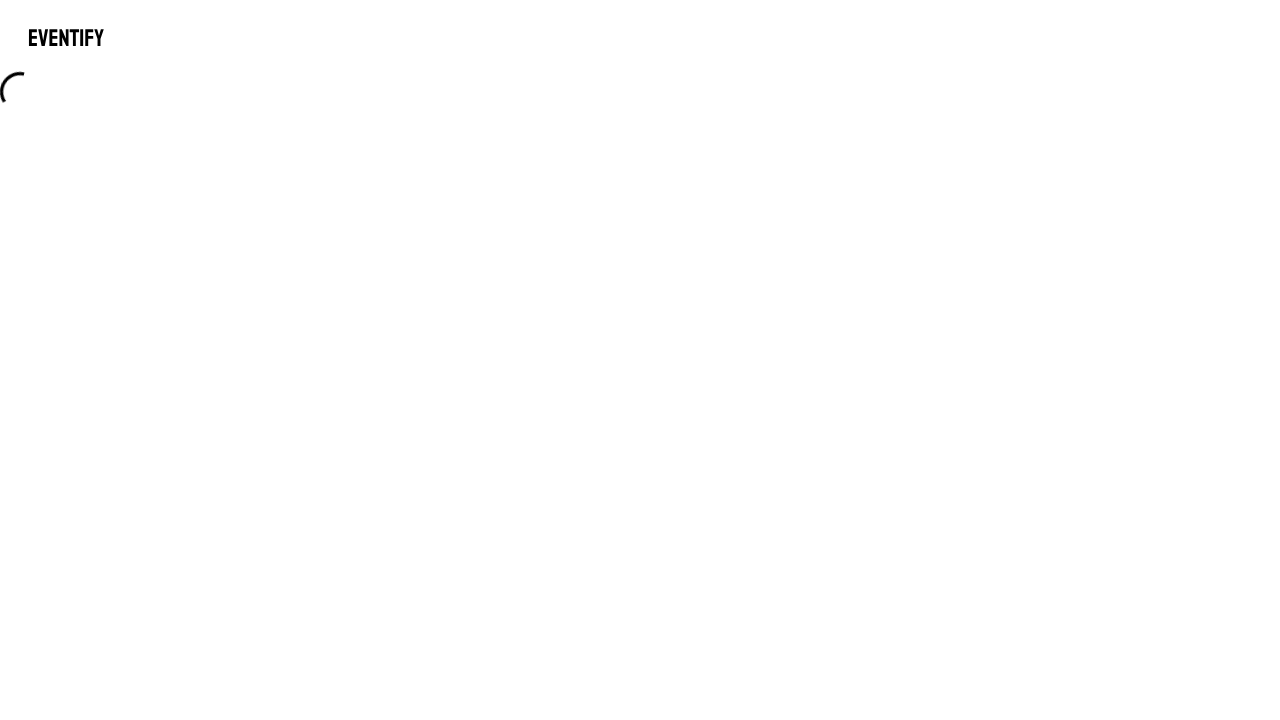

Navigated back to event form for next submission attempt
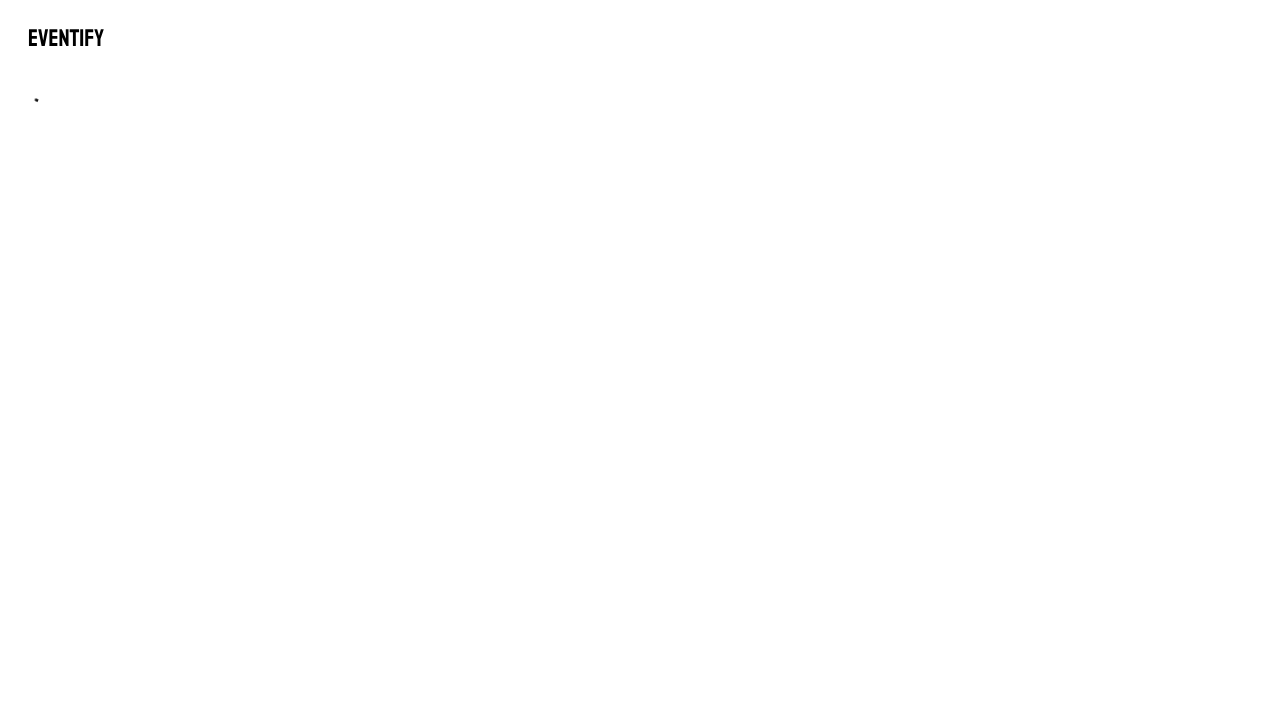

Page loaded (iteration 5)
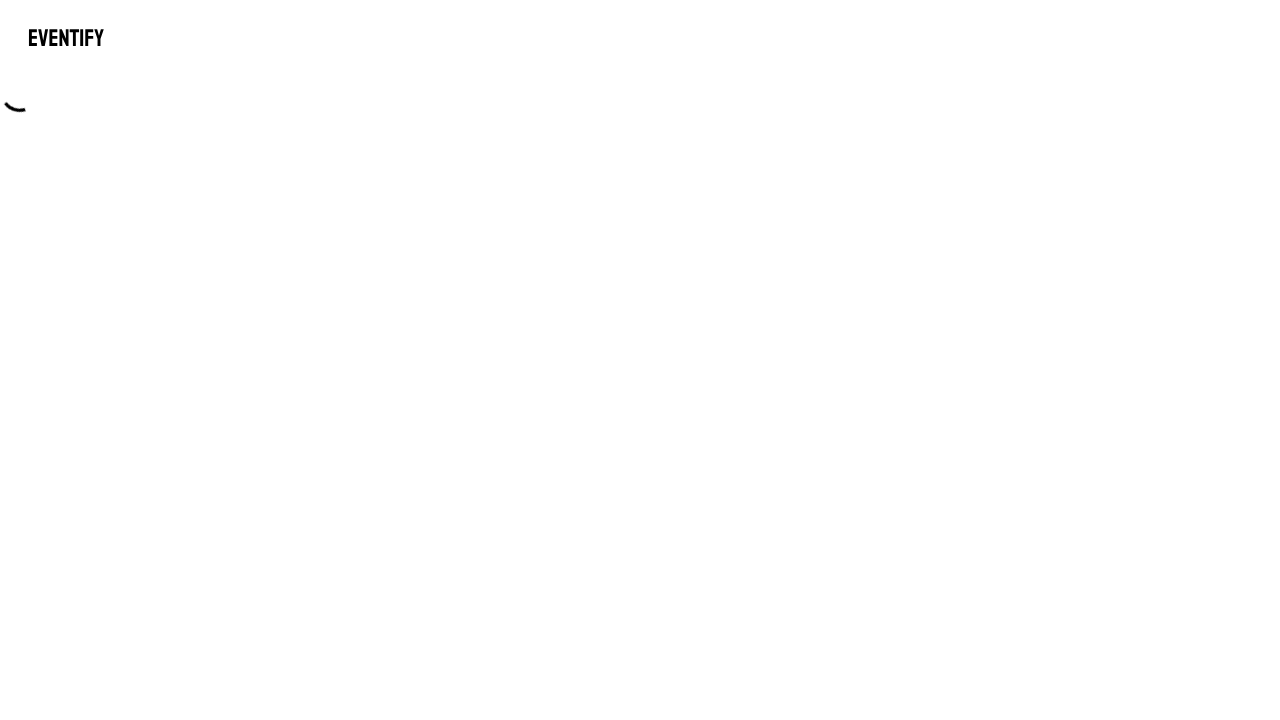

Waited 1 second for page to stabilize
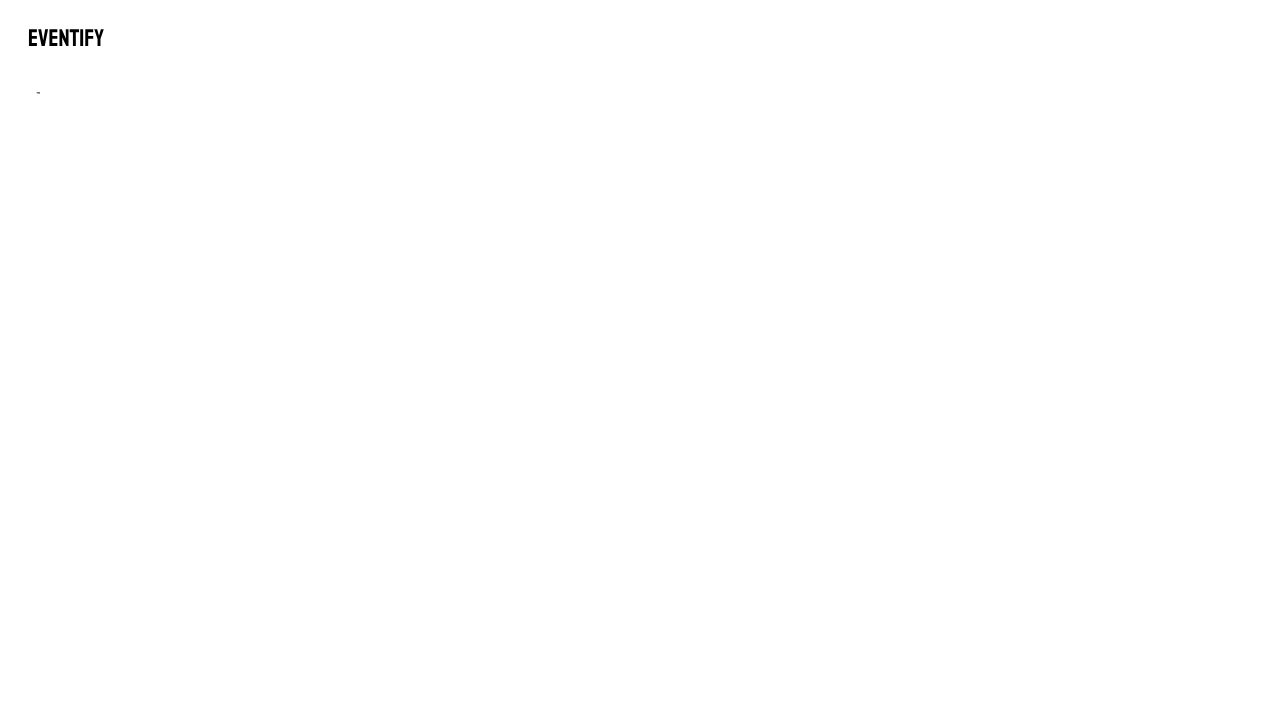

Pressed Tab to navigate to first form element
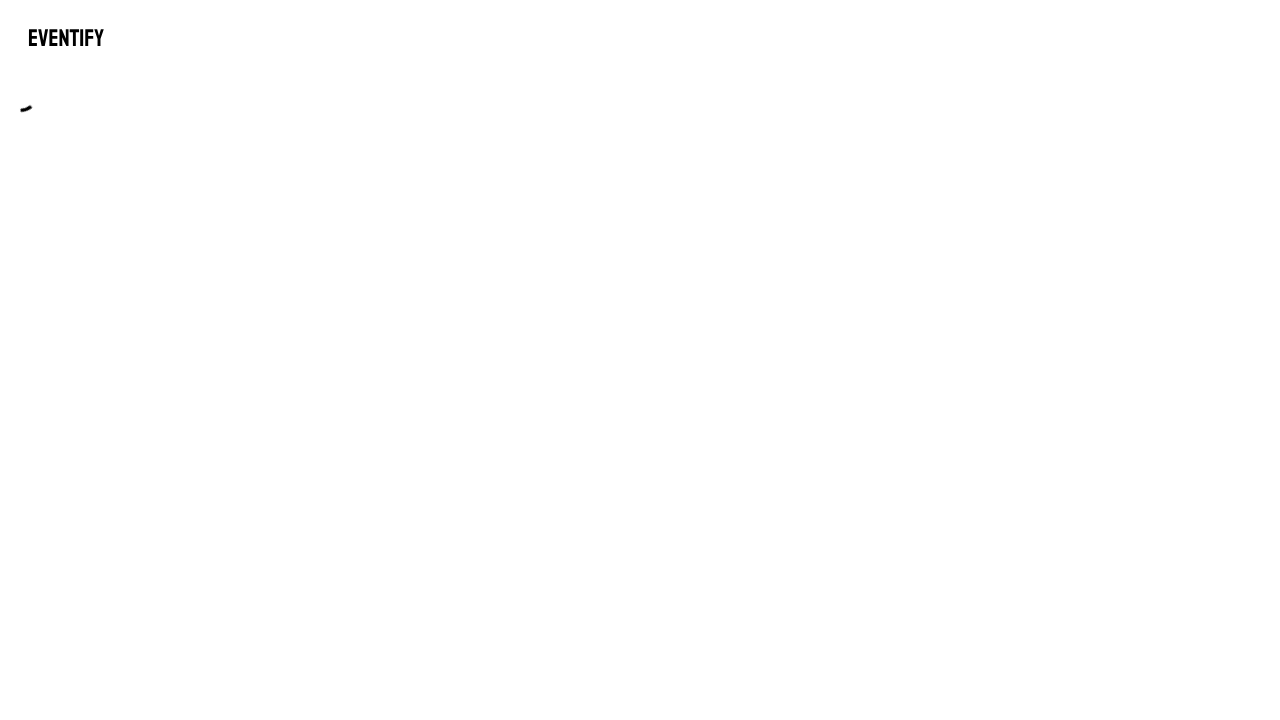

Pressed Enter to activate form element
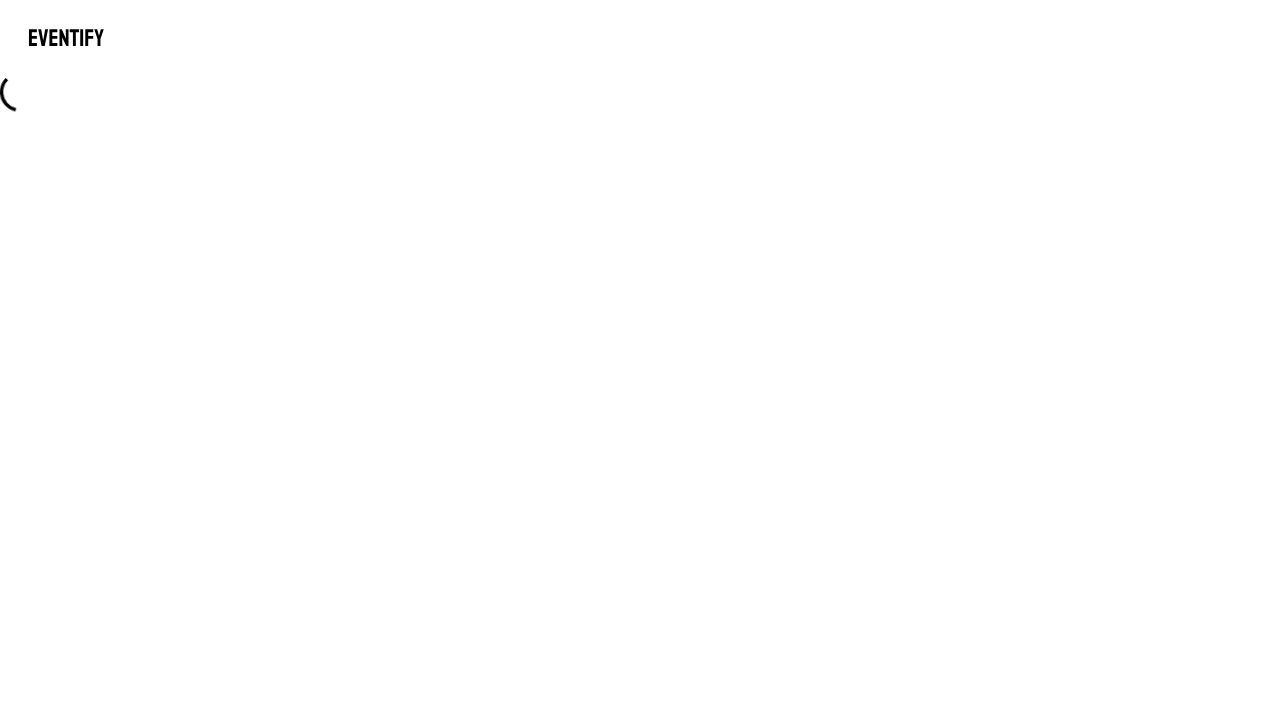

Waited 1 second after pressing Enter
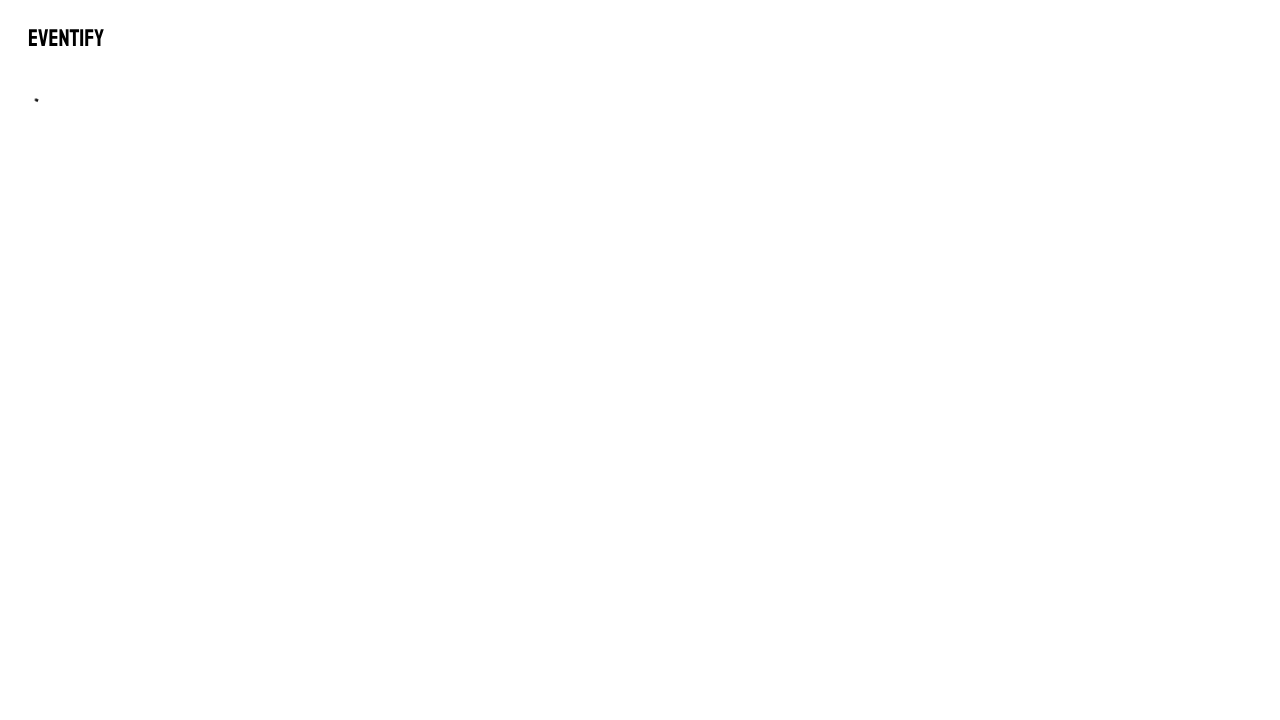

Pressed Tab to navigate to field 1 of 3
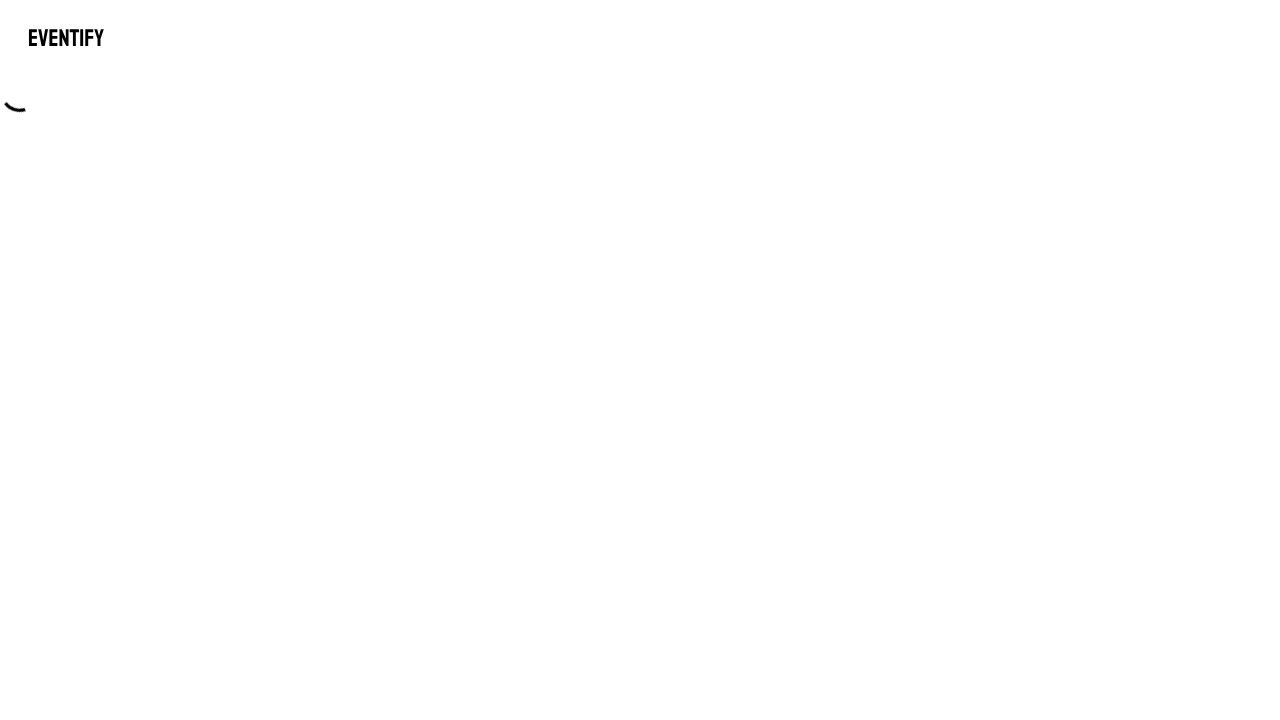

Typed 'TestUser_4_0' into field 1
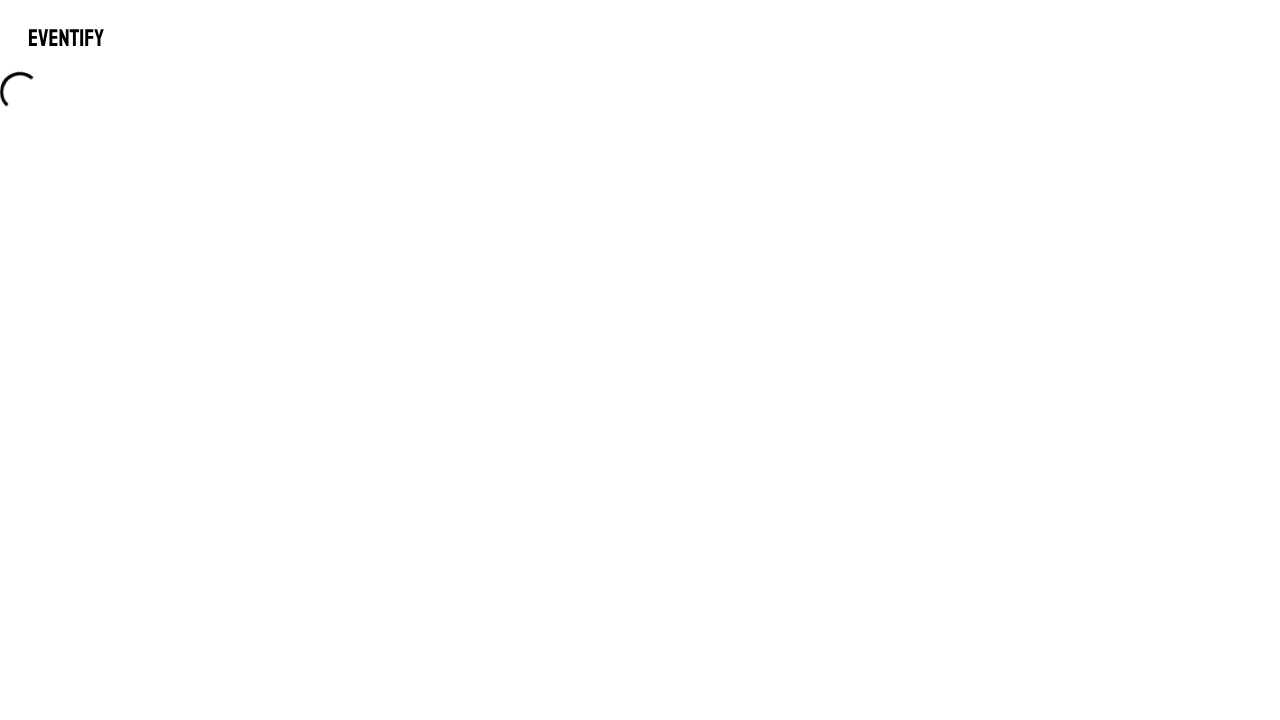

Waited 0.5 seconds after typing
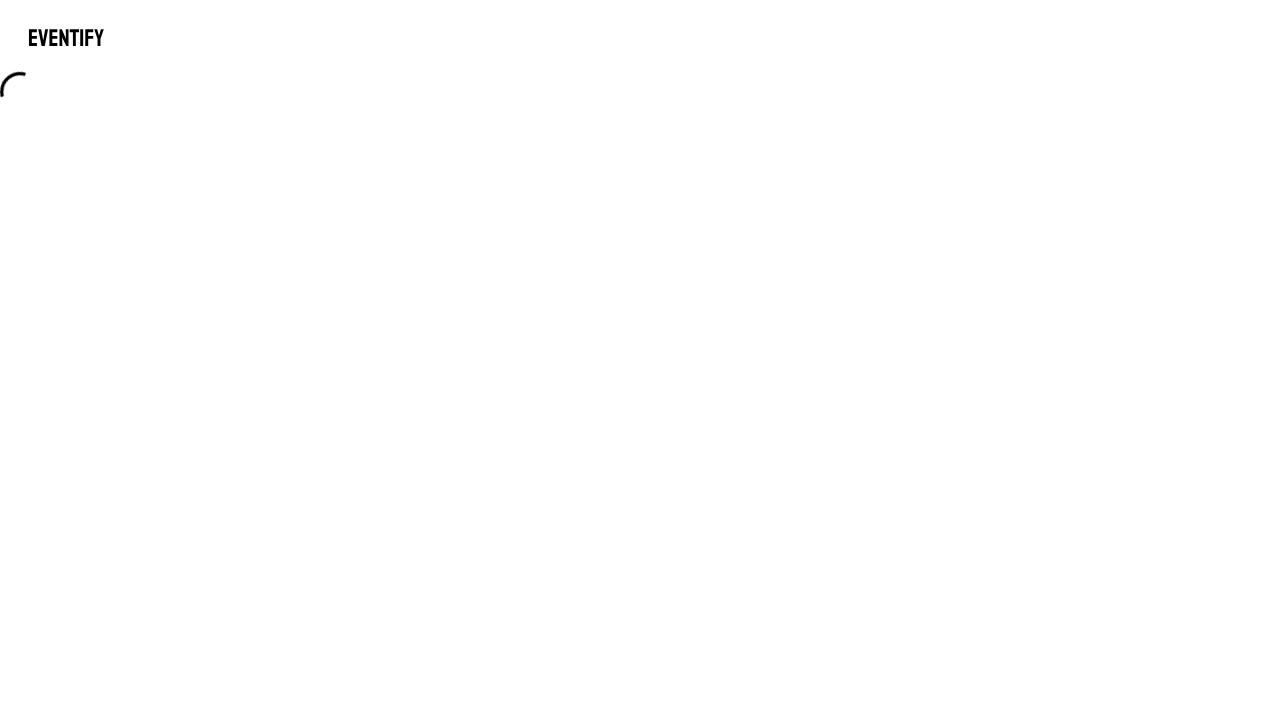

Pressed Tab to navigate to field 2 of 3
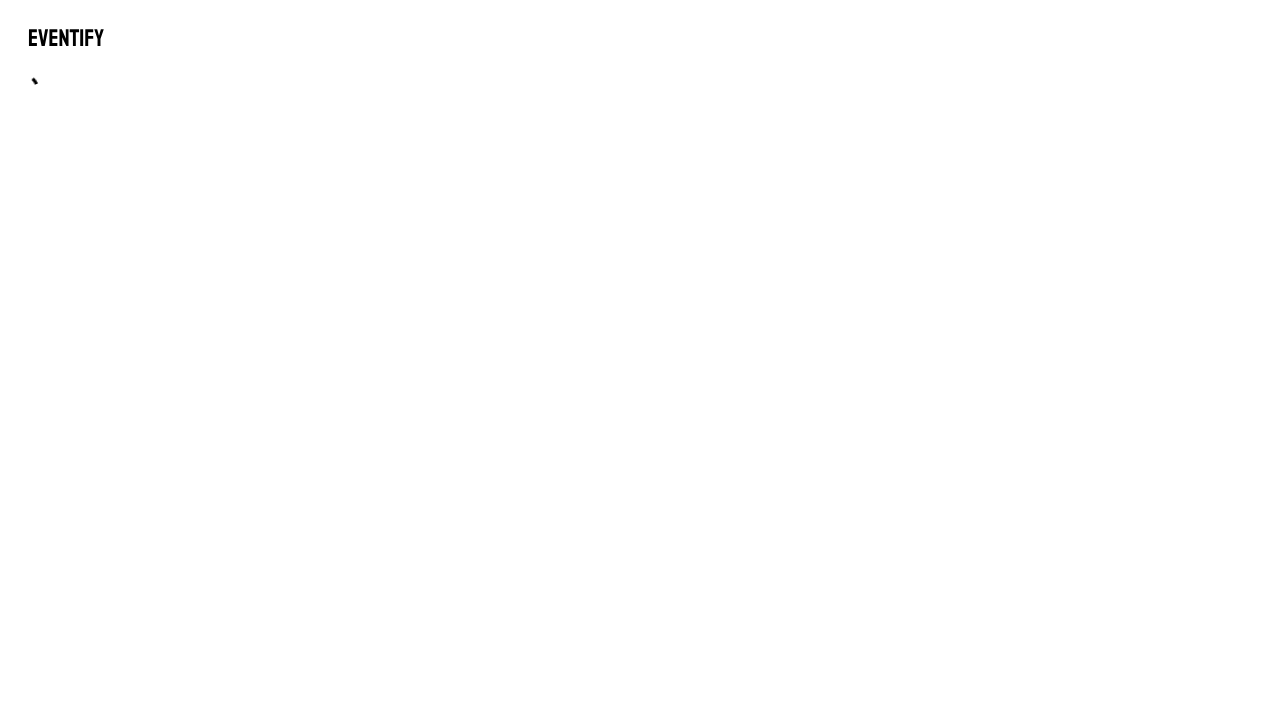

Typed 'TestUser_4_1' into field 2
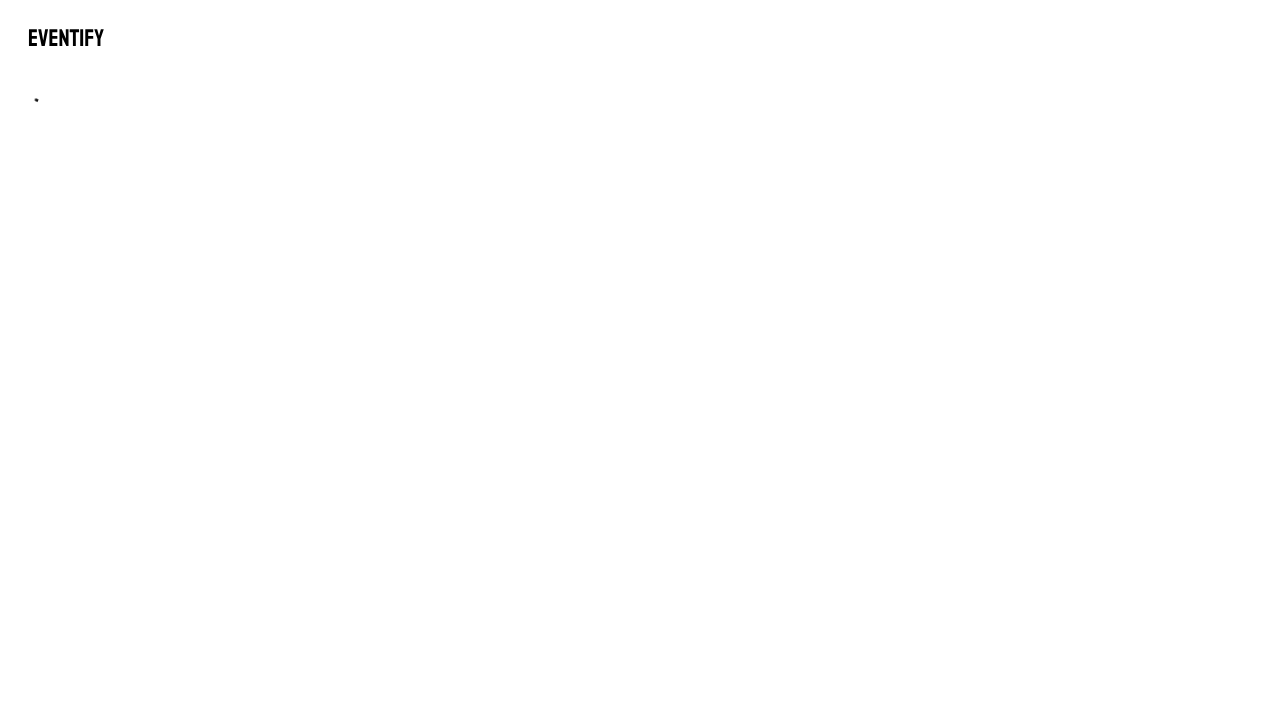

Waited 0.5 seconds after typing
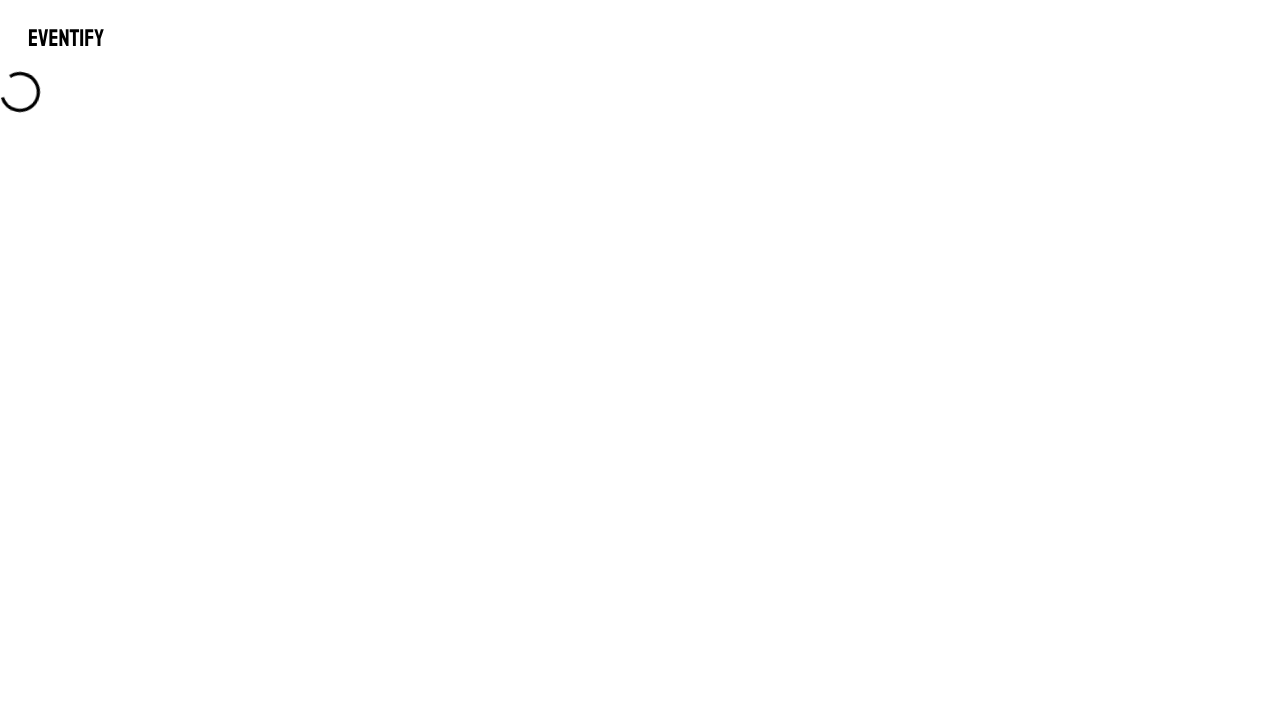

Pressed Tab to navigate to field 3 of 3
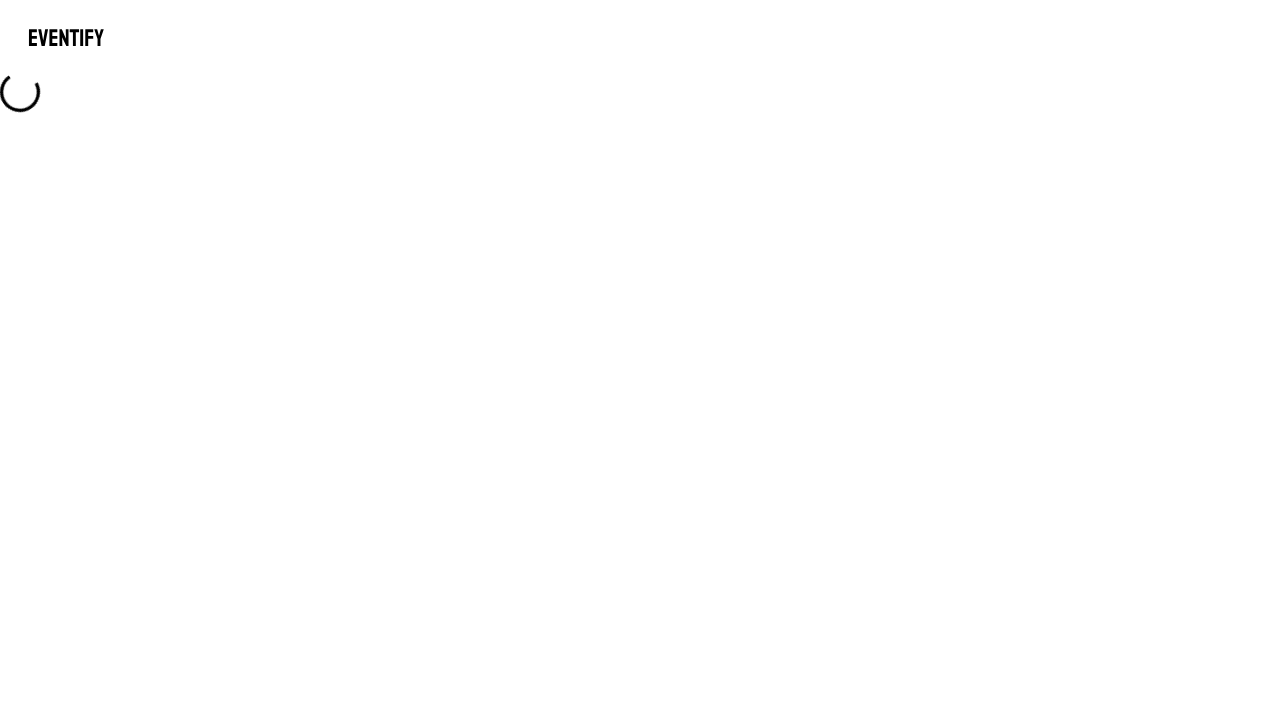

Typed 'TestUser_4_2' into field 3
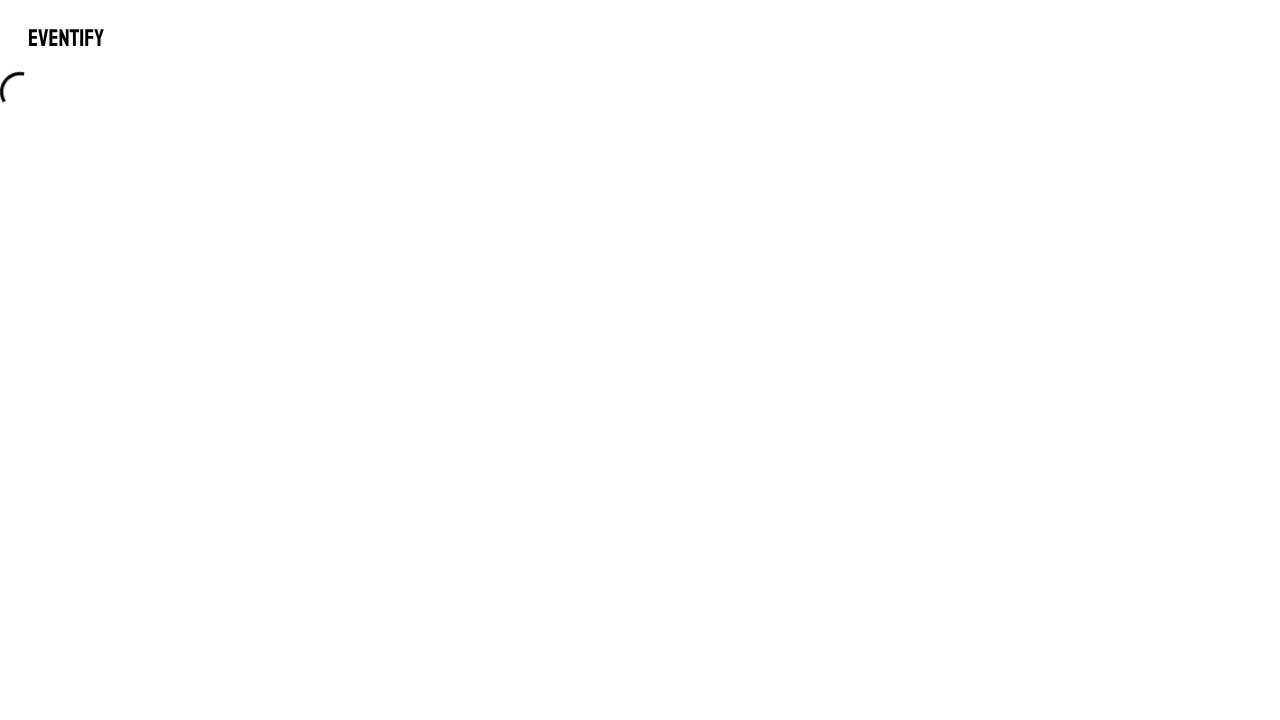

Waited 0.5 seconds after typing
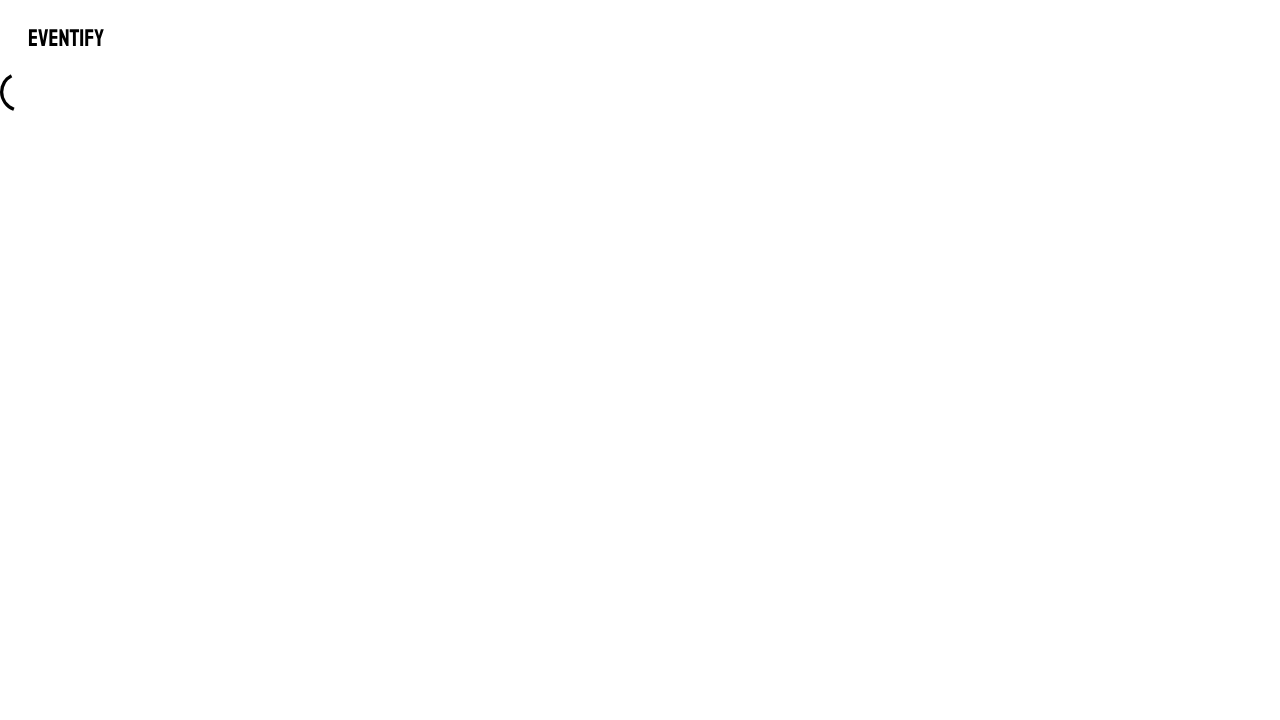

Pressed Tab to move to next form element
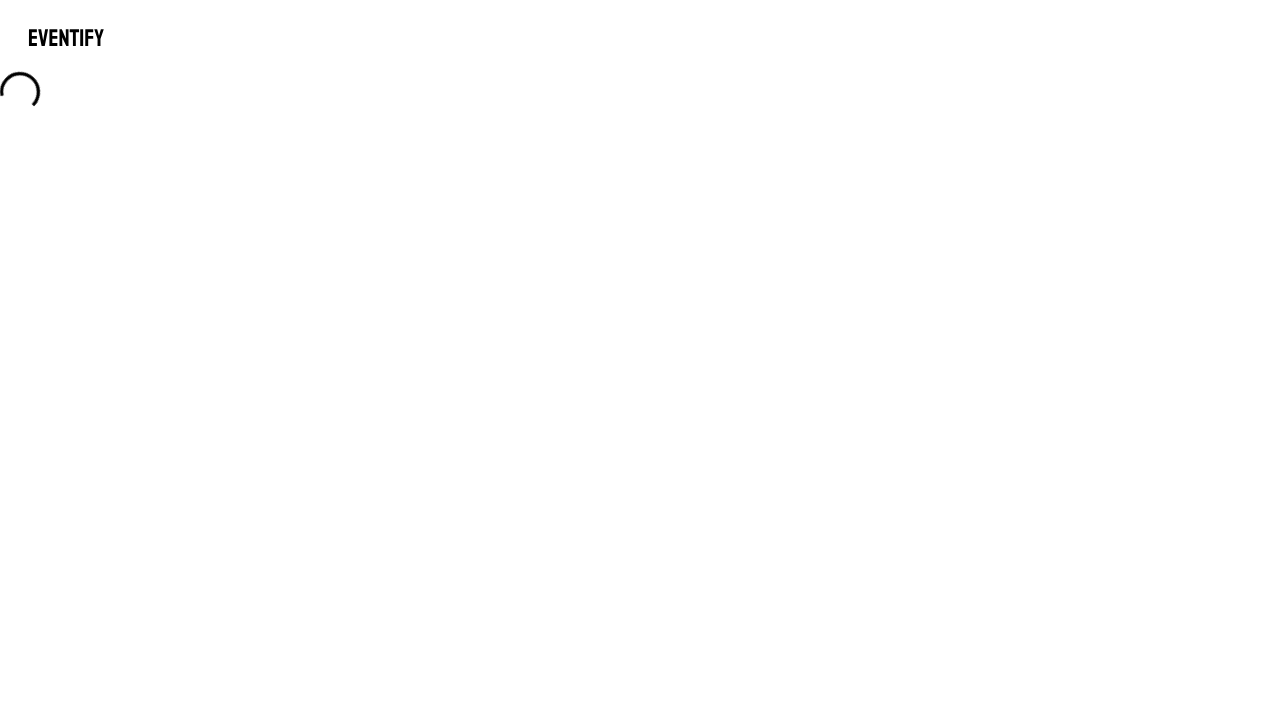

Pressed Enter to activate next form element
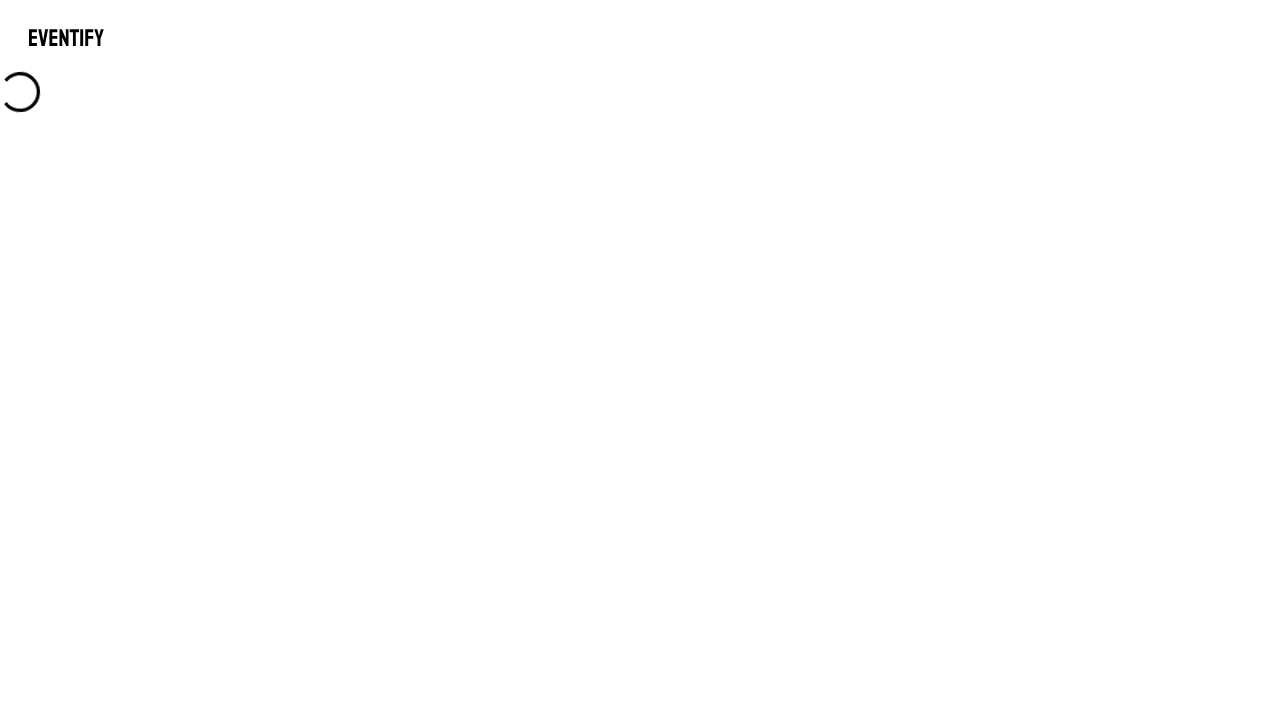

Waited 1 second after pressing Enter
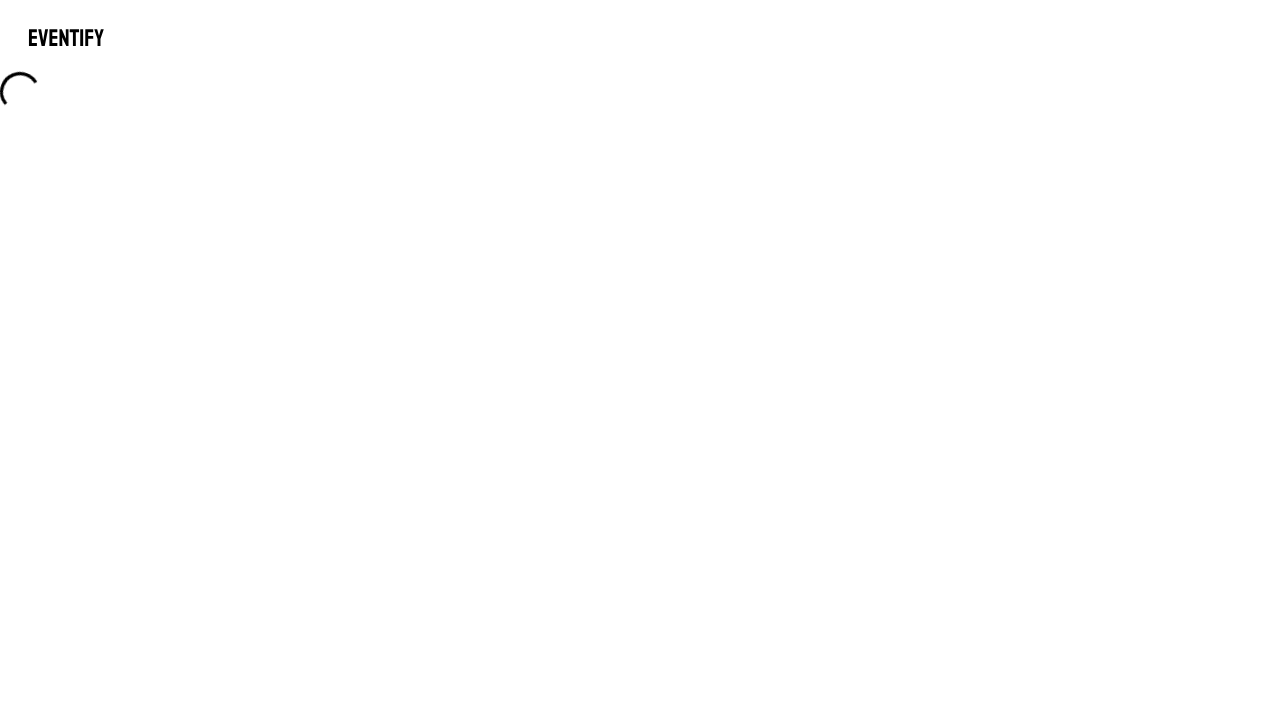

Pressed Tab to navigate to the fourth text field
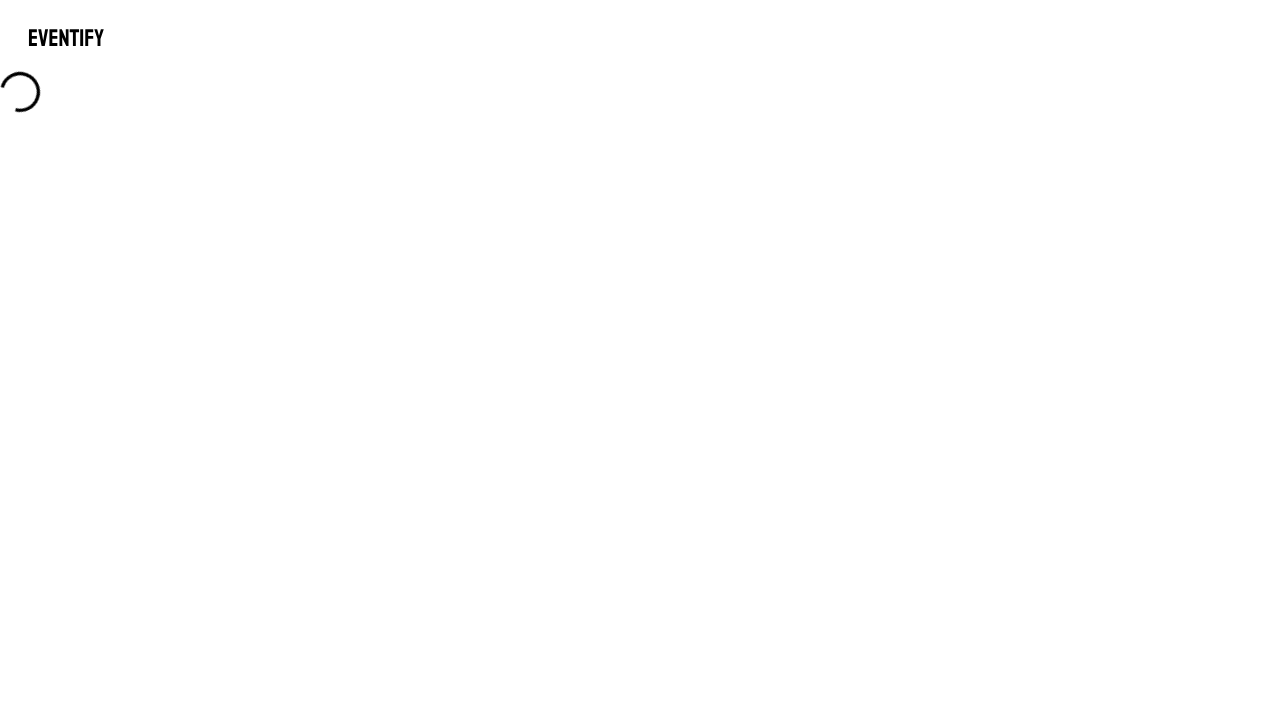

Typed 'TestData_4' into the fourth field
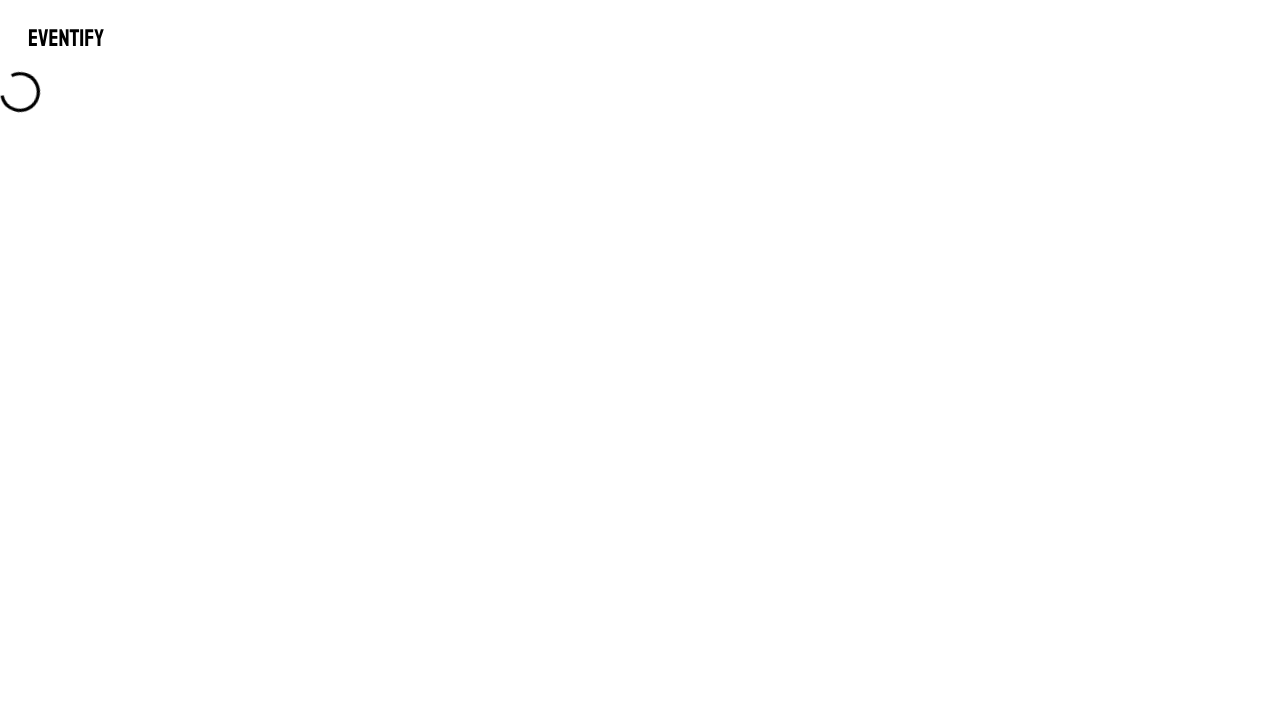

Waited 0.5 seconds after typing
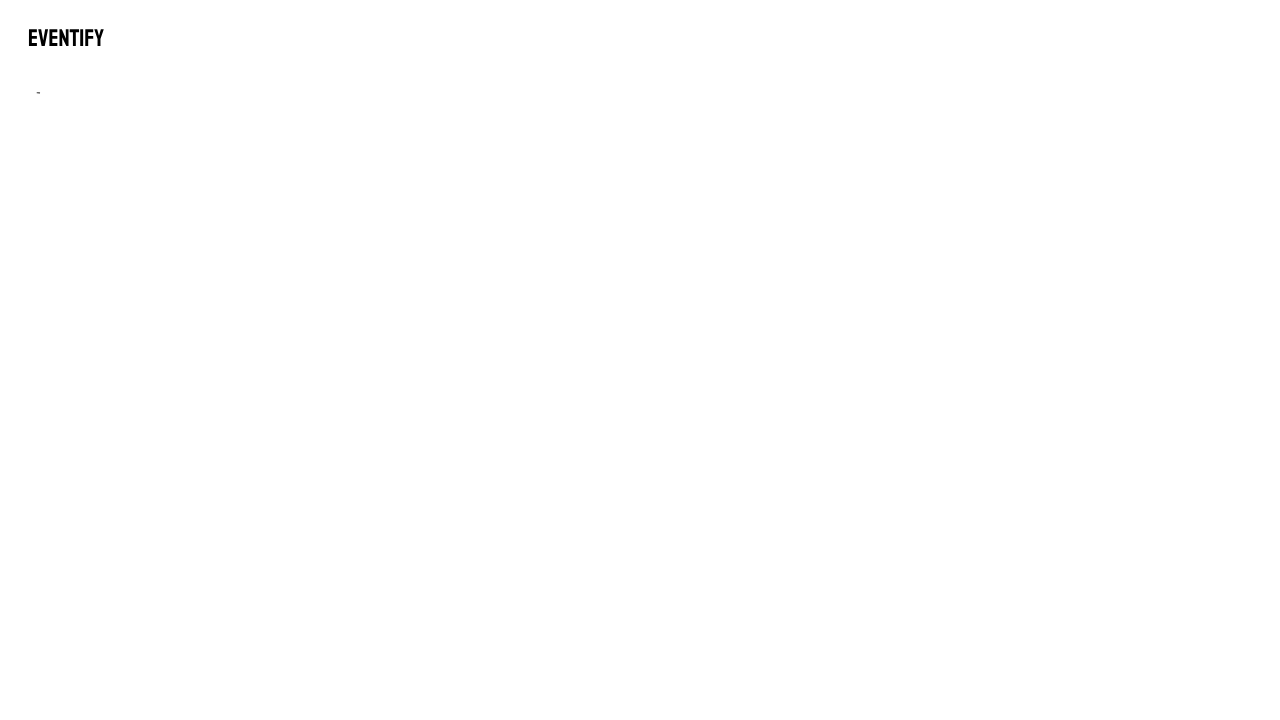

Pressed Tab to navigate to submit button
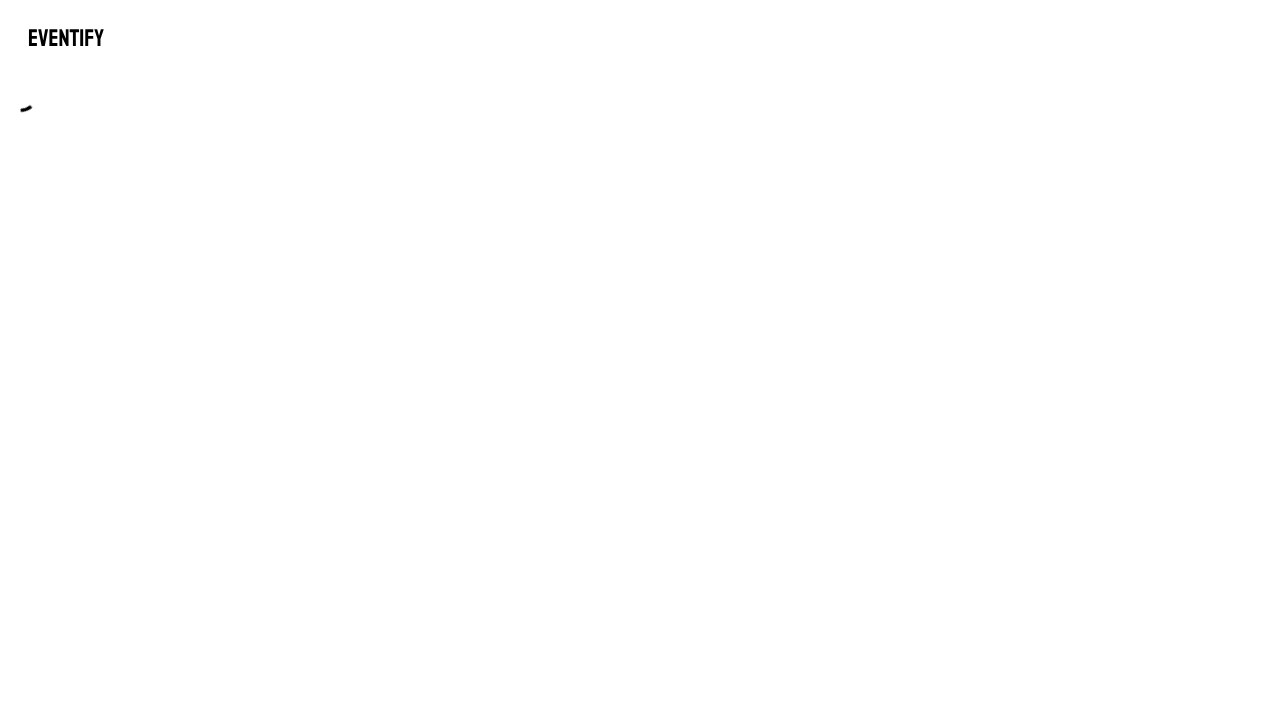

Pressed Enter to submit form (submission 5 of 5)
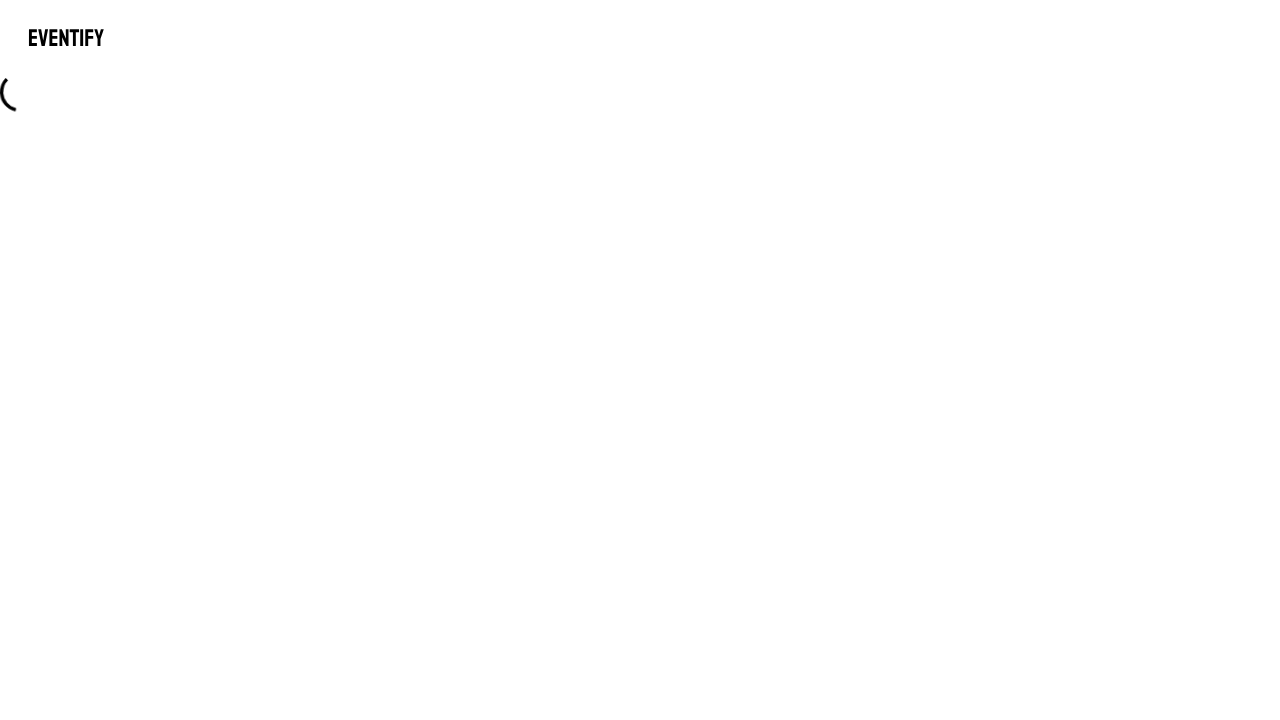

Waited 2 seconds after form submission
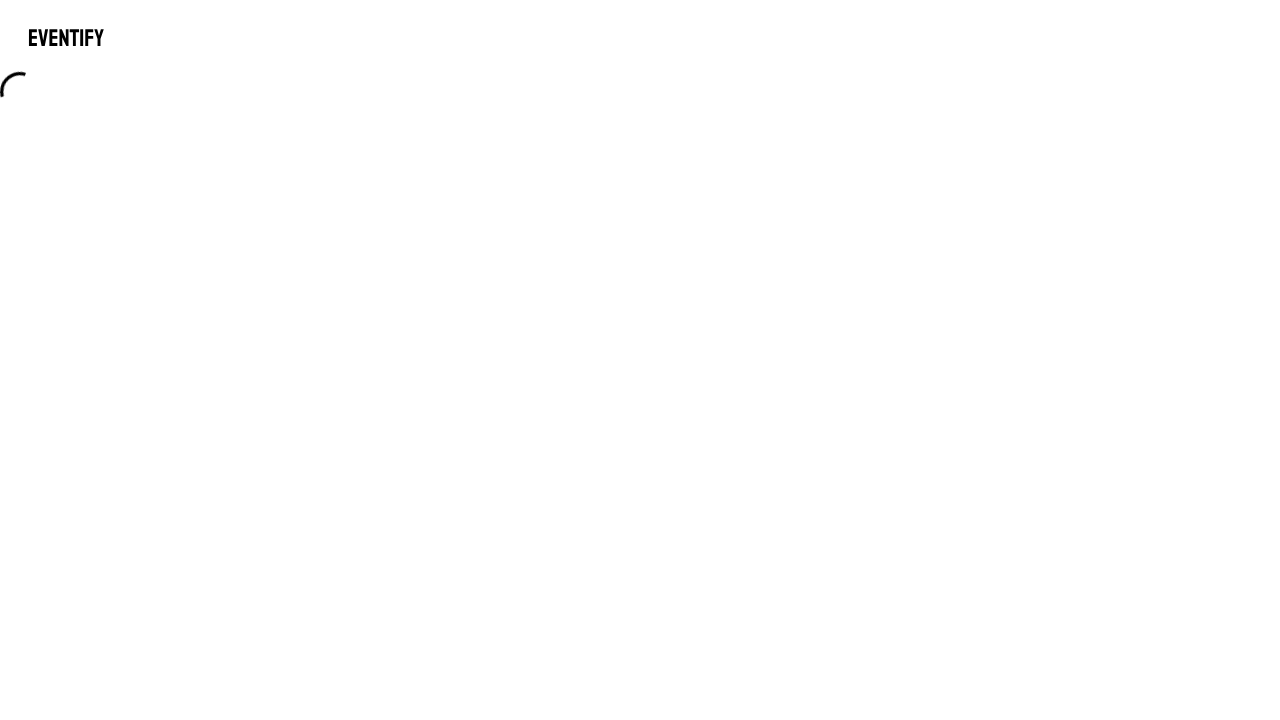

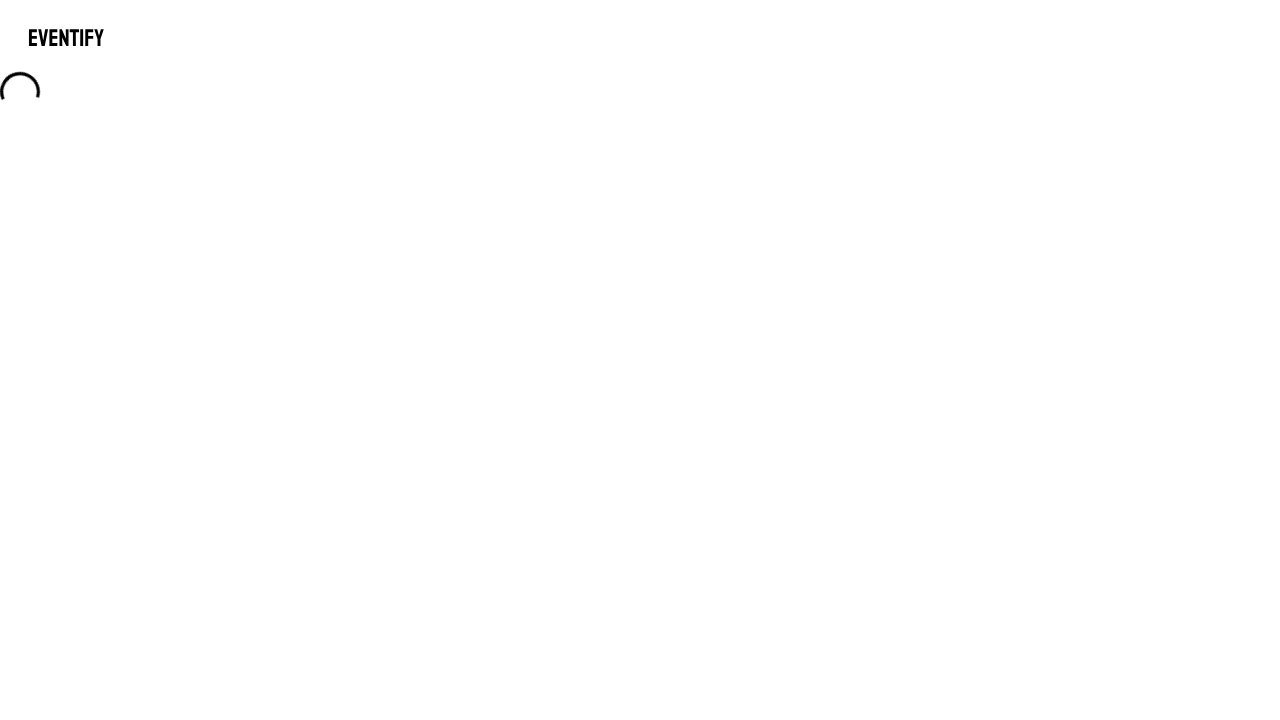